Tests "Bubble Sort" obstacle by repeatedly comparing adjacent numbers and swapping them if needed

Starting URL: https://obstaclecourse.tricentis.com/Obstacles/73589

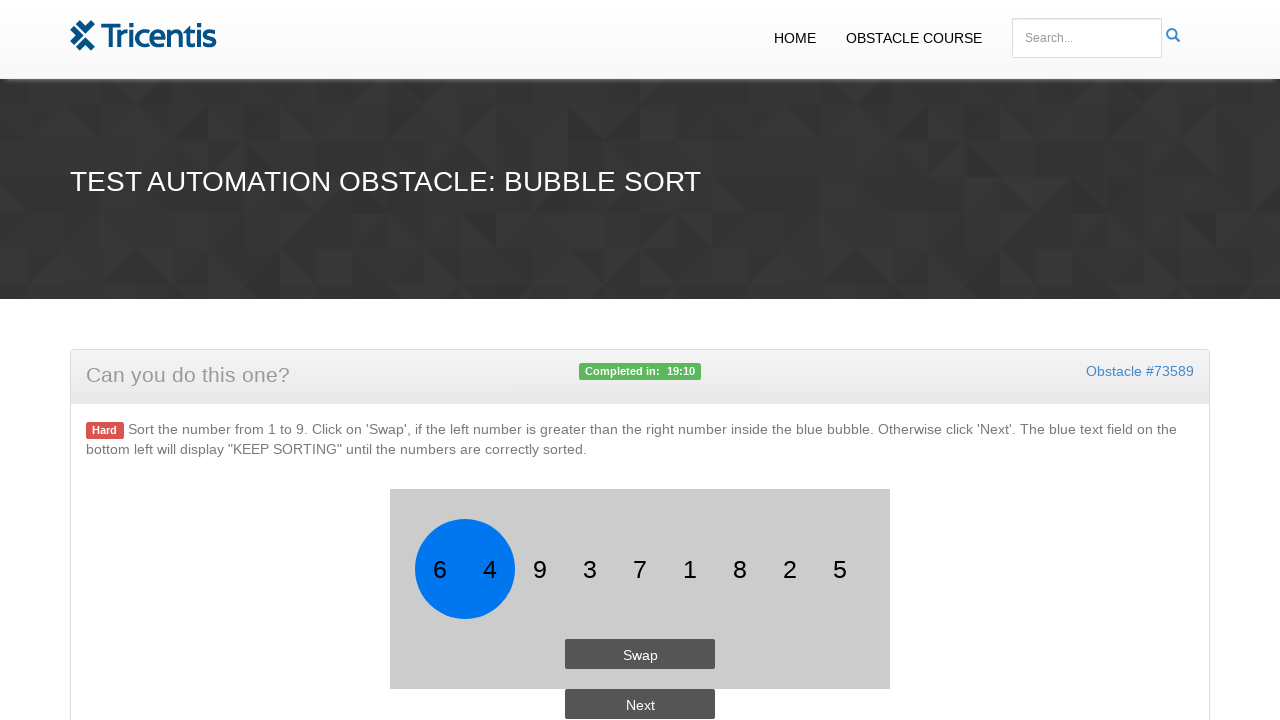

Retrieved first adjacent number in bubble sort array
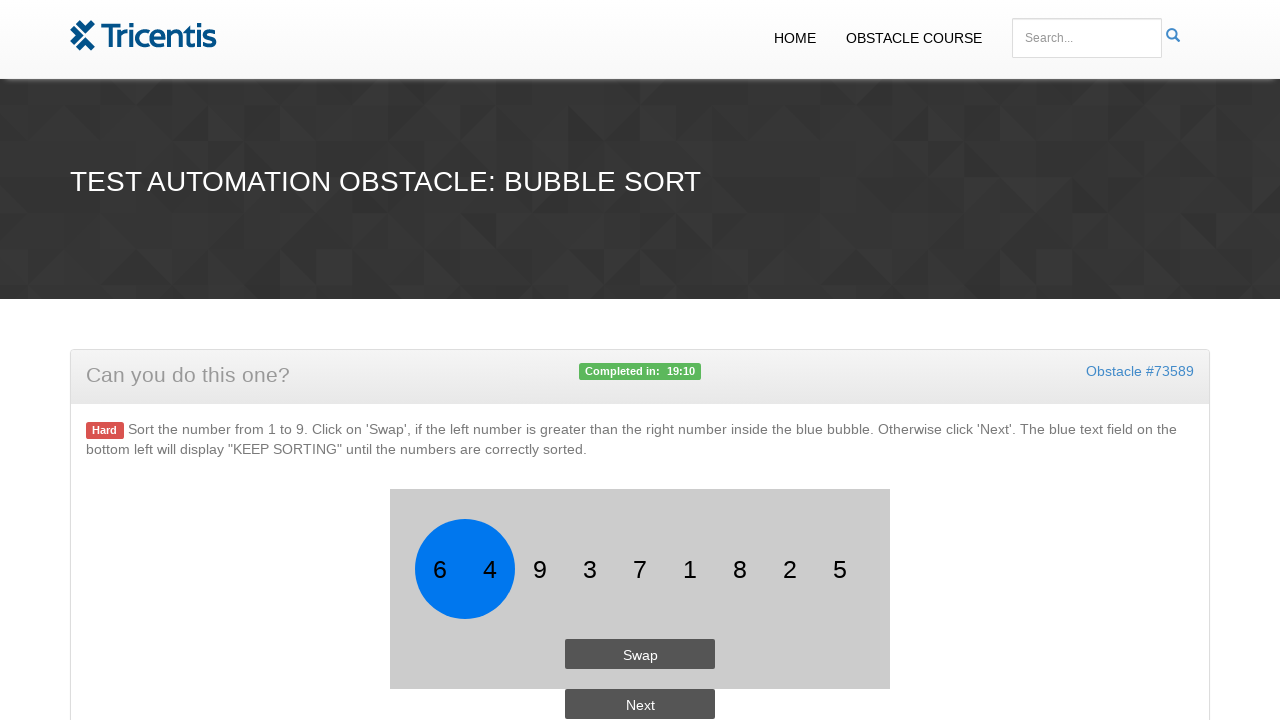

Retrieved second adjacent number in bubble sort array
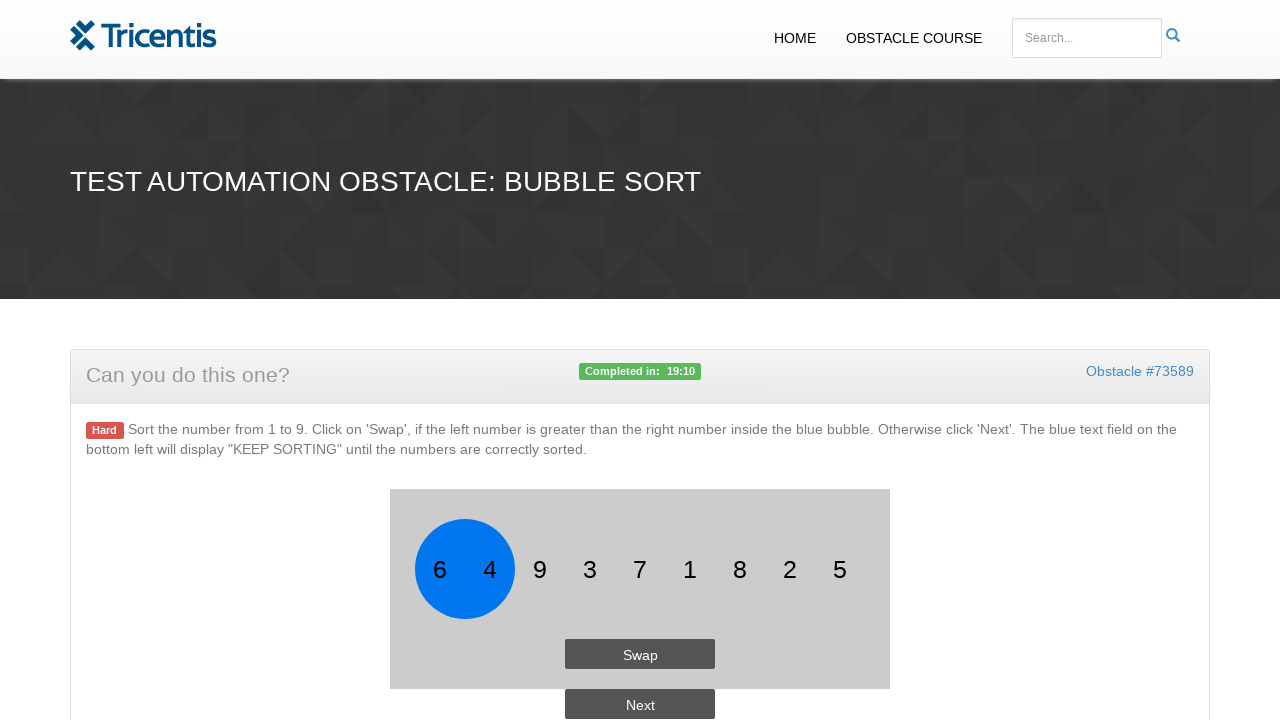

Clicked swap button because first number is greater than second at (640, 654) on #button1
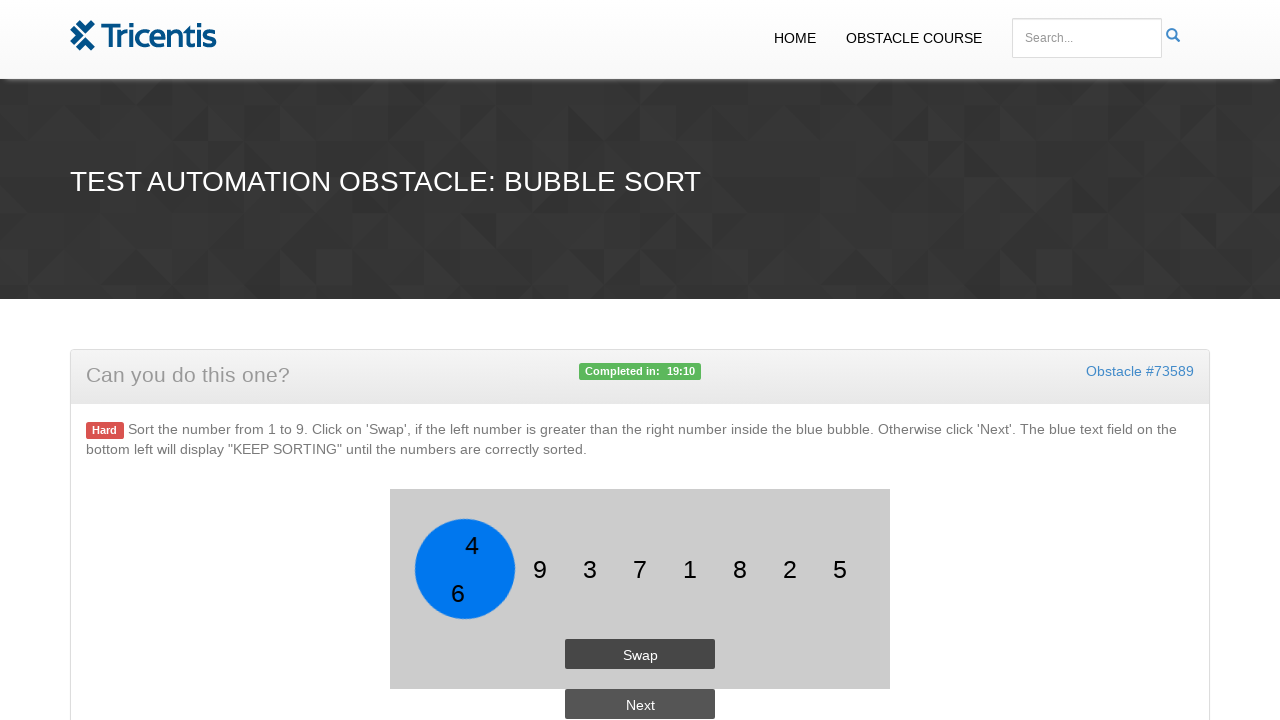

Clicked next button to move to next comparison at (640, 704) on #button2
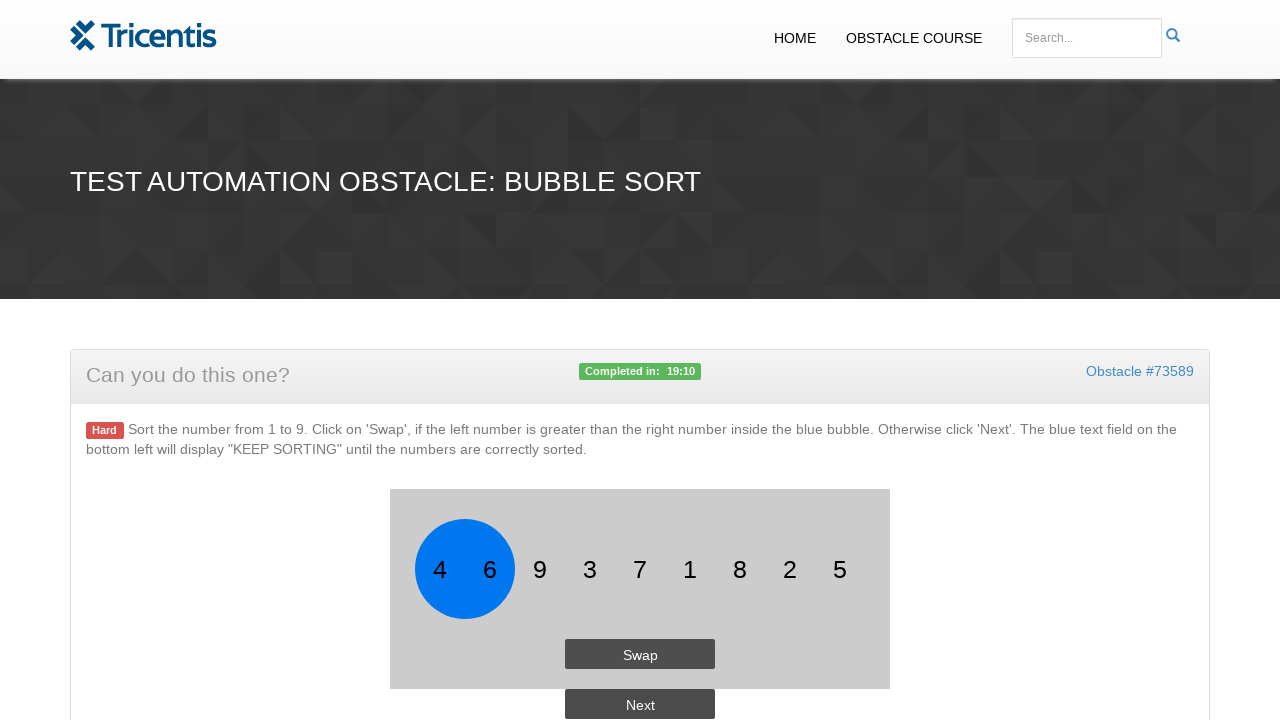

Retrieved first adjacent number in bubble sort array
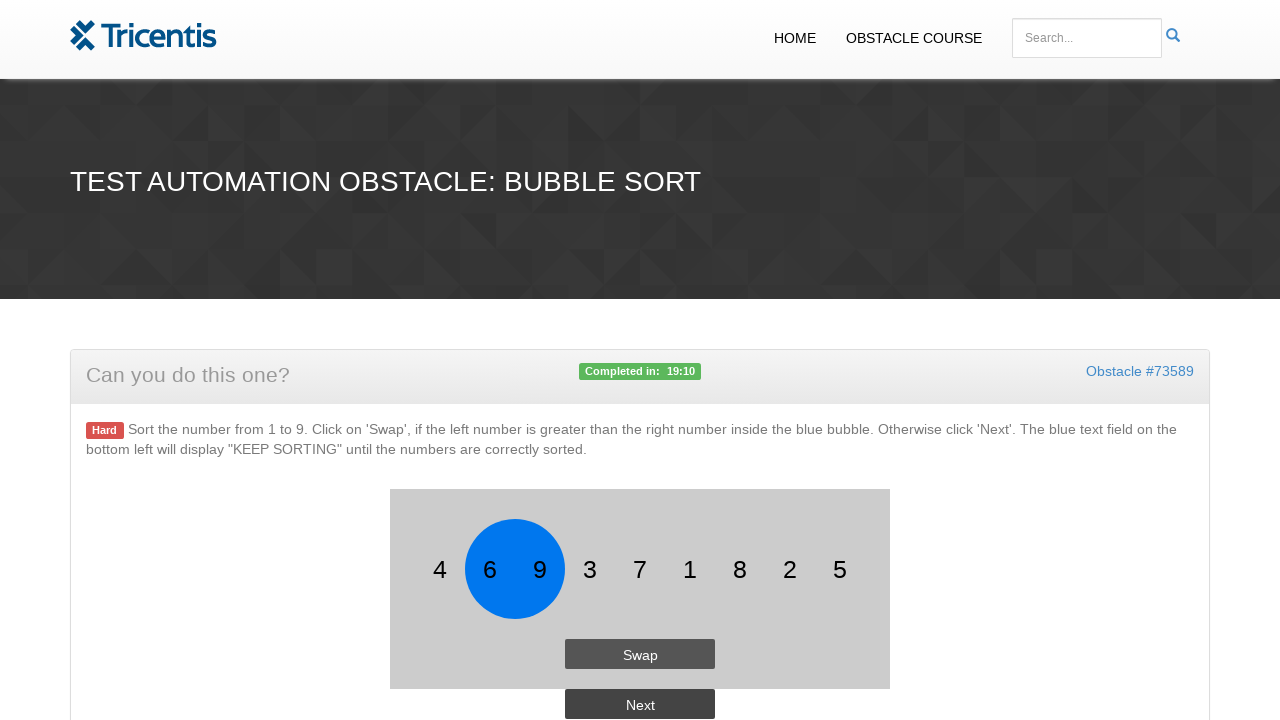

Retrieved second adjacent number in bubble sort array
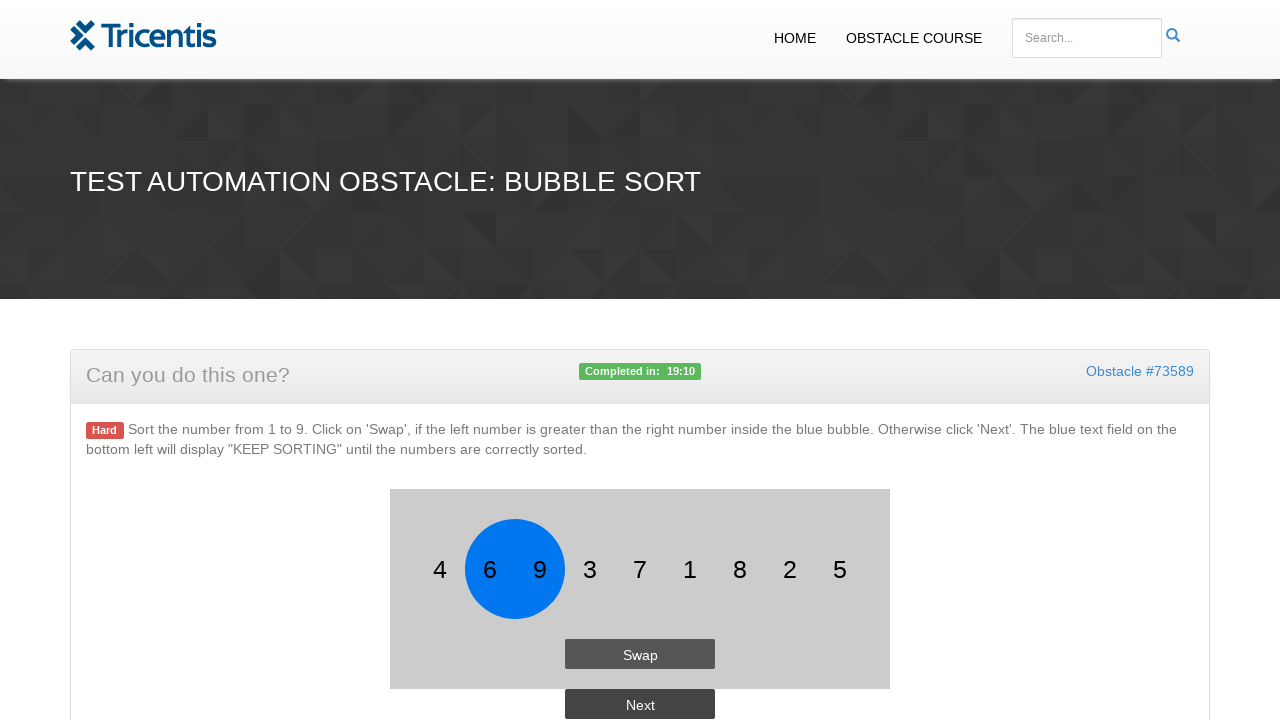

Clicked next button to move to next comparison at (640, 704) on #button2
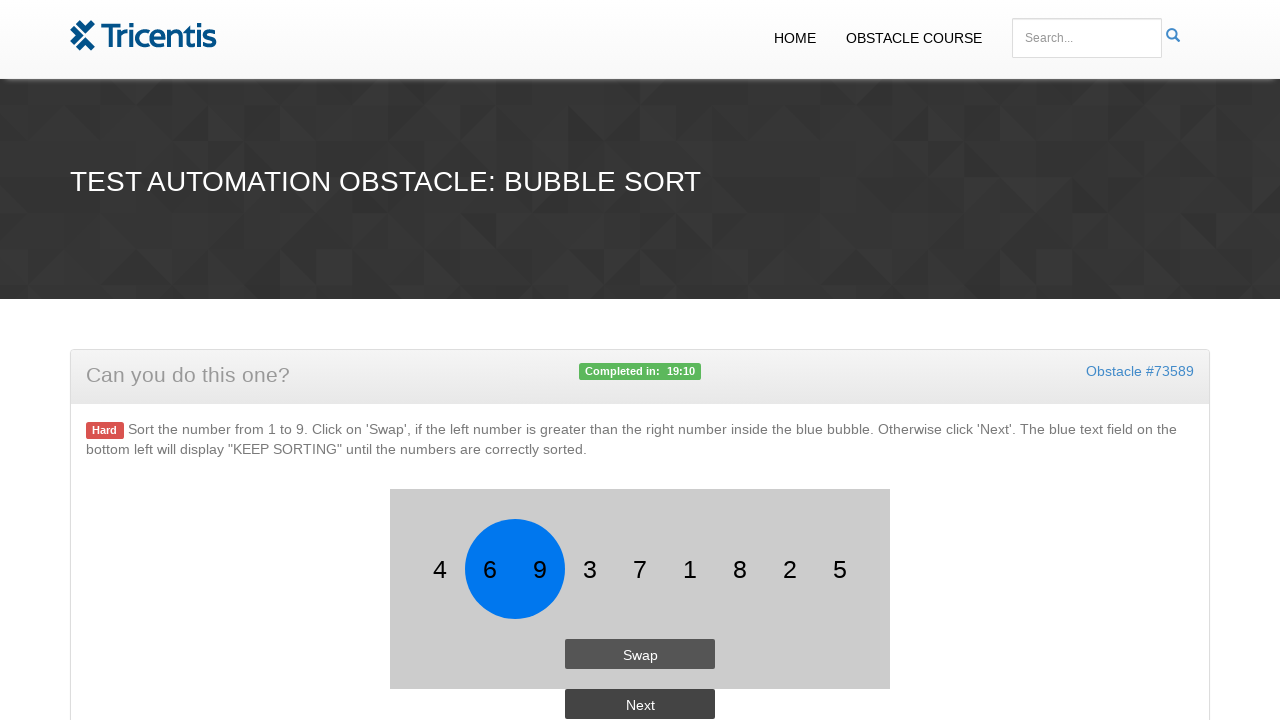

Retrieved first adjacent number in bubble sort array
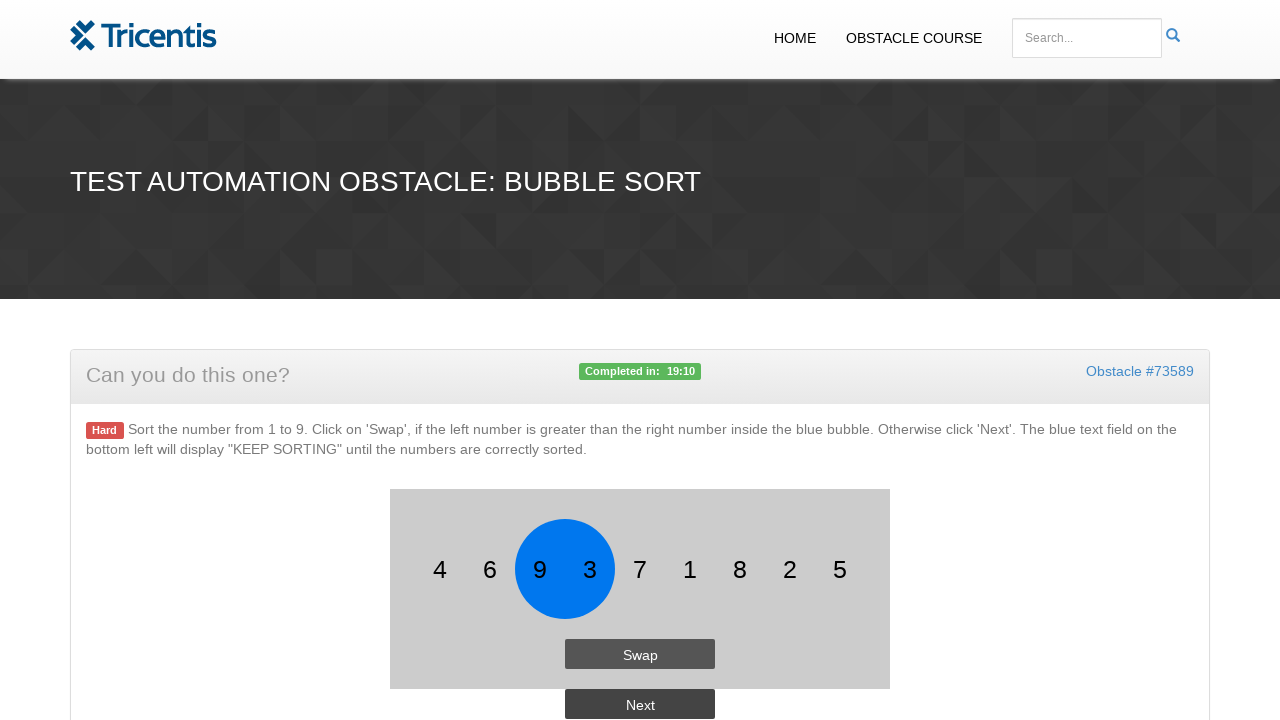

Retrieved second adjacent number in bubble sort array
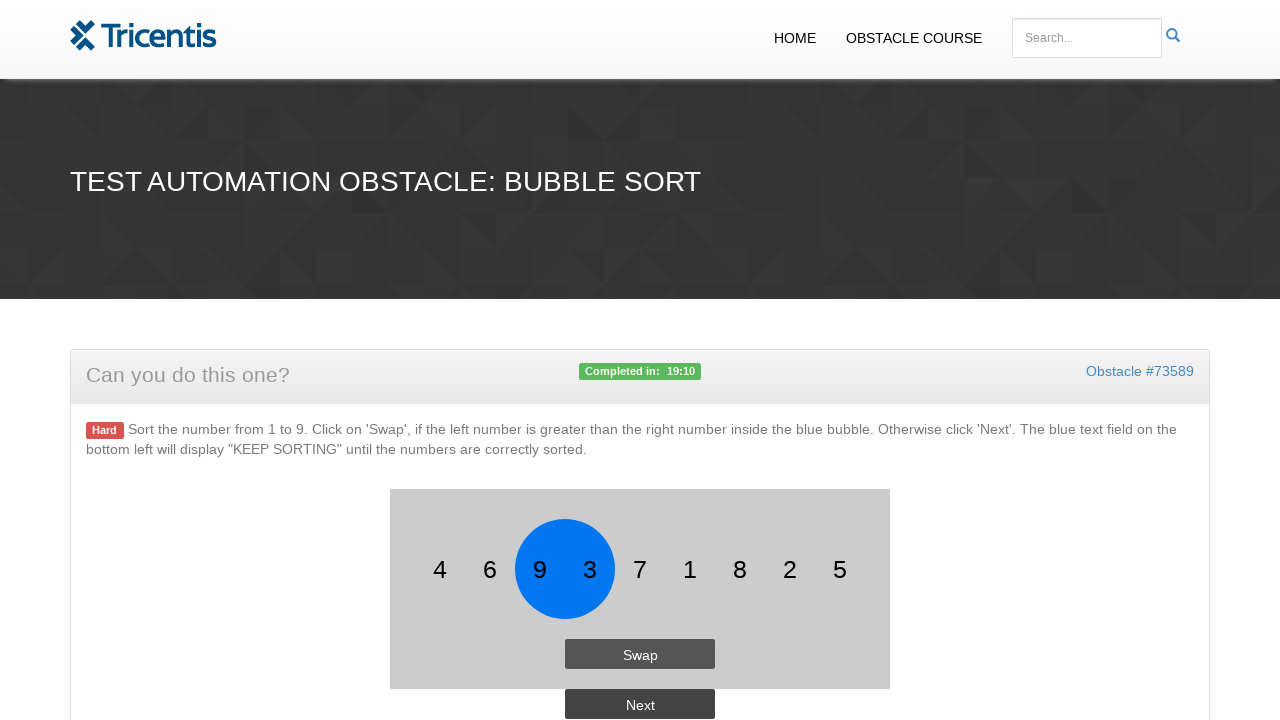

Clicked swap button because first number is greater than second at (640, 654) on #button1
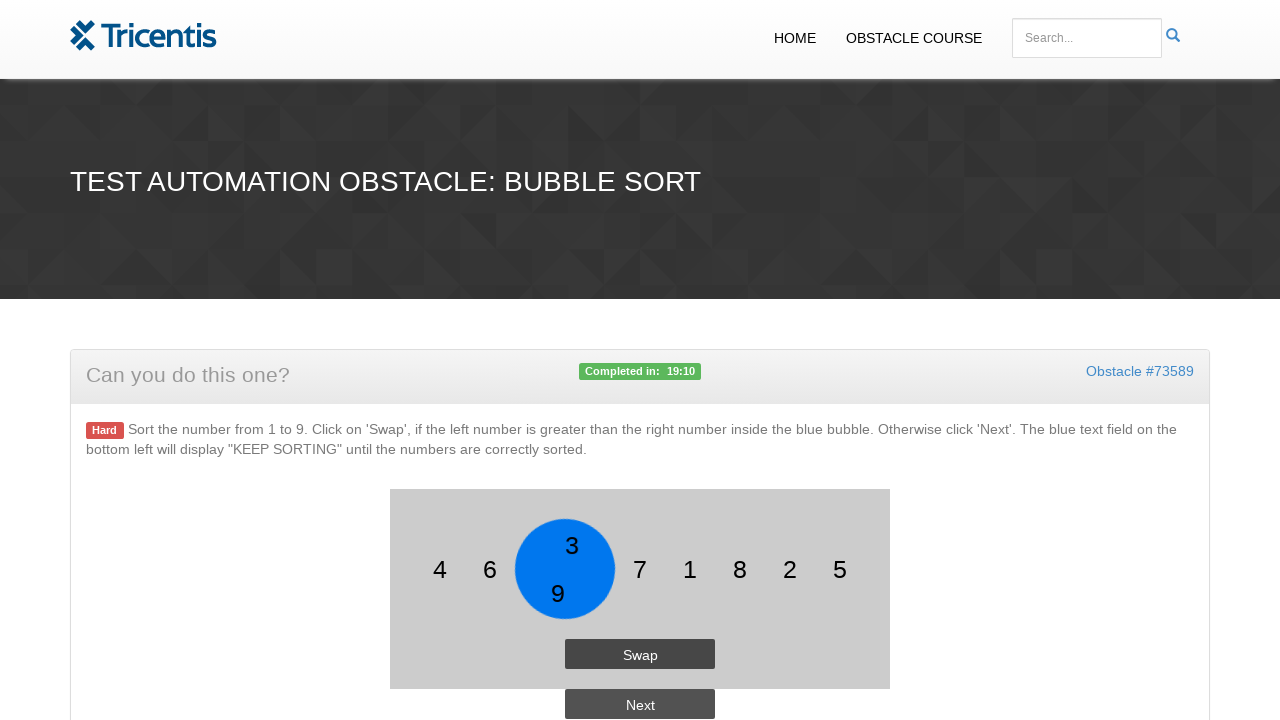

Clicked next button to move to next comparison at (640, 704) on #button2
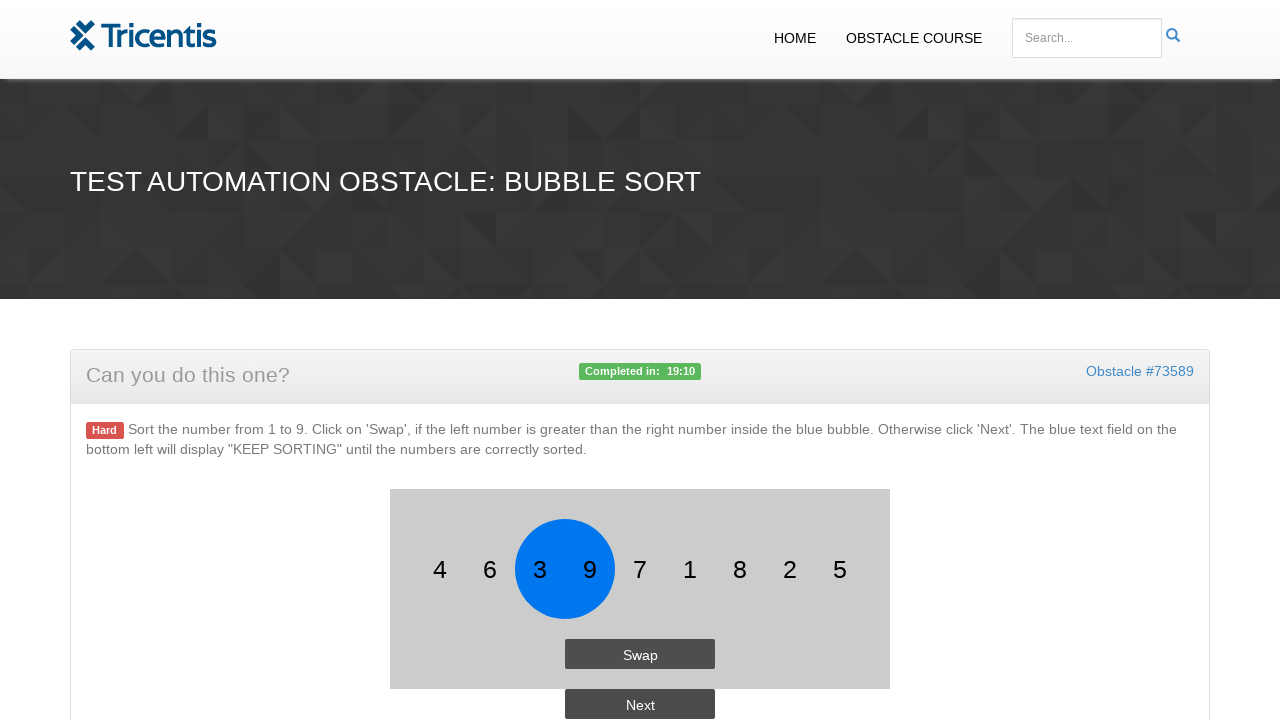

Retrieved first adjacent number in bubble sort array
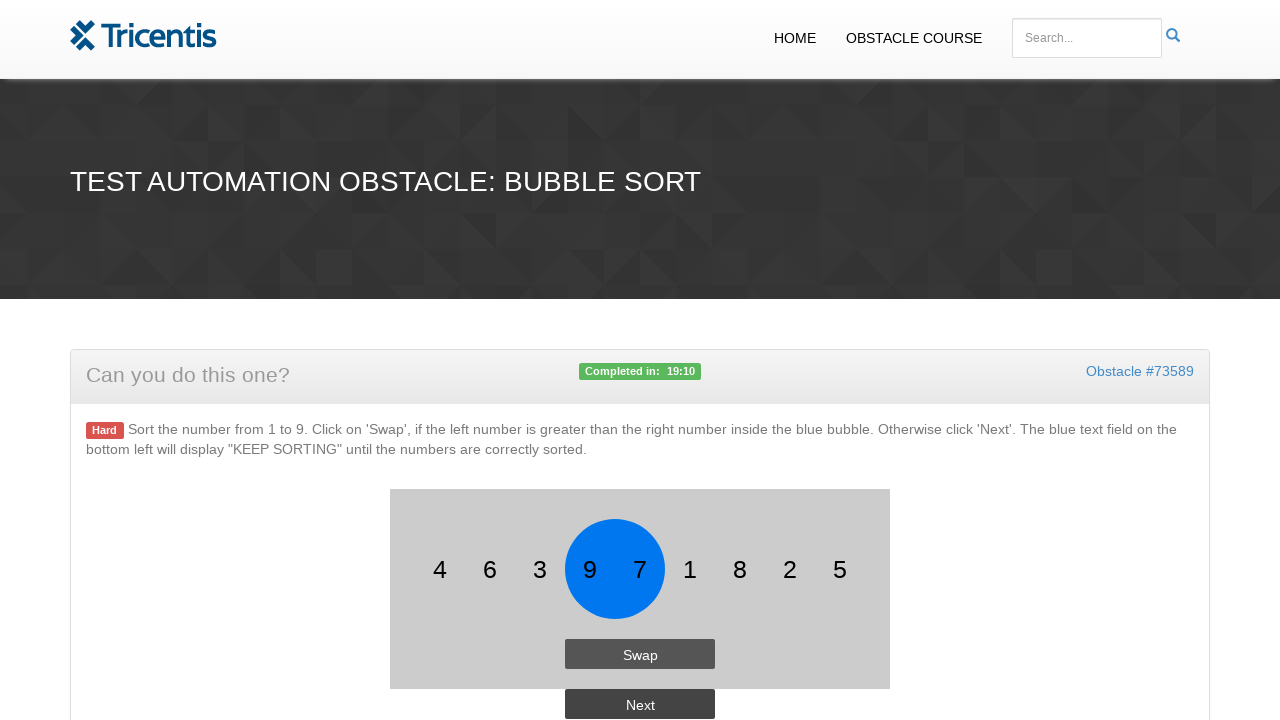

Retrieved second adjacent number in bubble sort array
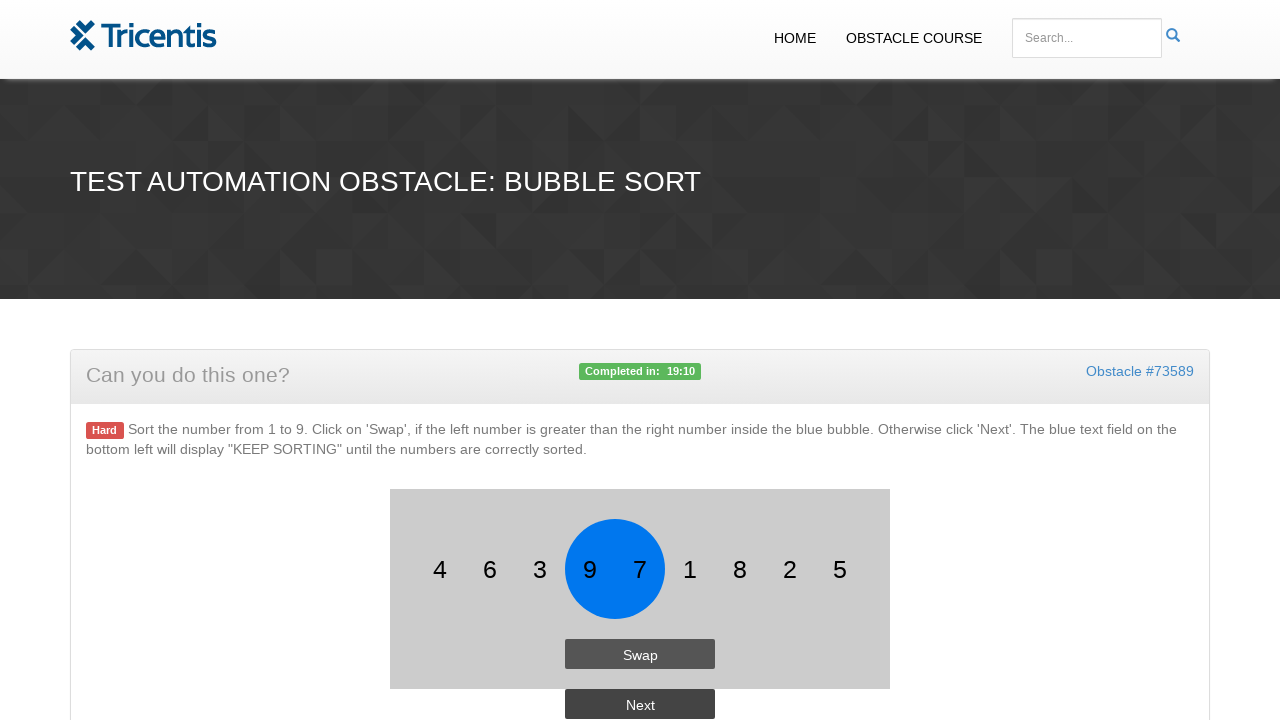

Clicked swap button because first number is greater than second at (640, 654) on #button1
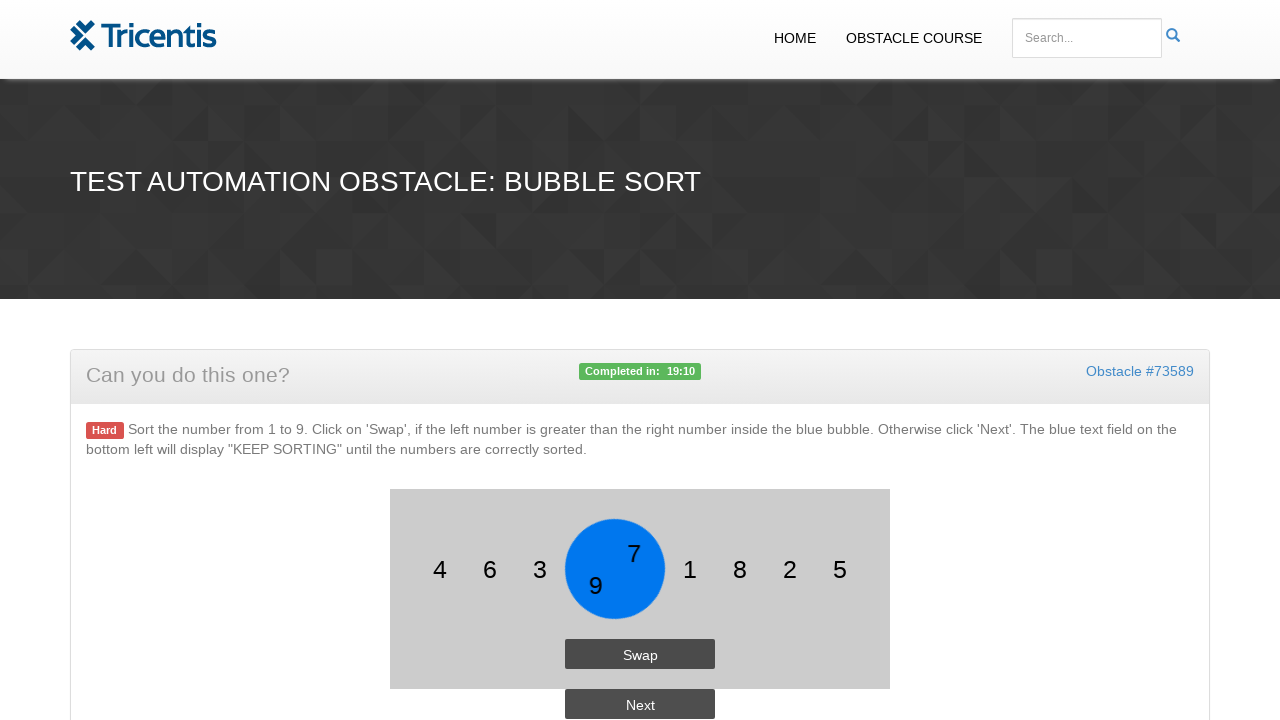

Clicked next button to move to next comparison at (640, 704) on #button2
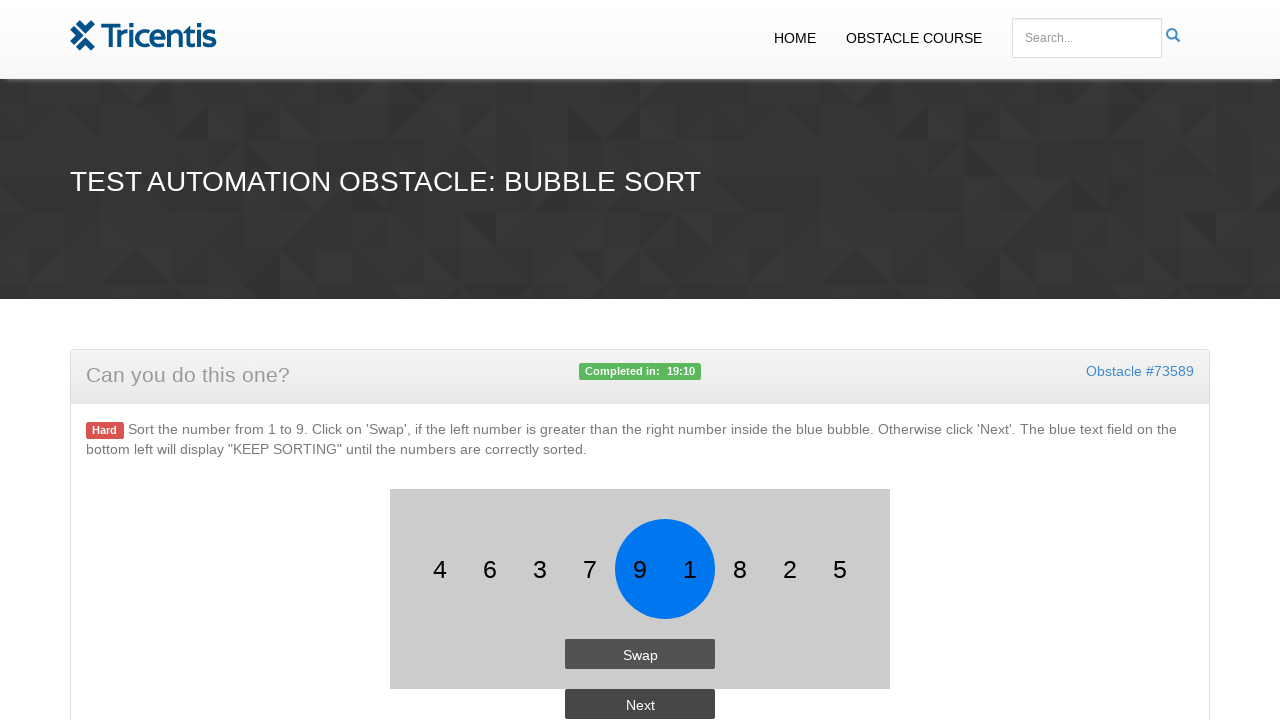

Retrieved first adjacent number in bubble sort array
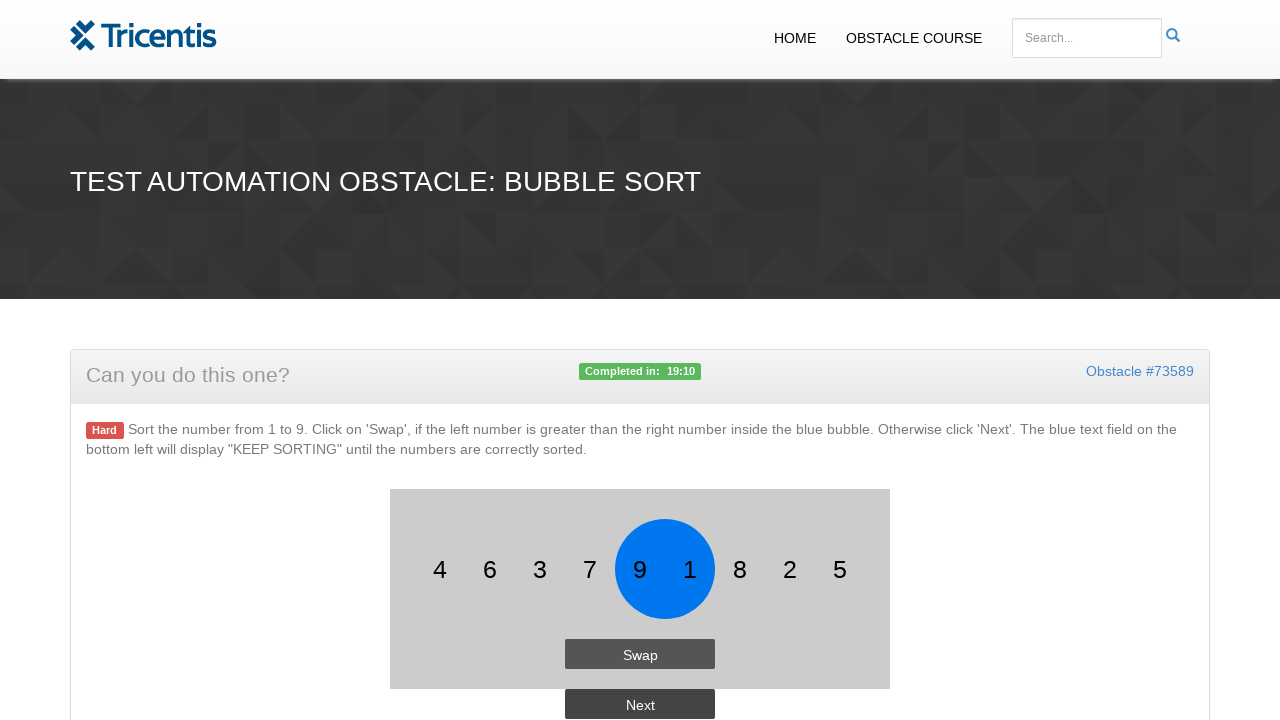

Retrieved second adjacent number in bubble sort array
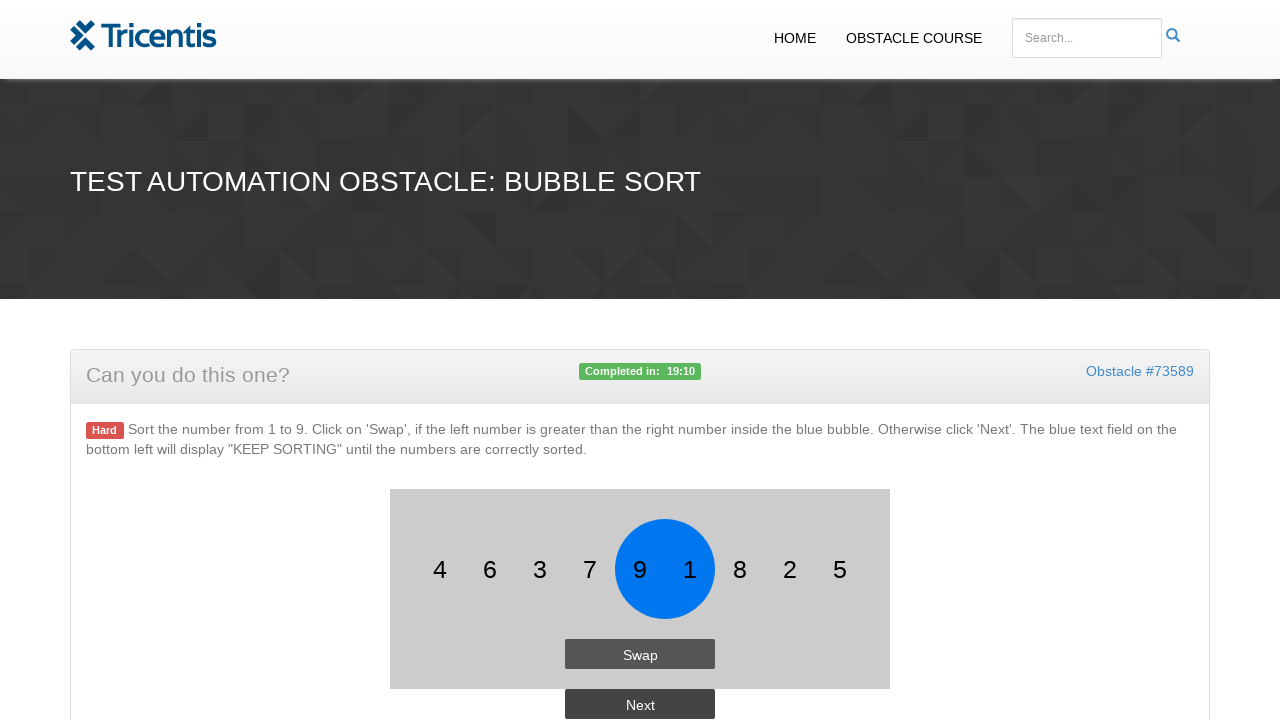

Clicked swap button because first number is greater than second at (640, 654) on #button1
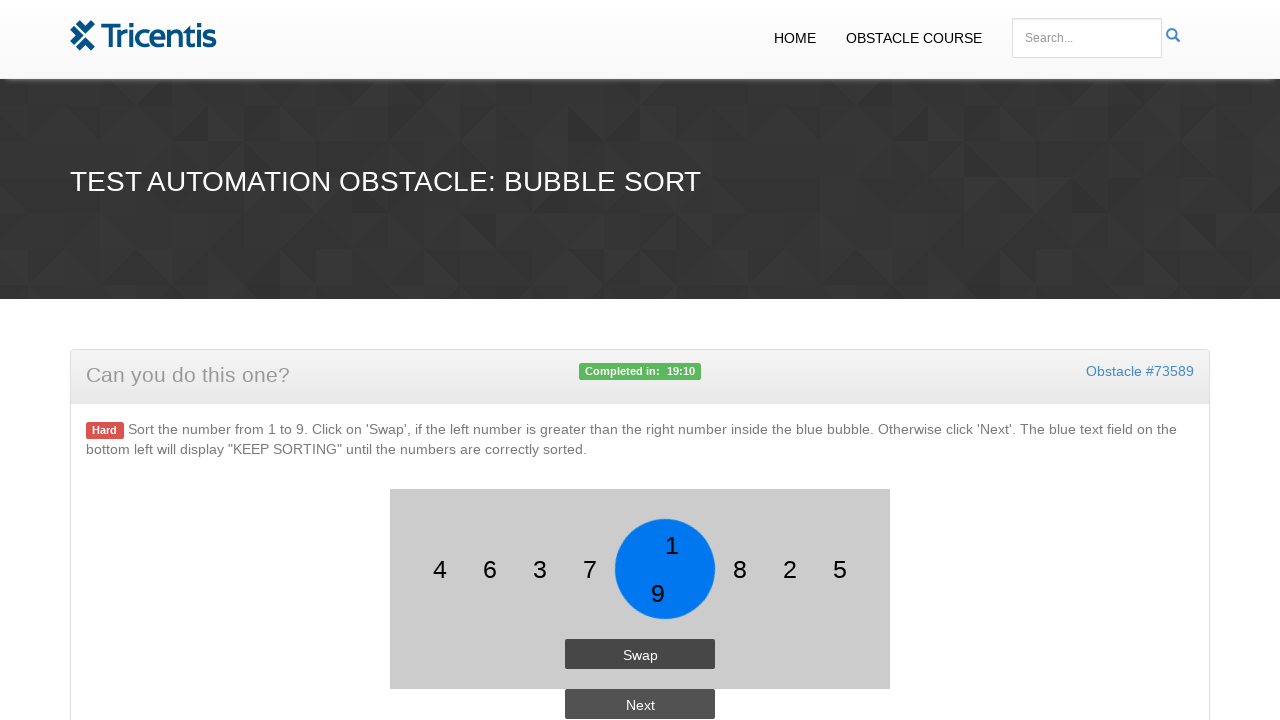

Clicked next button to move to next comparison at (640, 704) on #button2
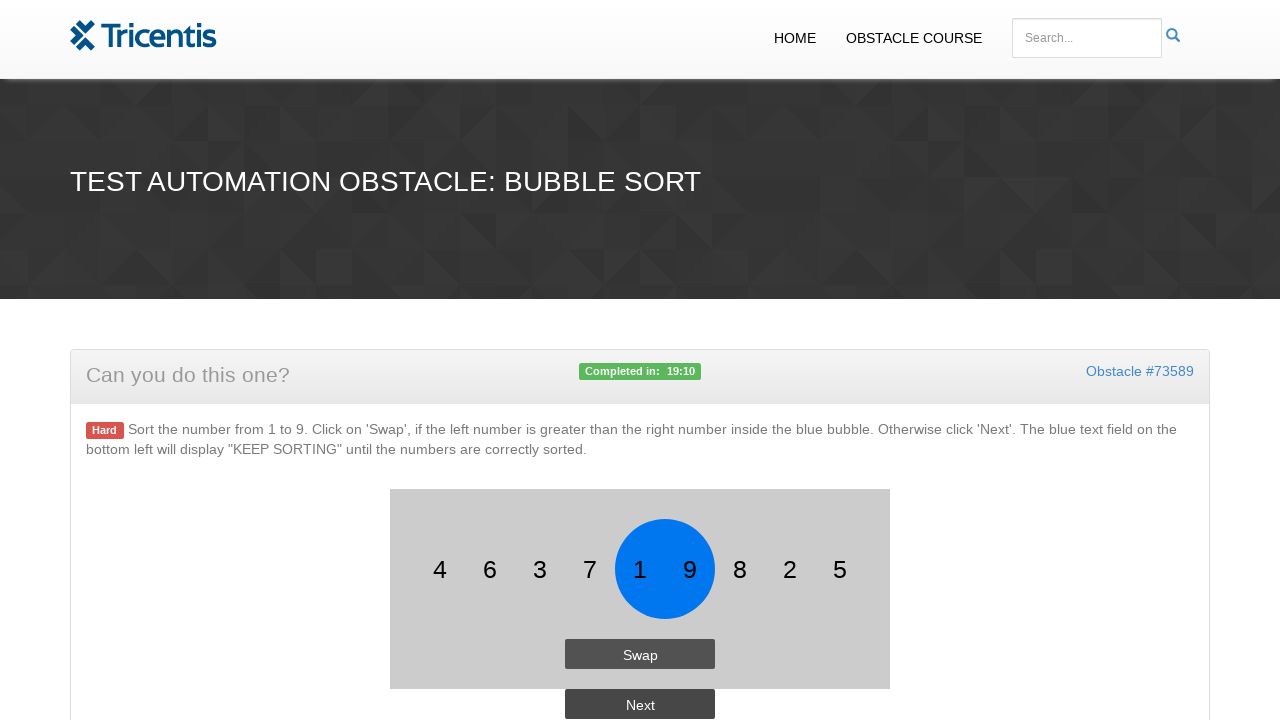

Retrieved first adjacent number in bubble sort array
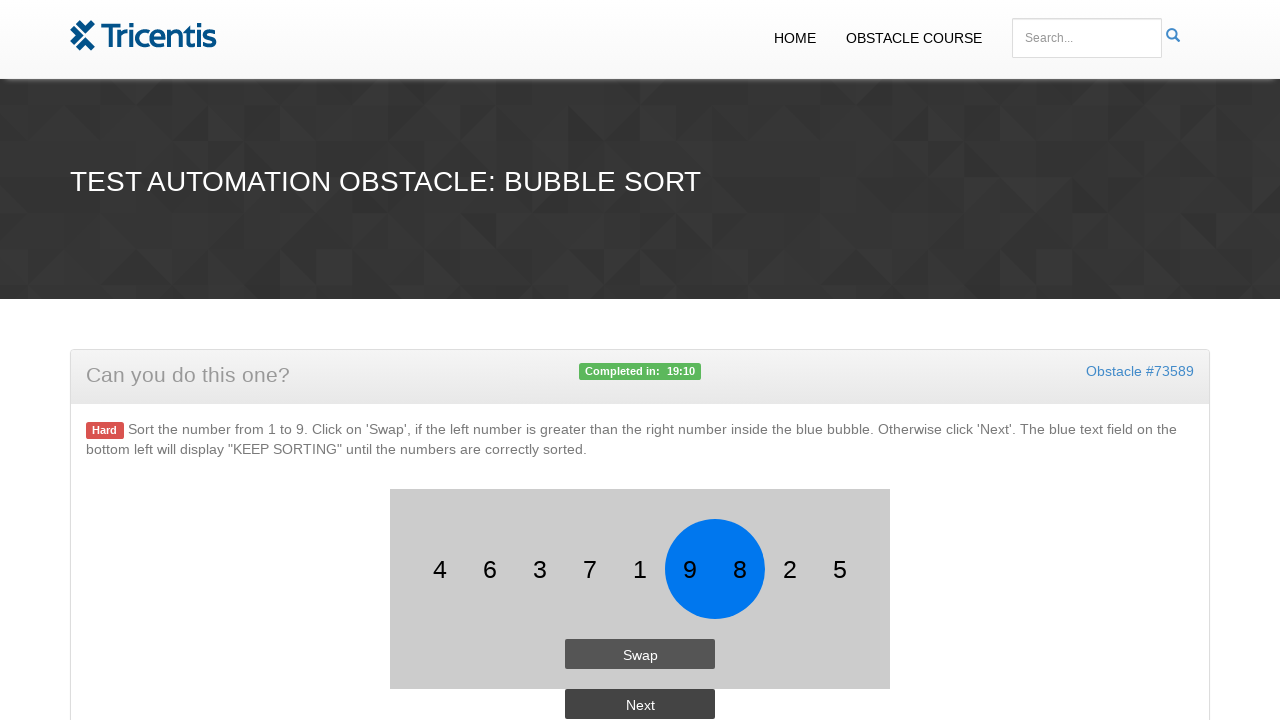

Retrieved second adjacent number in bubble sort array
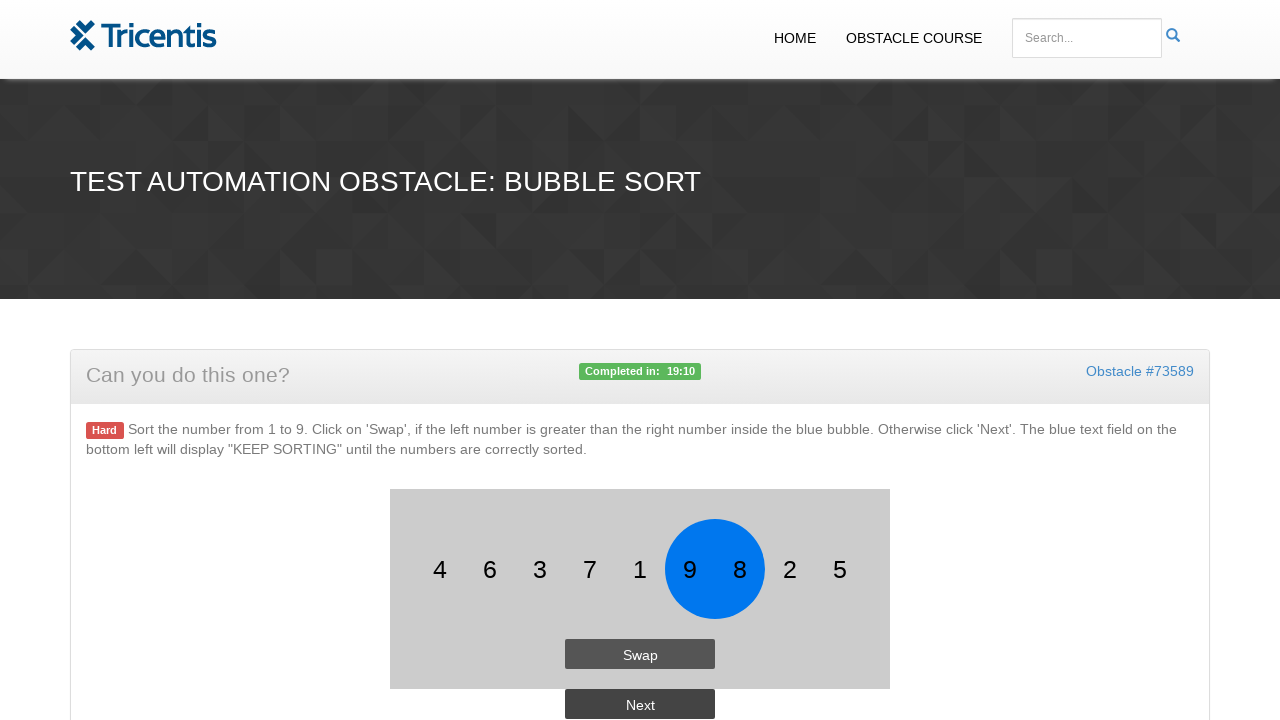

Clicked swap button because first number is greater than second at (640, 654) on #button1
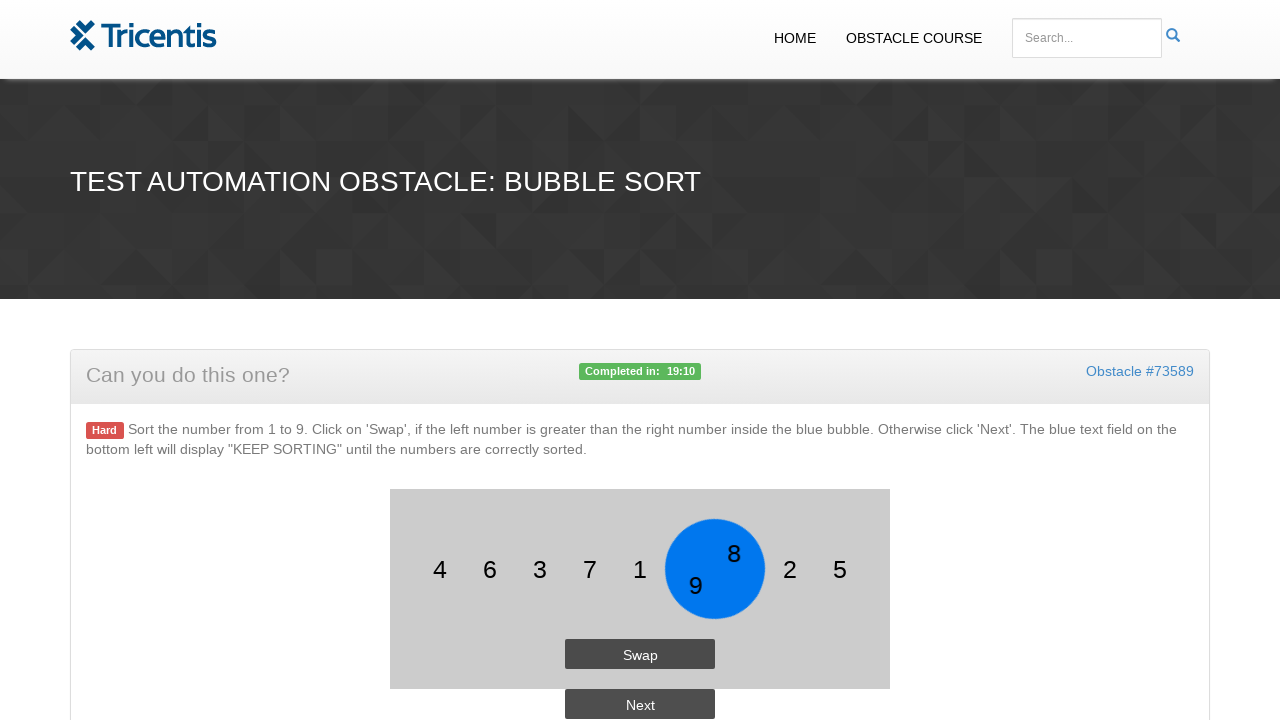

Clicked next button to move to next comparison at (640, 704) on #button2
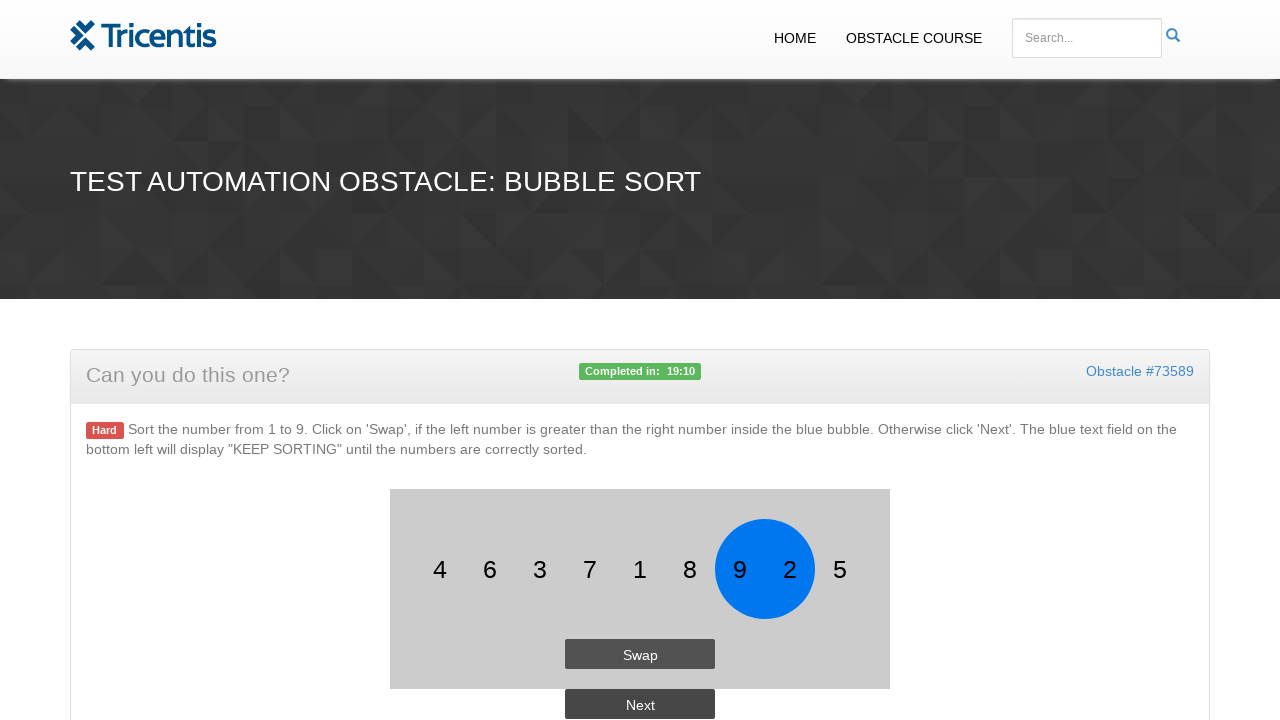

Retrieved first adjacent number in bubble sort array
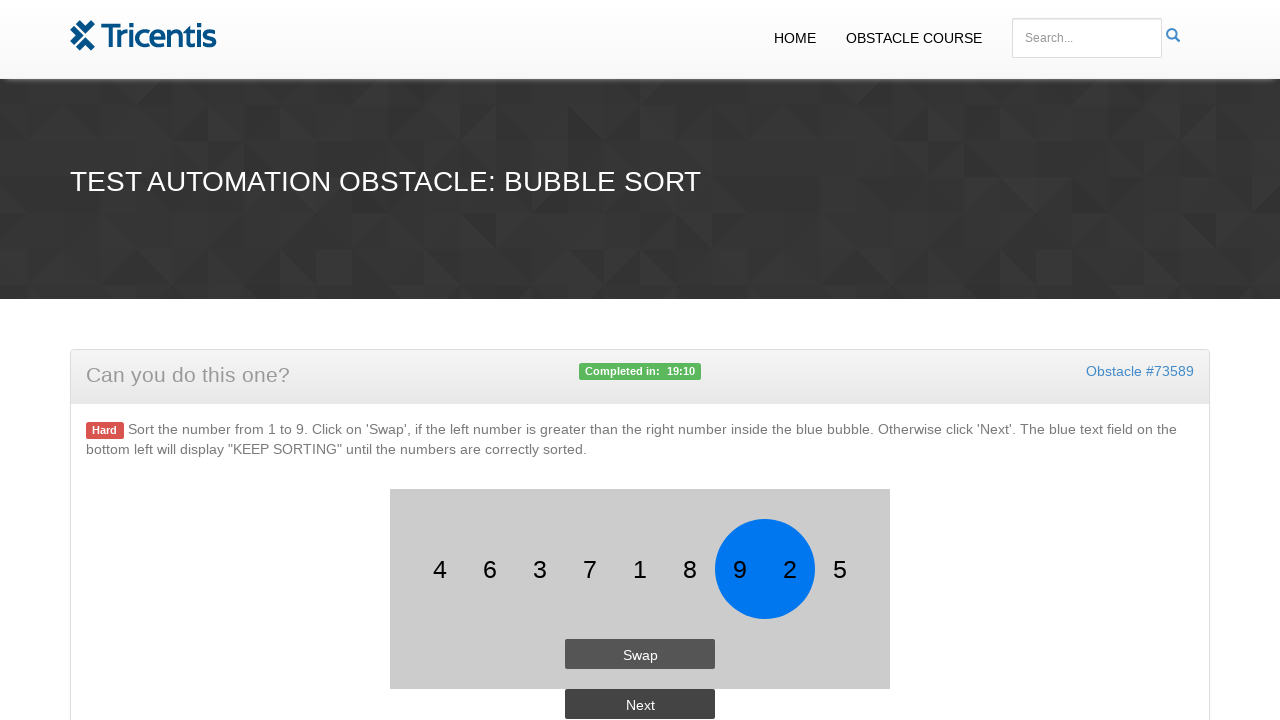

Retrieved second adjacent number in bubble sort array
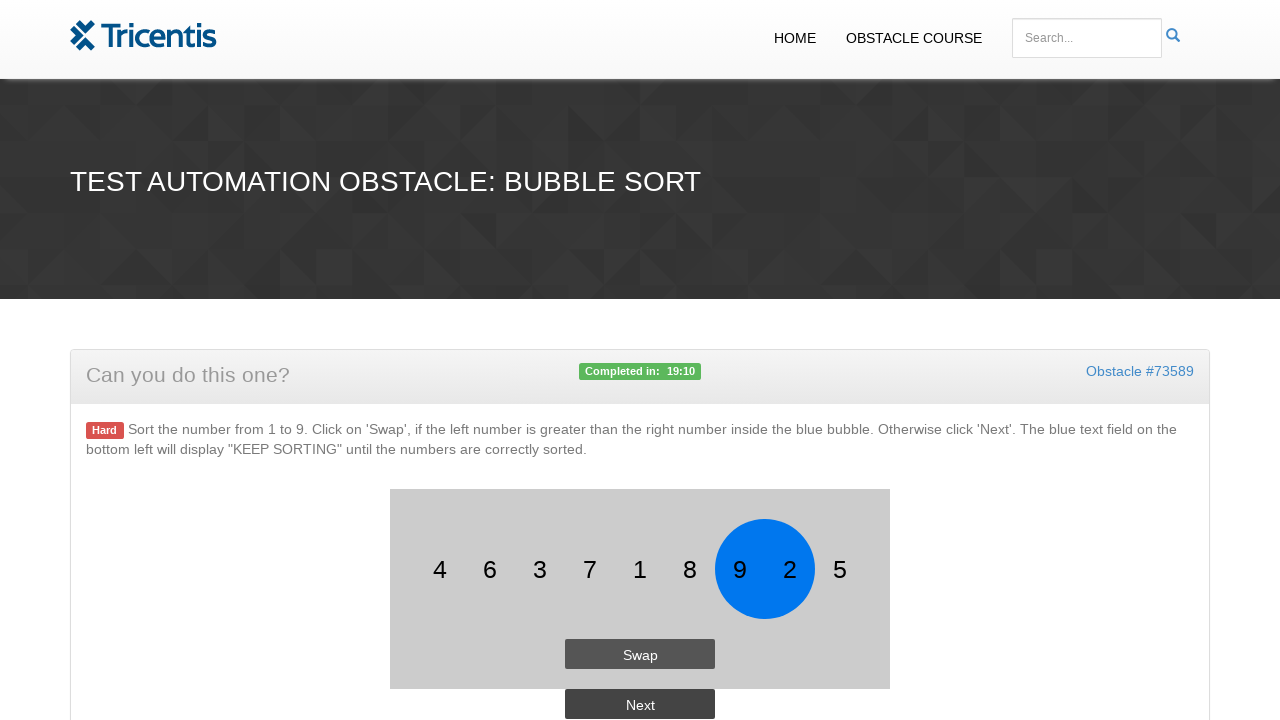

Clicked swap button because first number is greater than second at (640, 654) on #button1
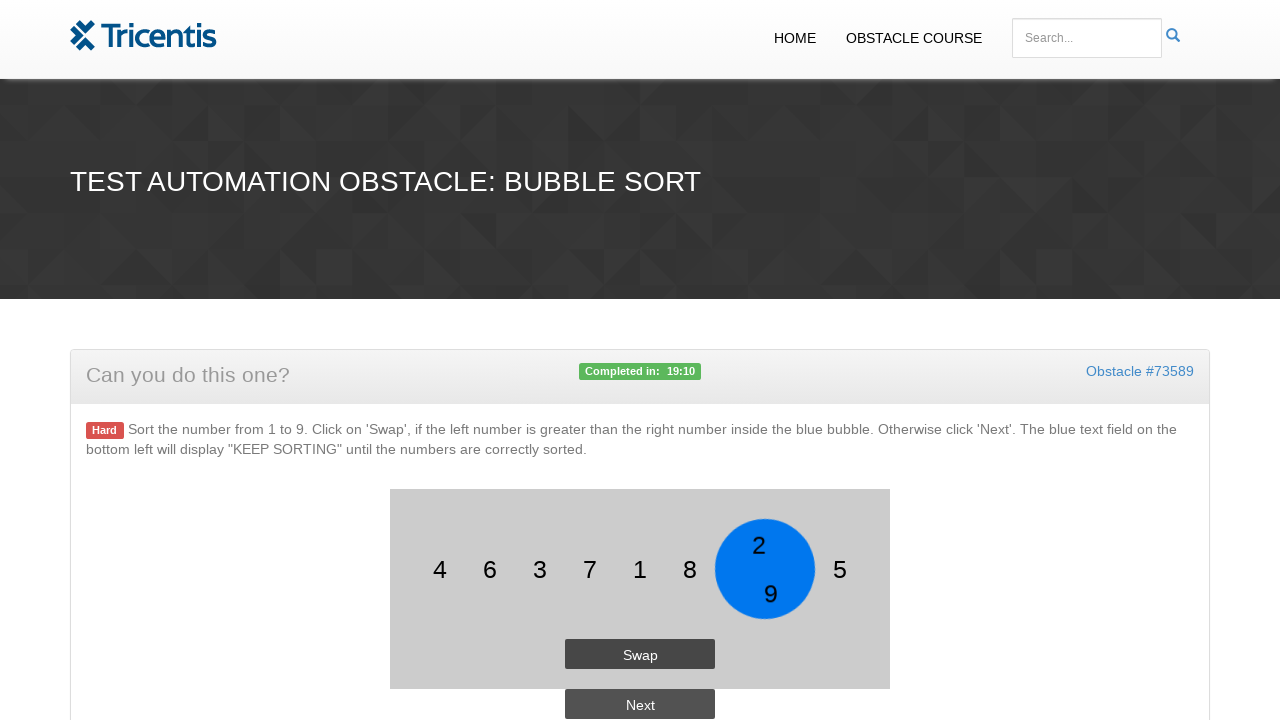

Clicked next button to move to next comparison at (640, 704) on #button2
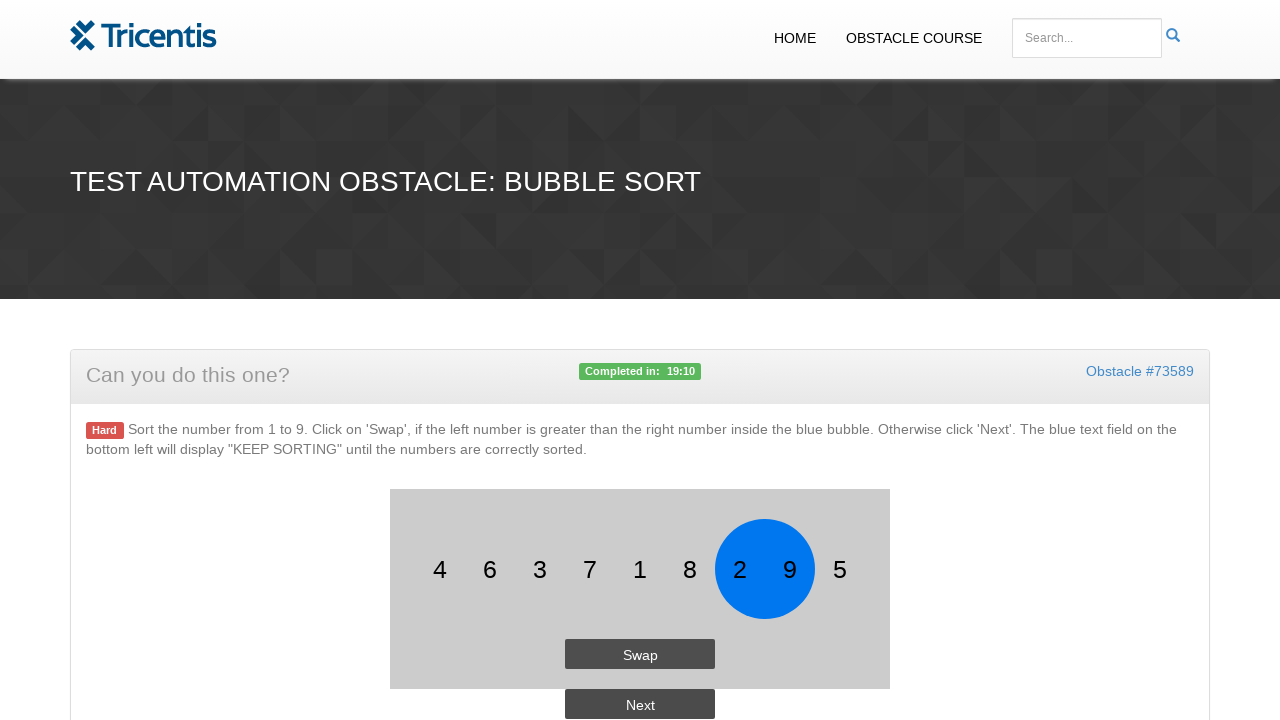

Retrieved first adjacent number in bubble sort array
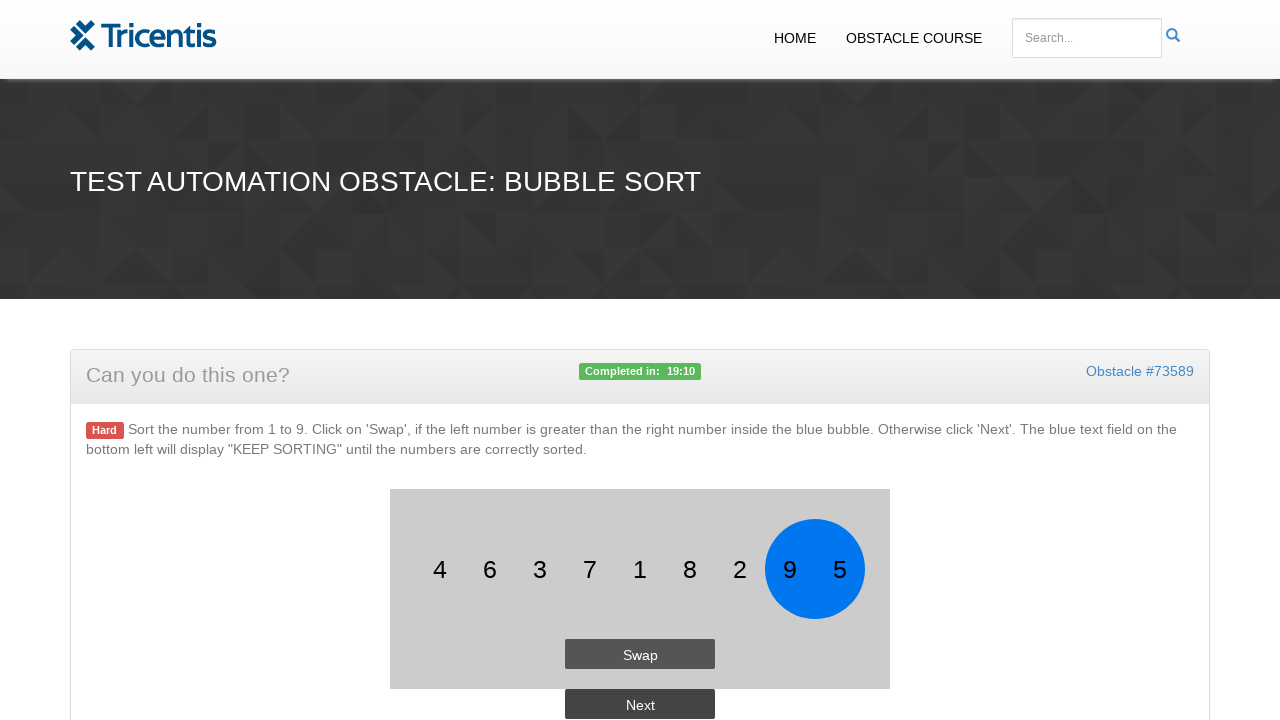

Retrieved second adjacent number in bubble sort array
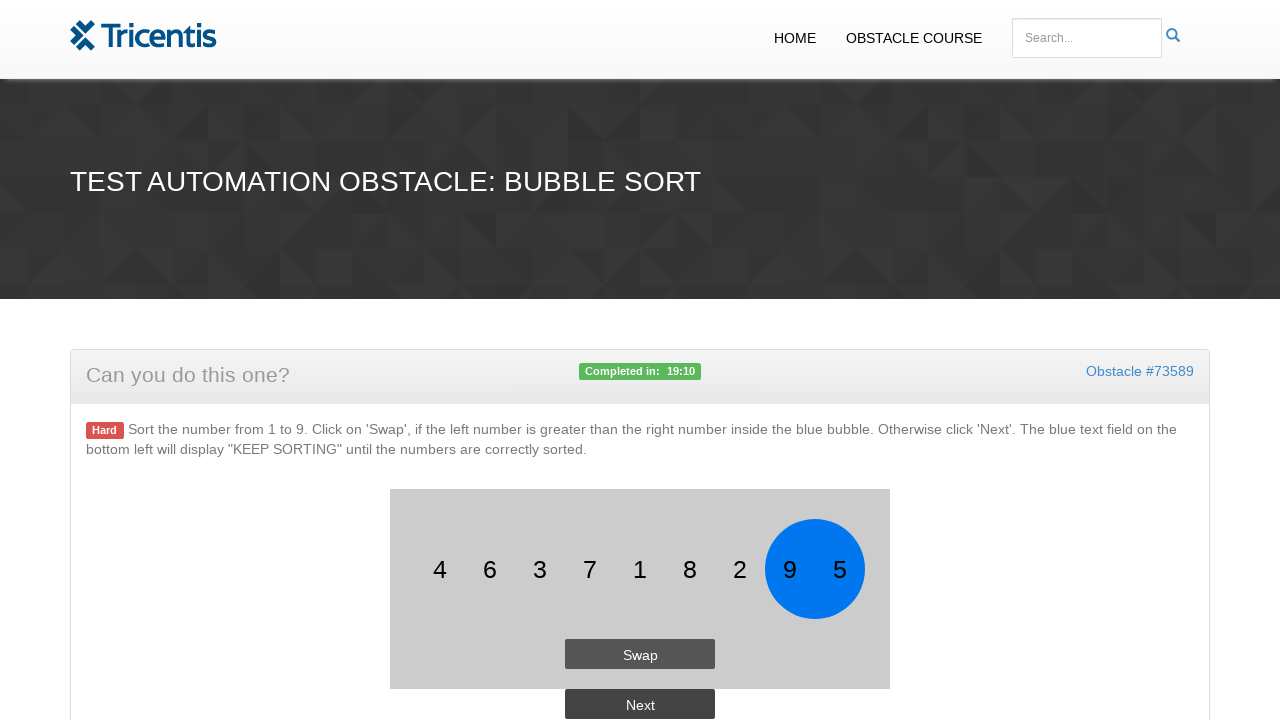

Clicked swap button because first number is greater than second at (640, 654) on #button1
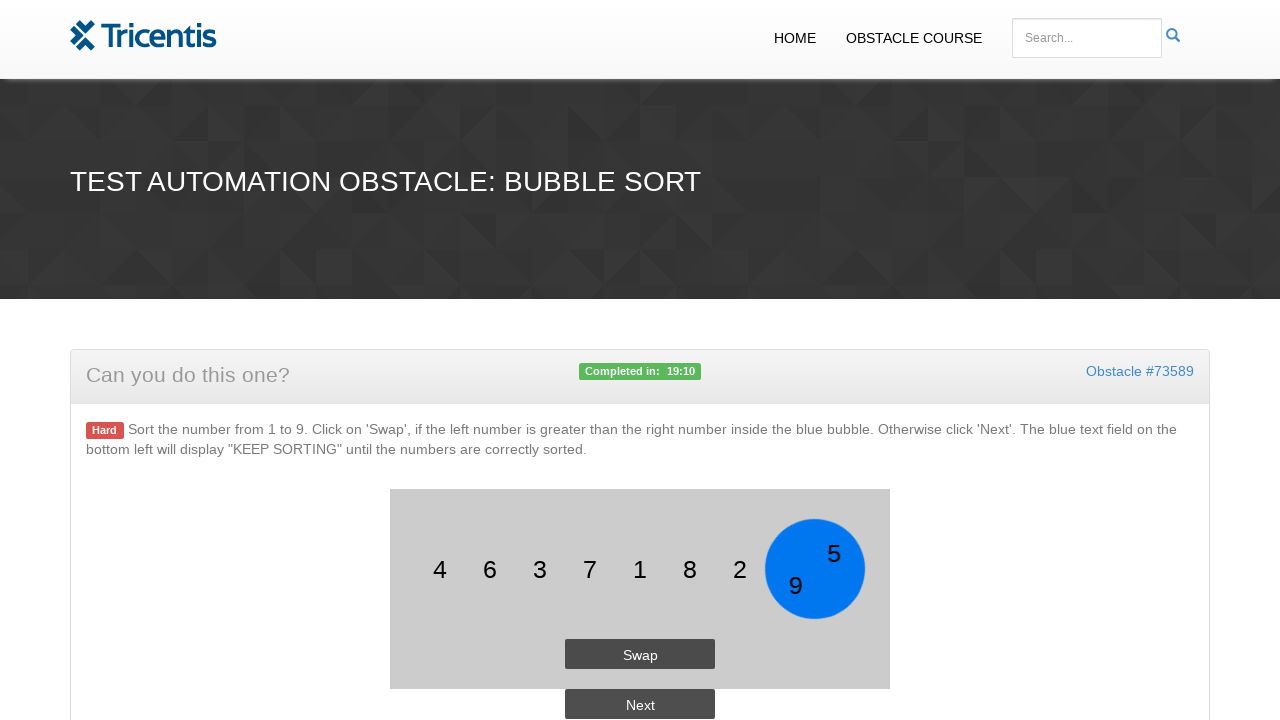

Clicked next button to move to next comparison at (640, 704) on #button2
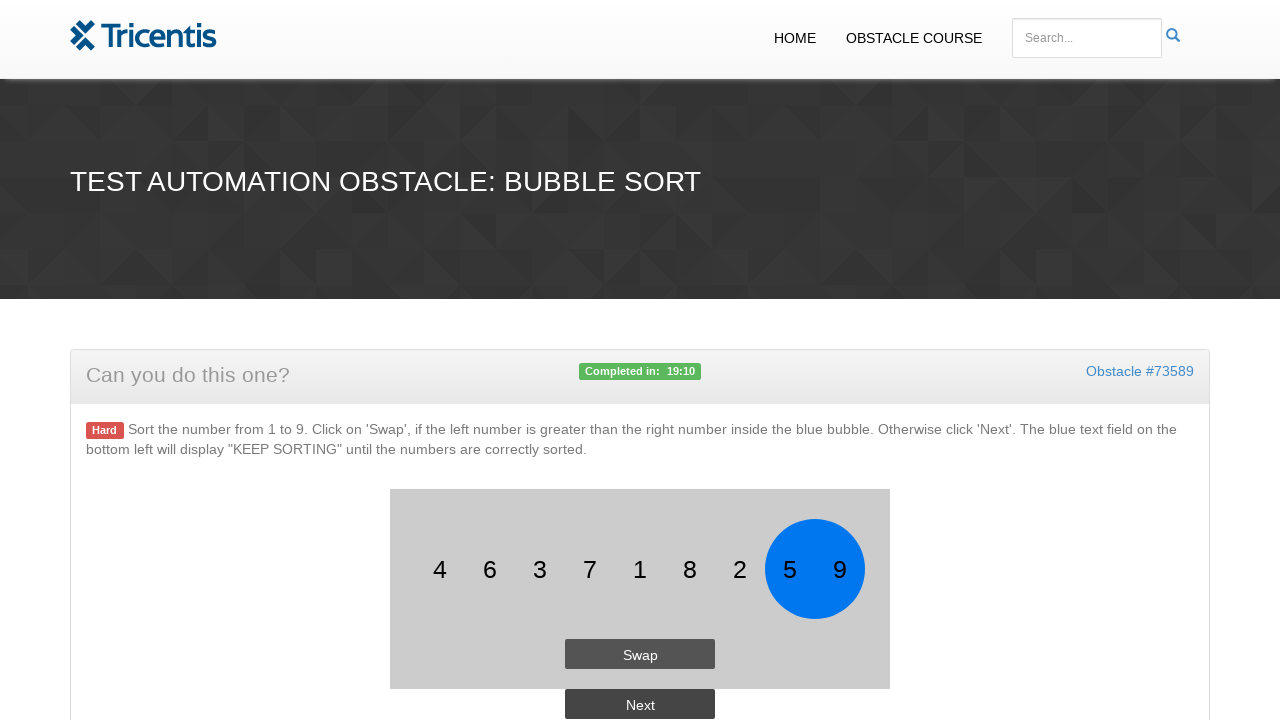

Retrieved first adjacent number in bubble sort array
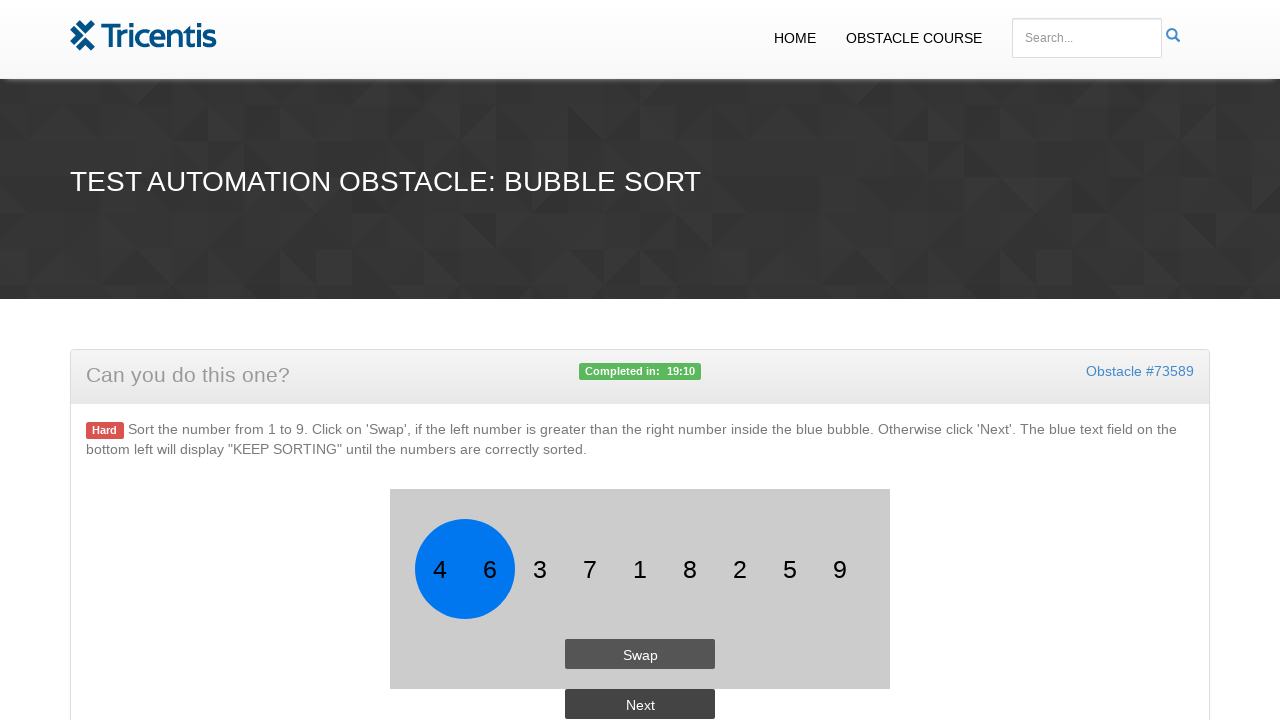

Retrieved second adjacent number in bubble sort array
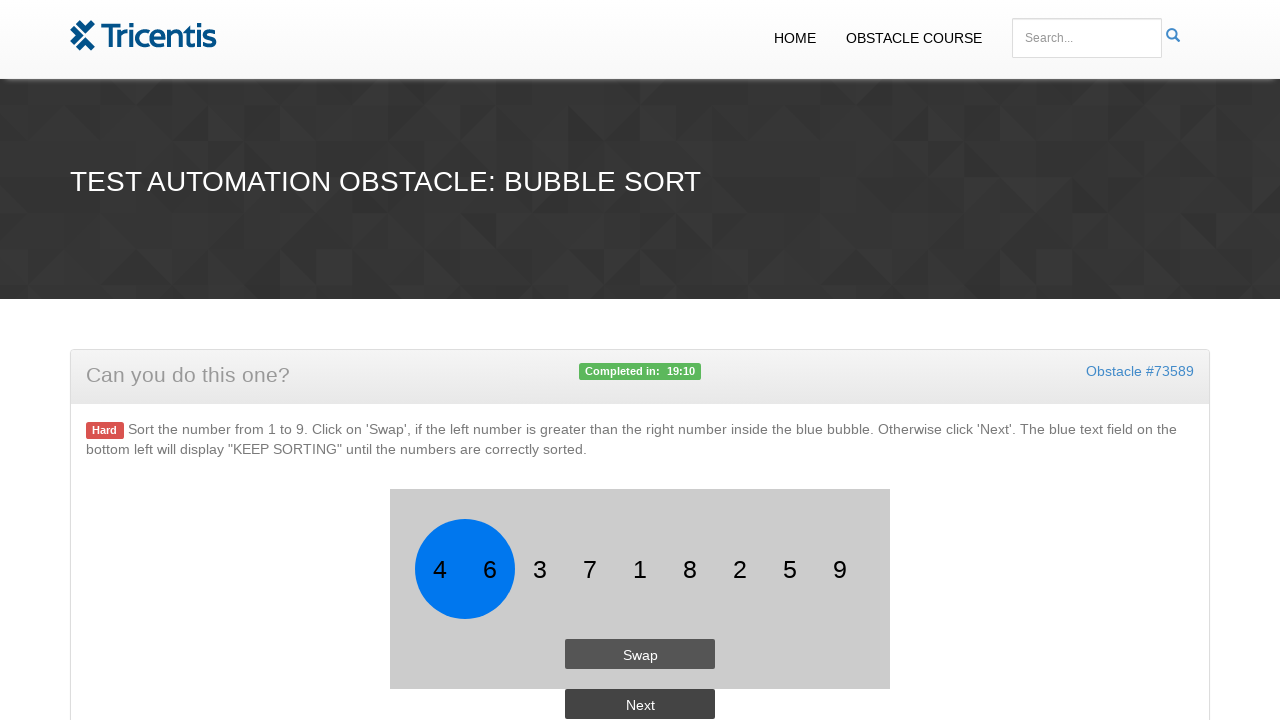

Clicked next button to move to next comparison at (640, 704) on #button2
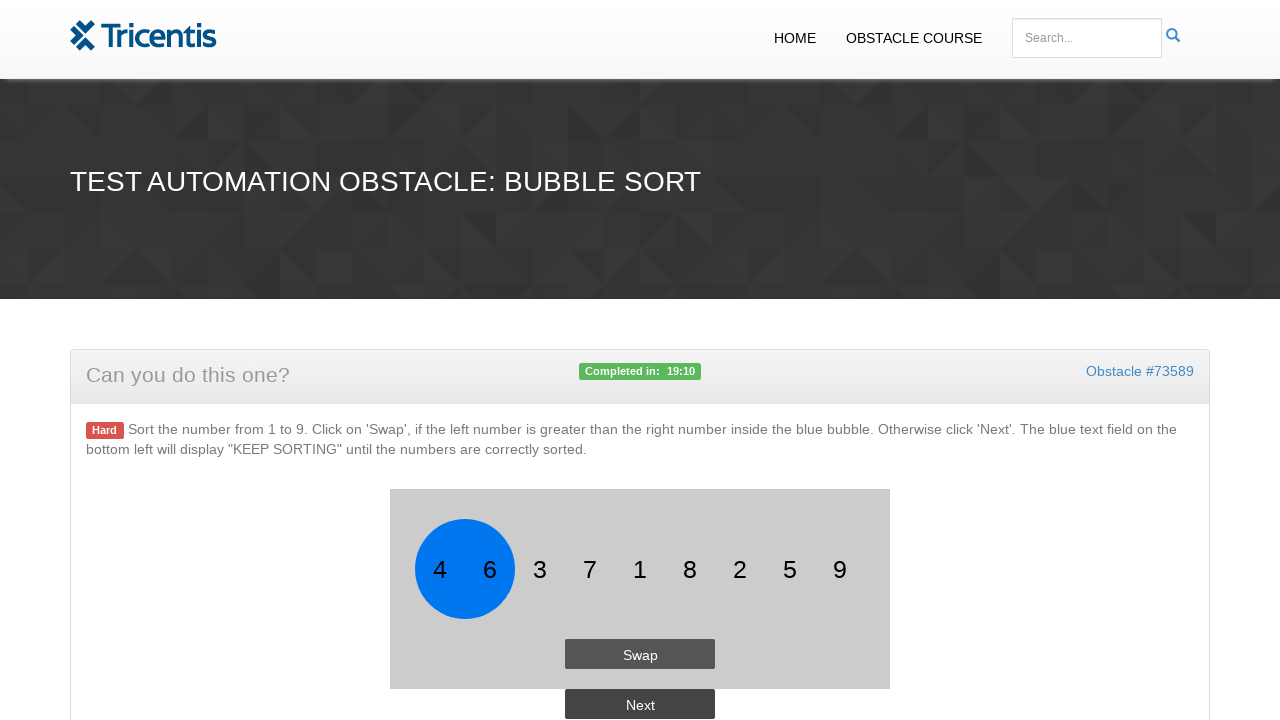

Retrieved first adjacent number in bubble sort array
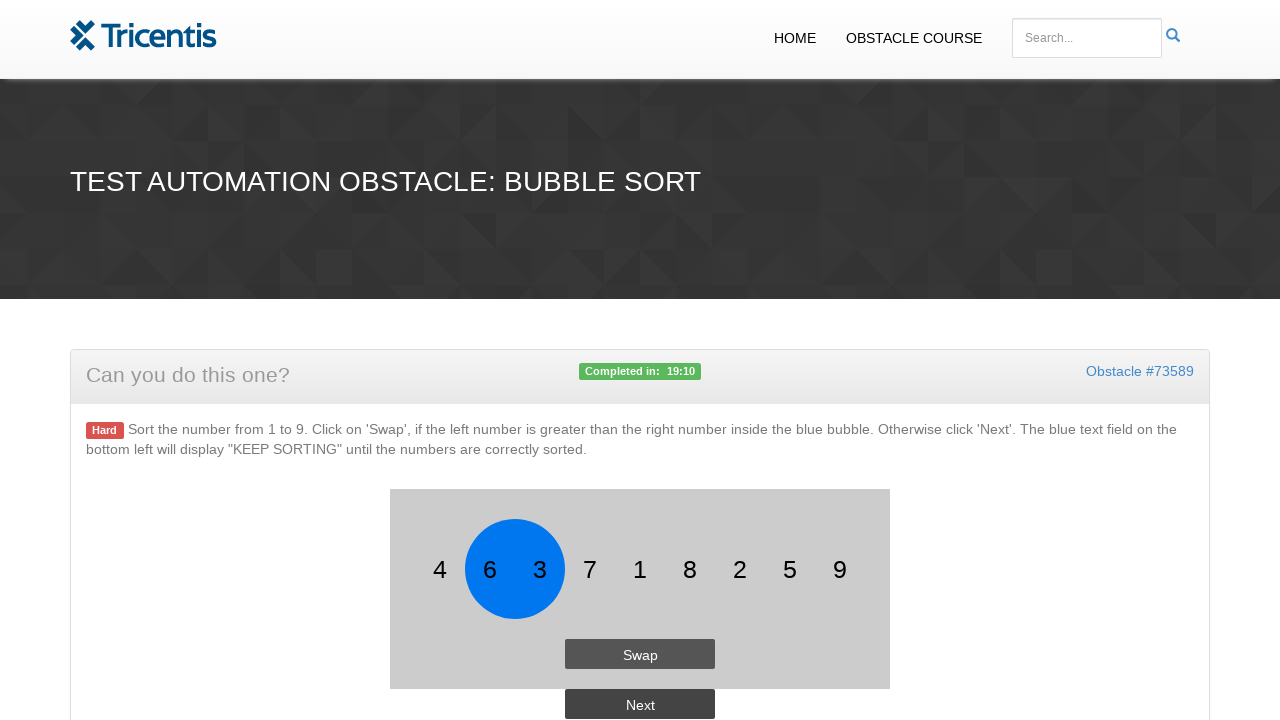

Retrieved second adjacent number in bubble sort array
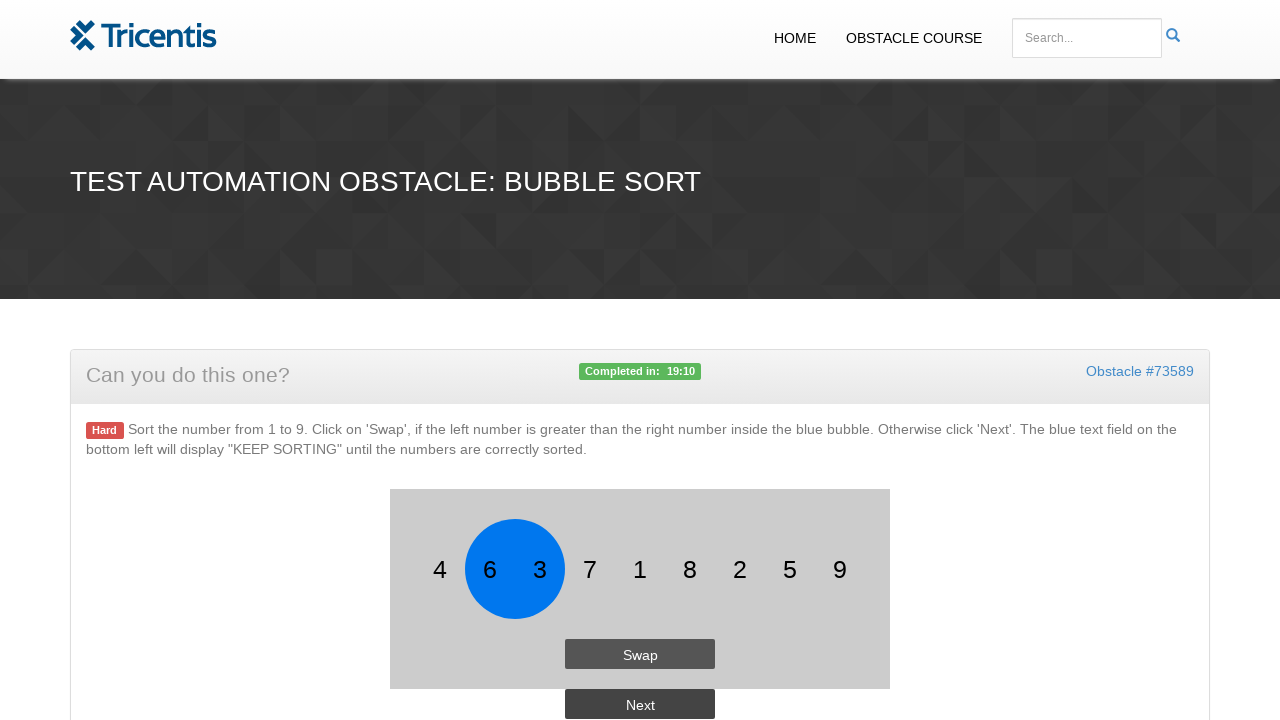

Clicked swap button because first number is greater than second at (640, 654) on #button1
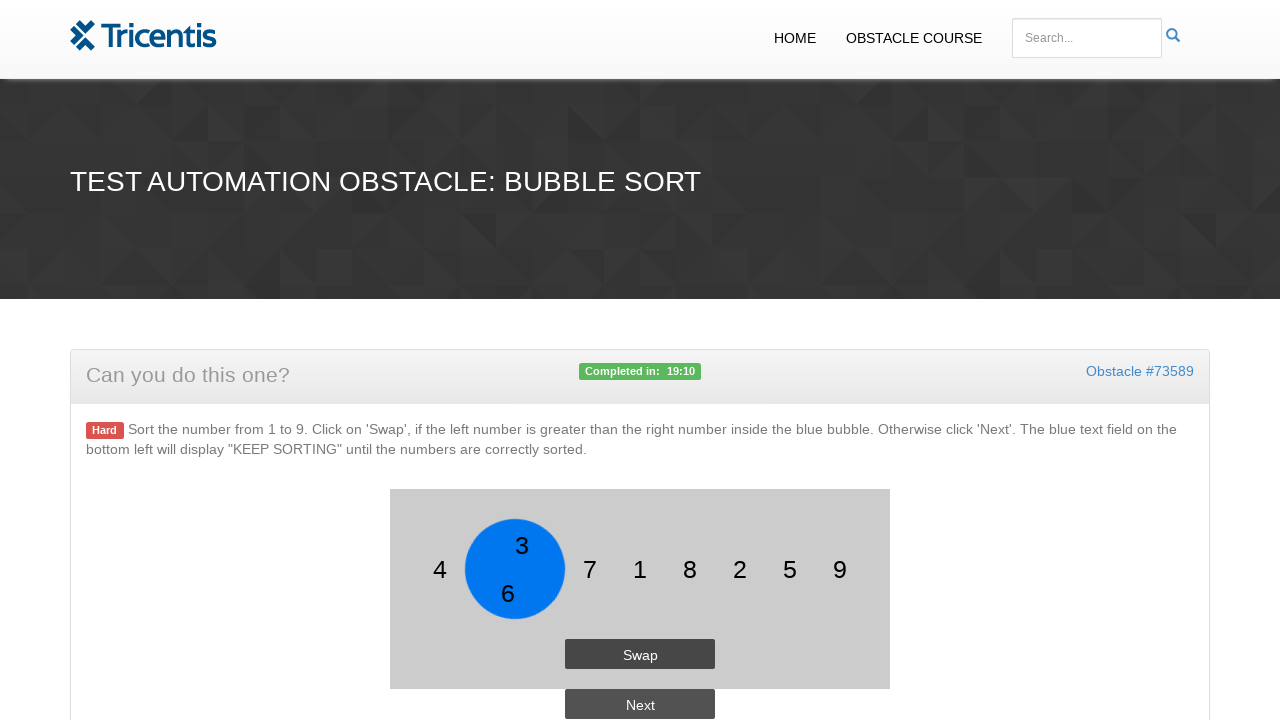

Clicked next button to move to next comparison at (640, 704) on #button2
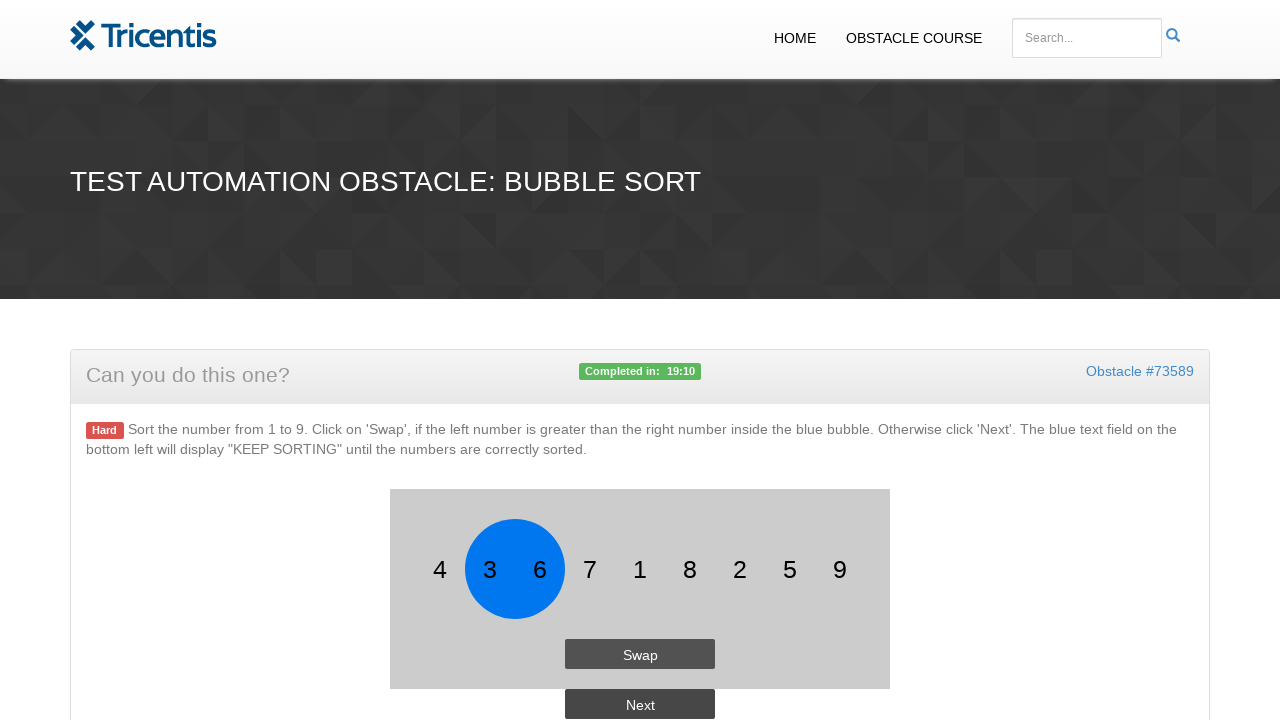

Retrieved first adjacent number in bubble sort array
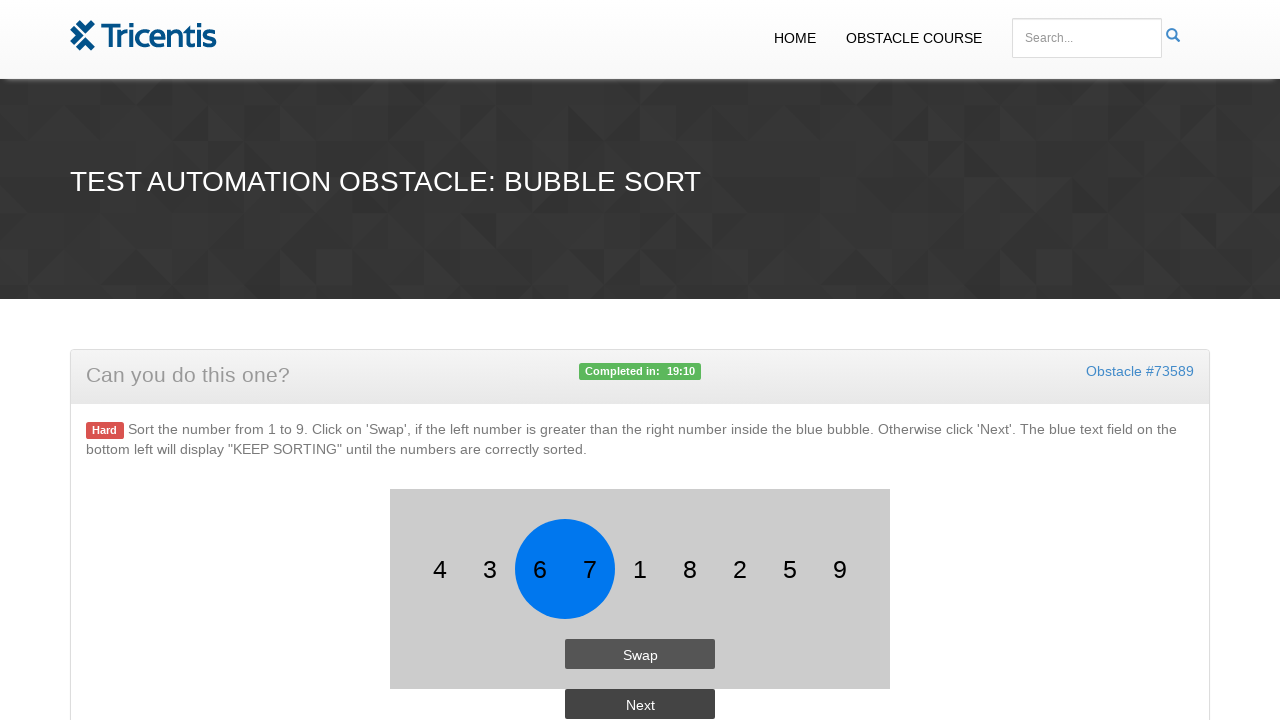

Retrieved second adjacent number in bubble sort array
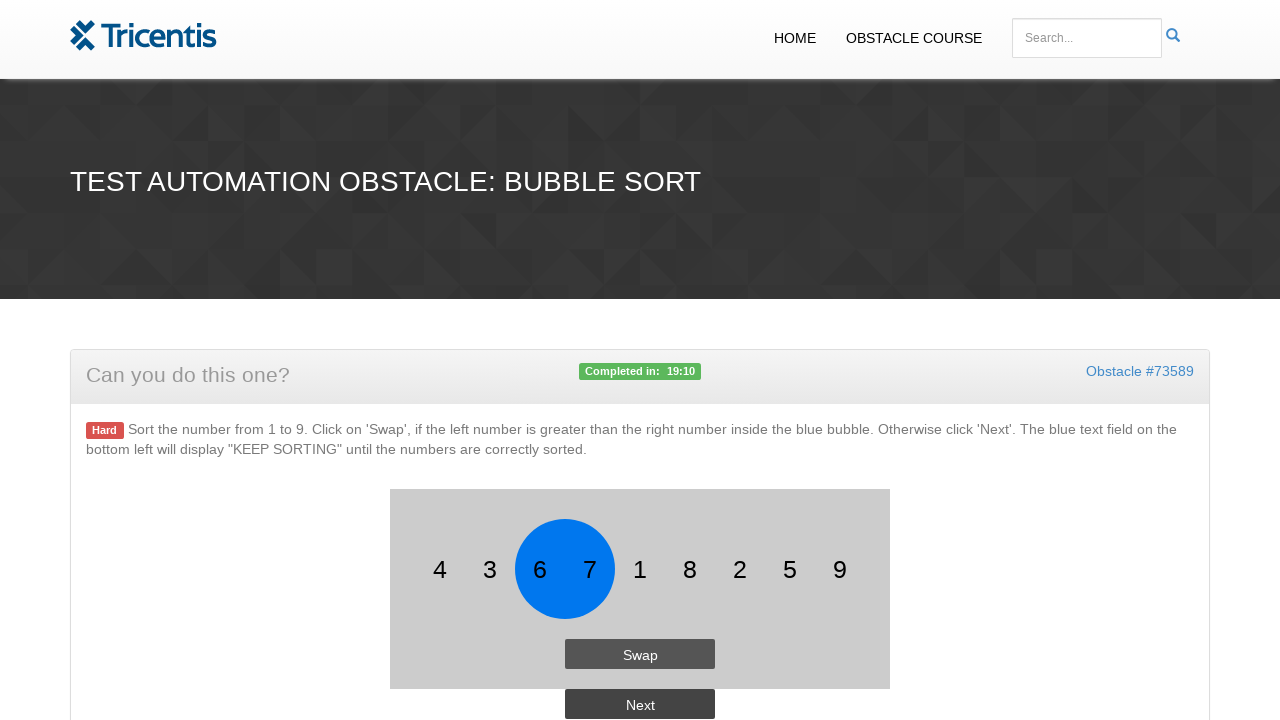

Clicked next button to move to next comparison at (640, 704) on #button2
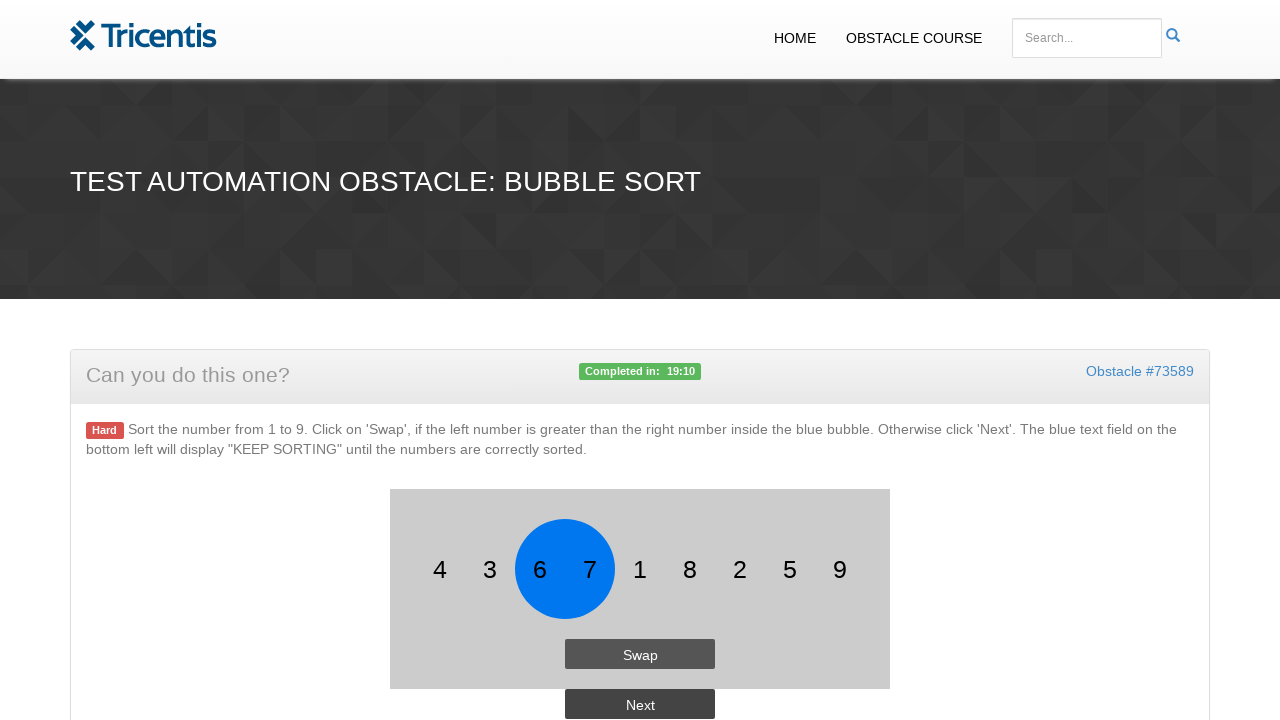

Retrieved first adjacent number in bubble sort array
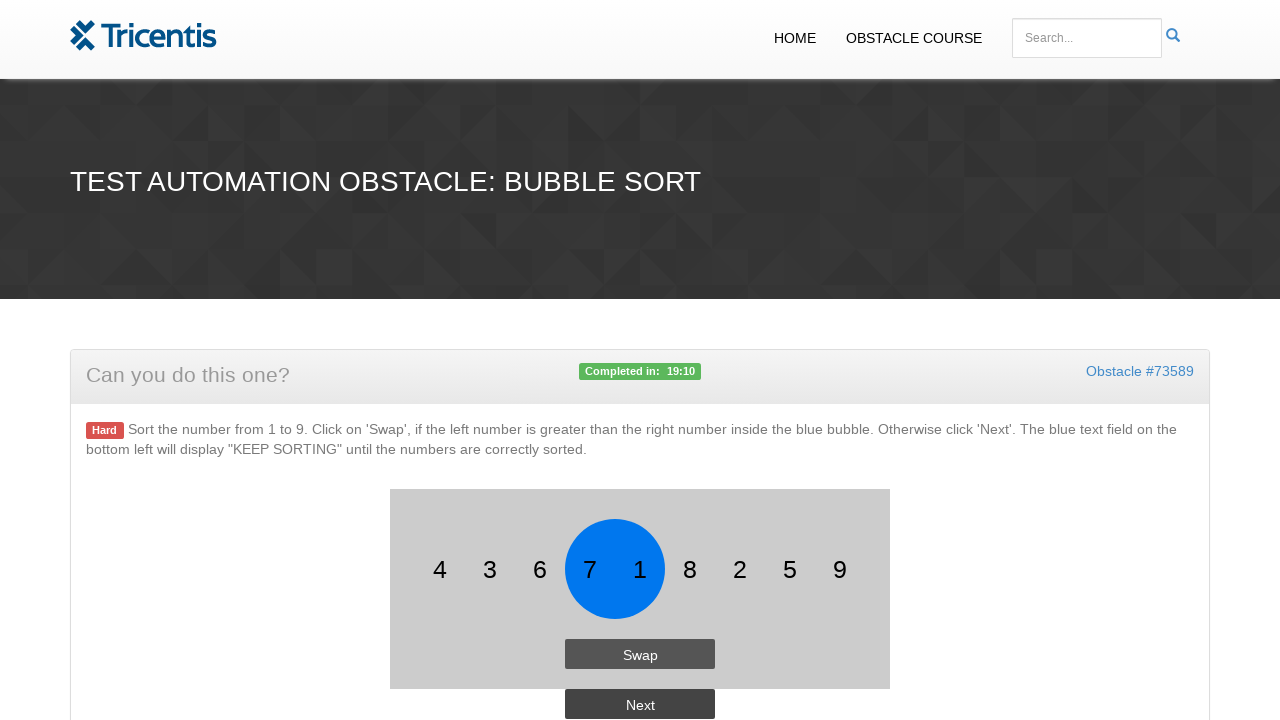

Retrieved second adjacent number in bubble sort array
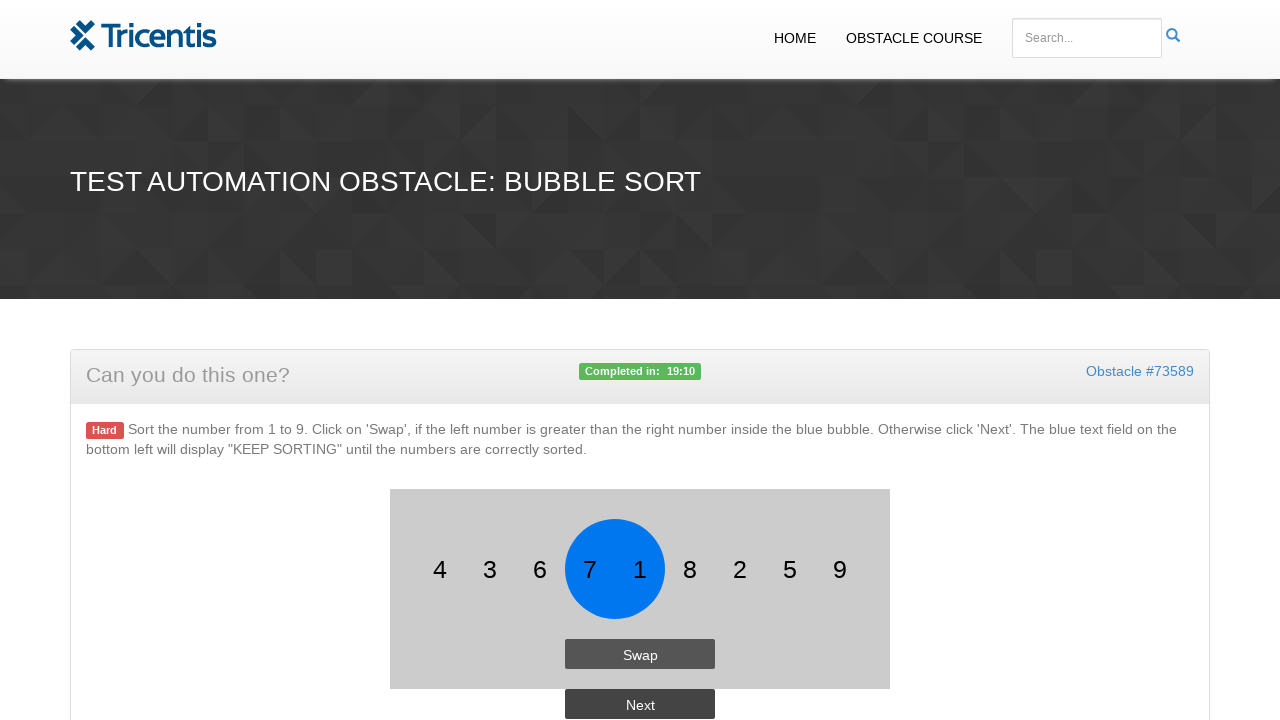

Clicked swap button because first number is greater than second at (640, 654) on #button1
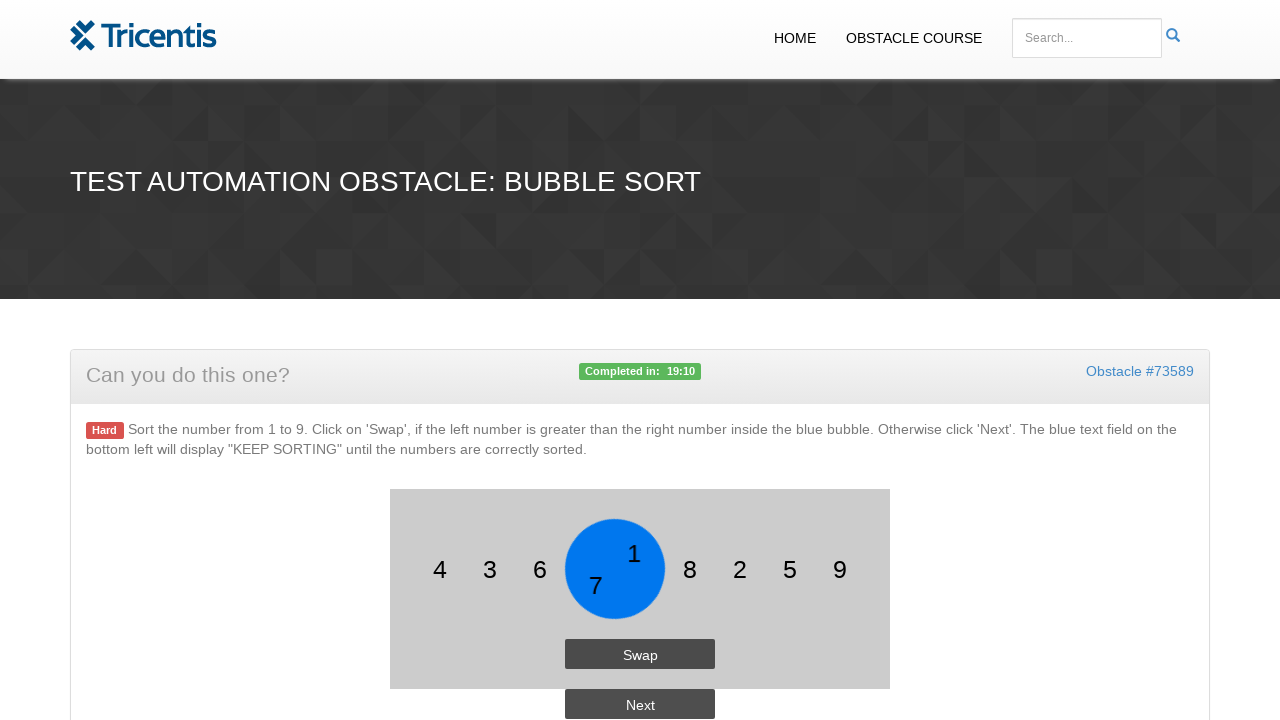

Clicked next button to move to next comparison at (640, 704) on #button2
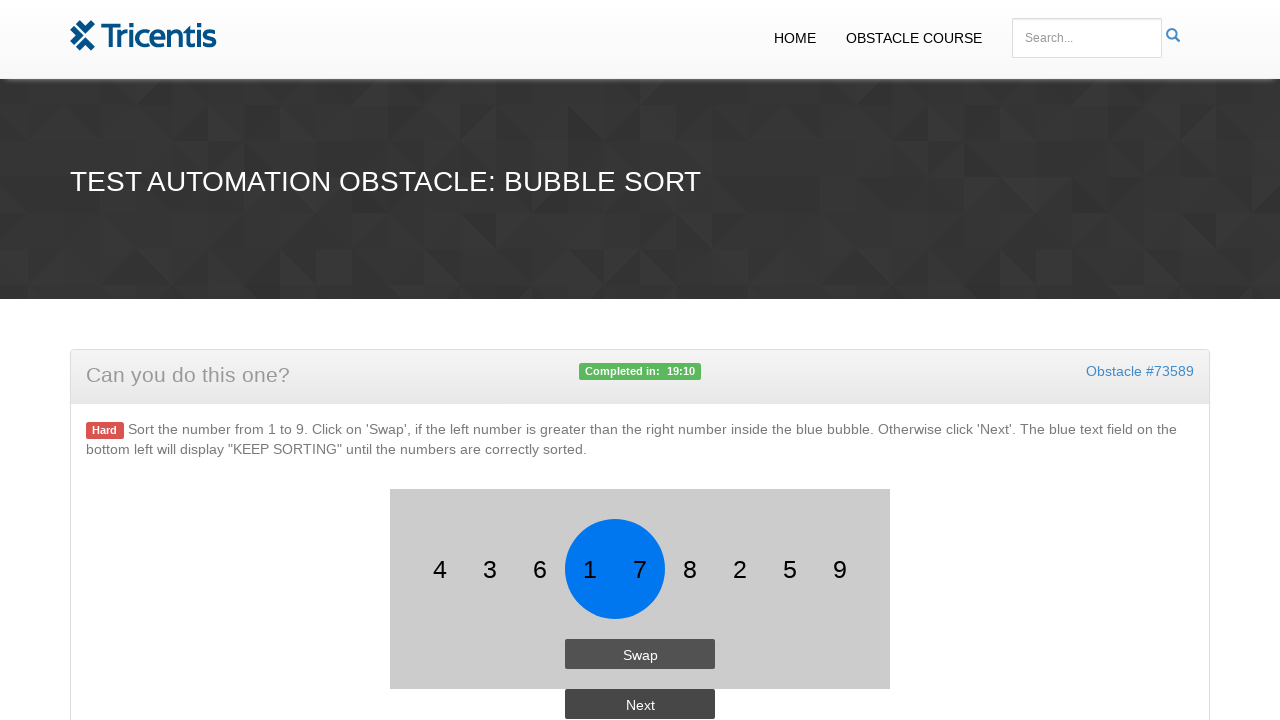

Retrieved first adjacent number in bubble sort array
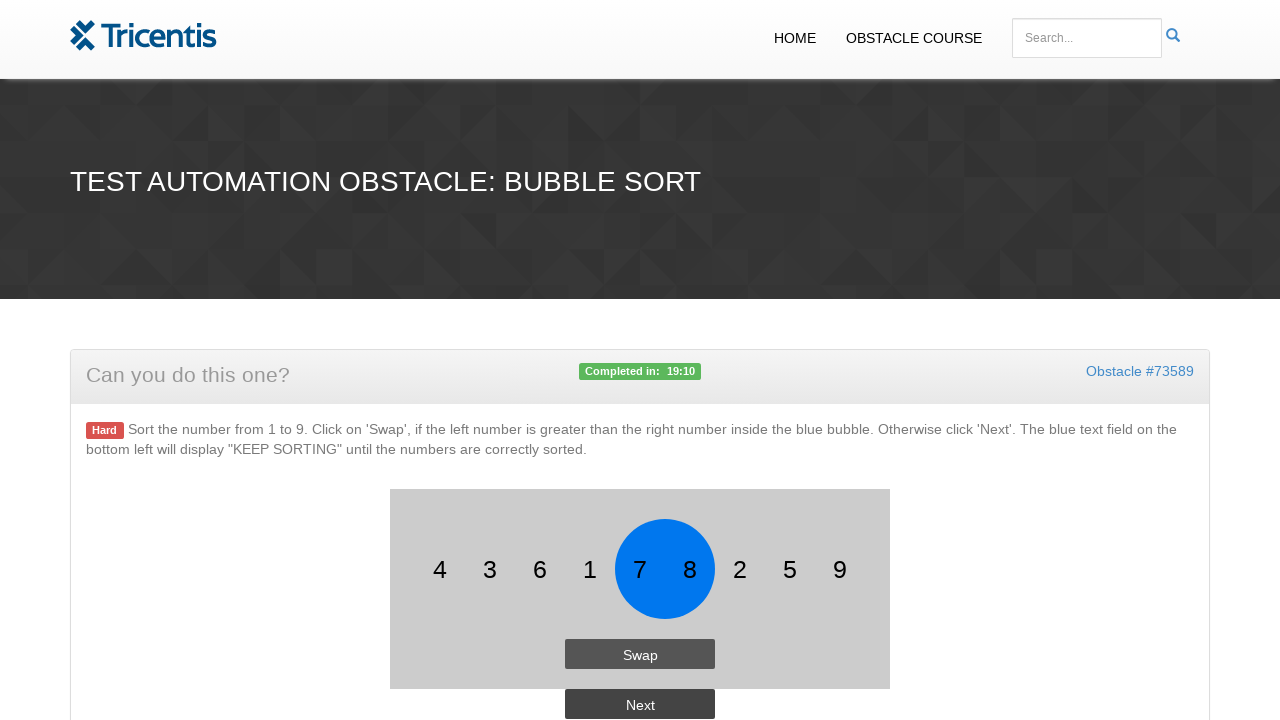

Retrieved second adjacent number in bubble sort array
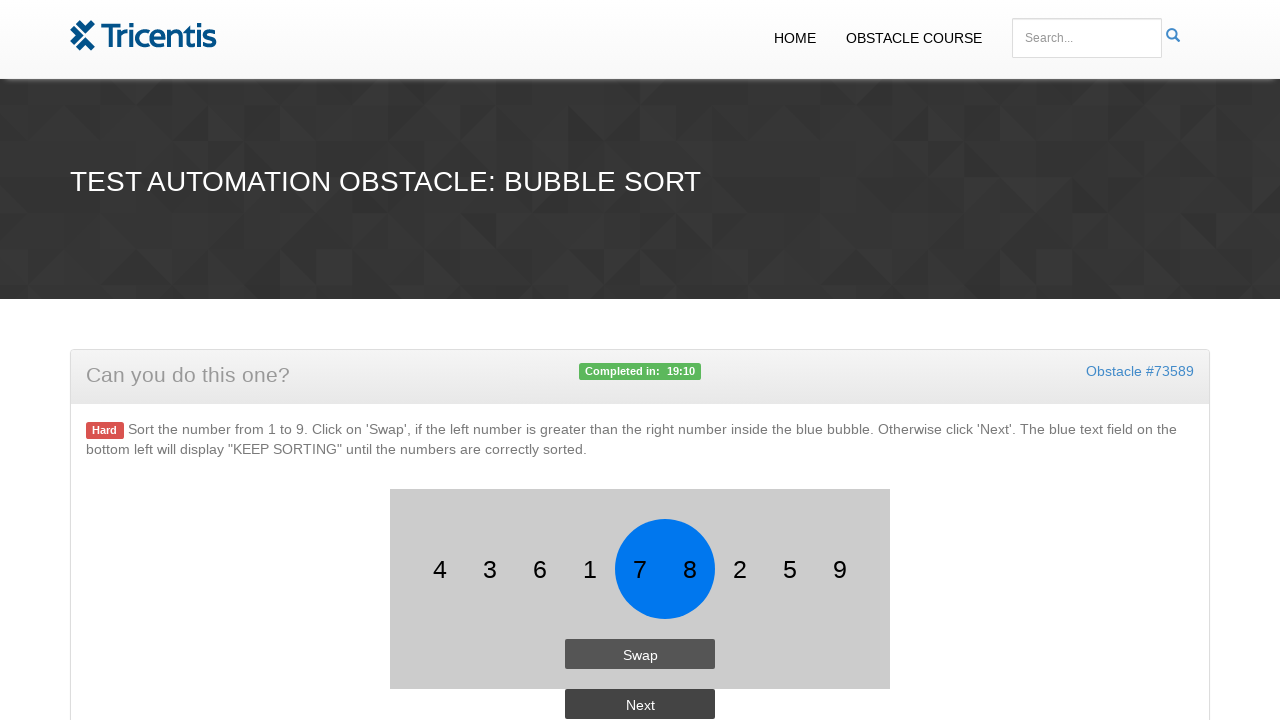

Clicked next button to move to next comparison at (640, 704) on #button2
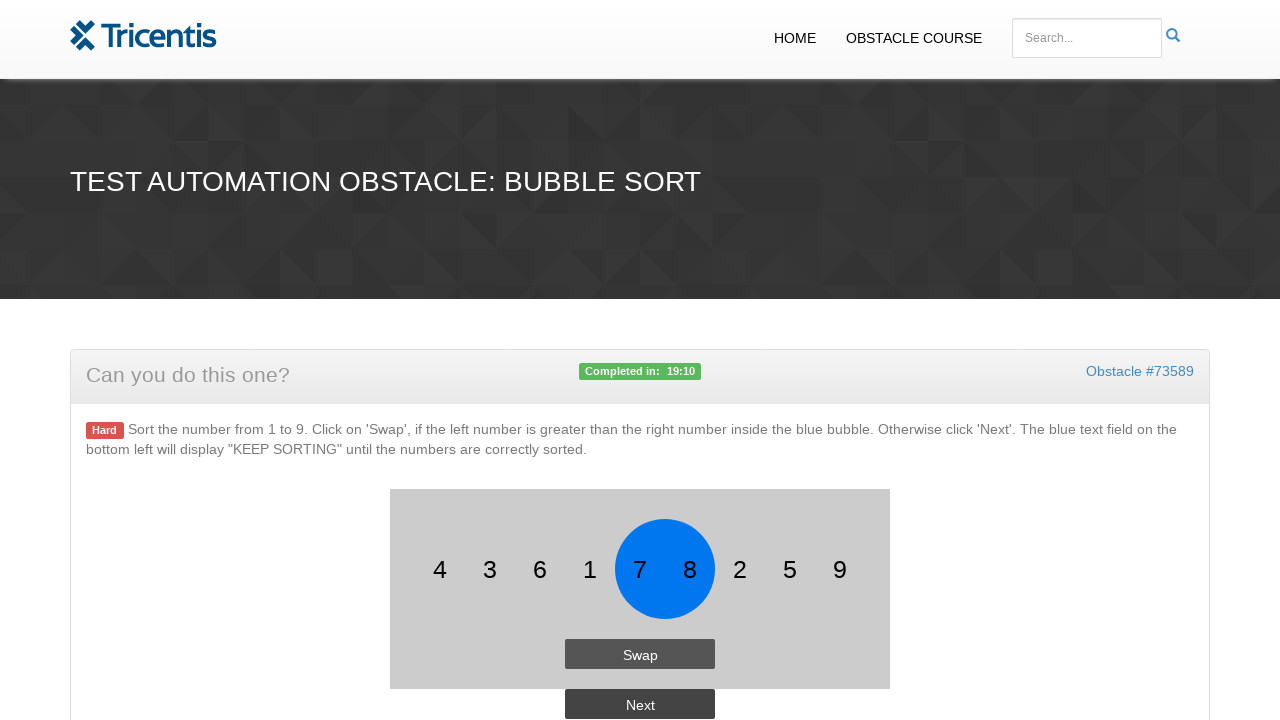

Retrieved first adjacent number in bubble sort array
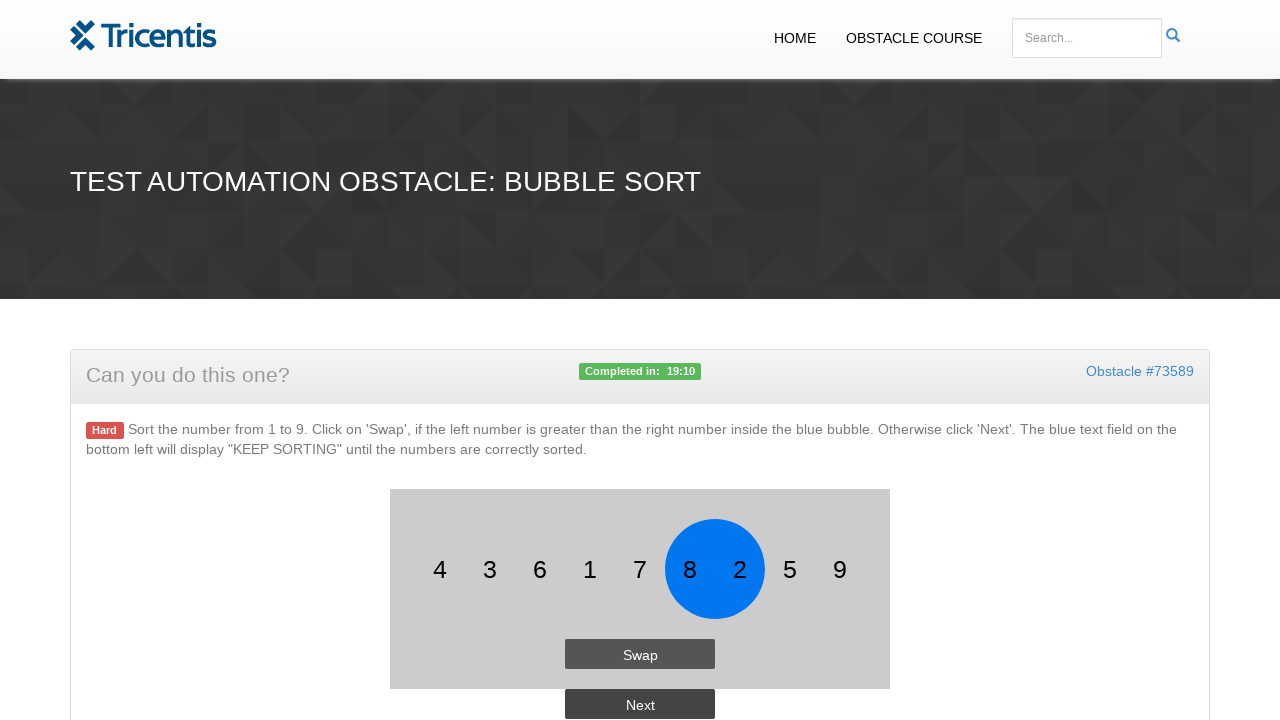

Retrieved second adjacent number in bubble sort array
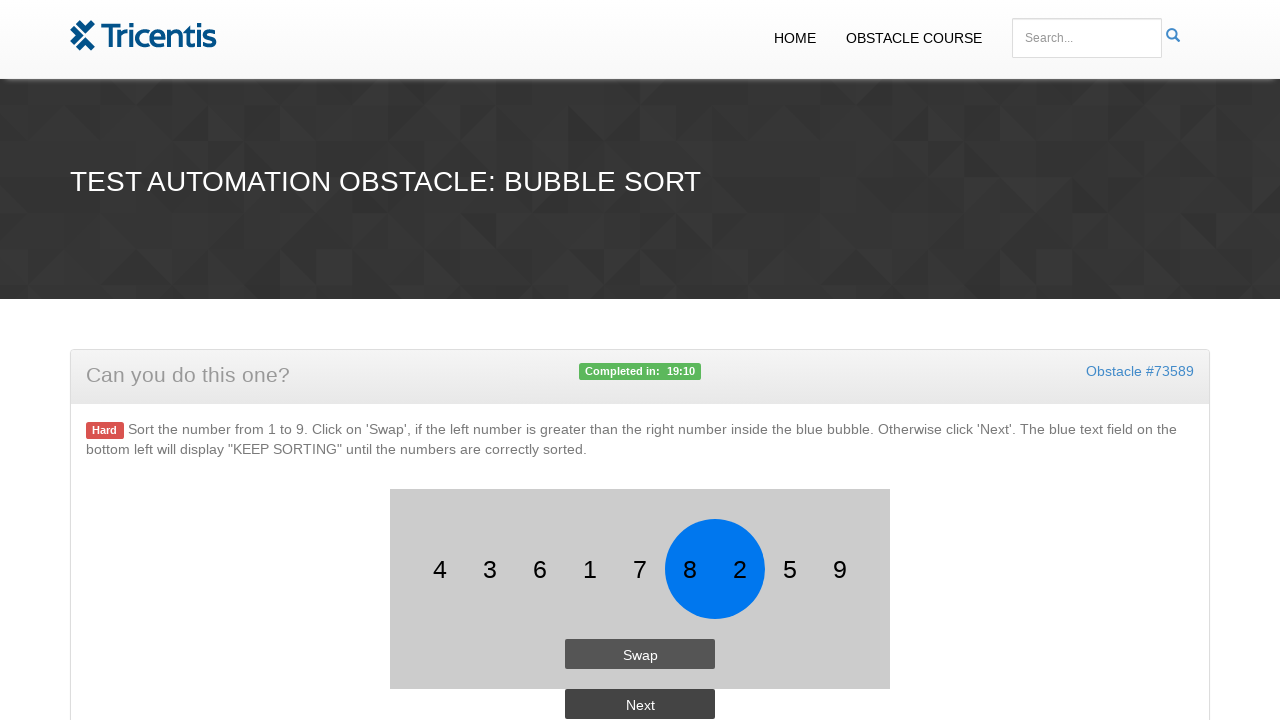

Clicked swap button because first number is greater than second at (640, 654) on #button1
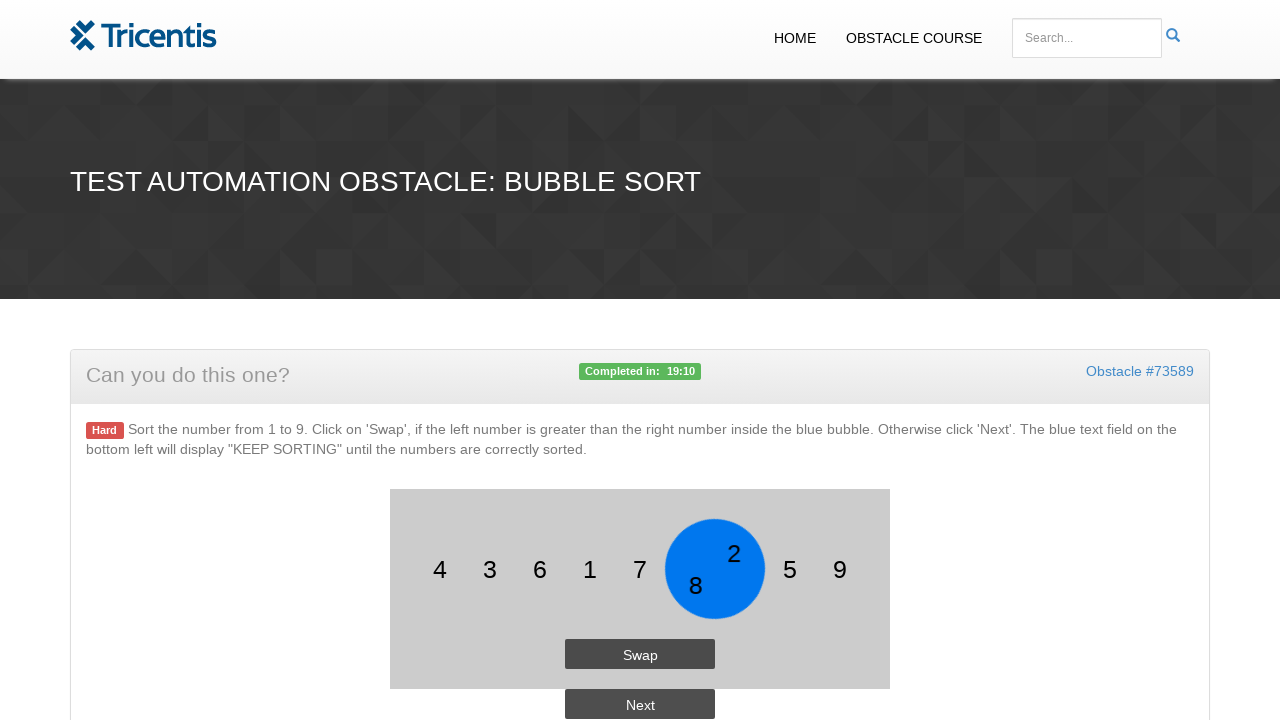

Clicked next button to move to next comparison at (640, 704) on #button2
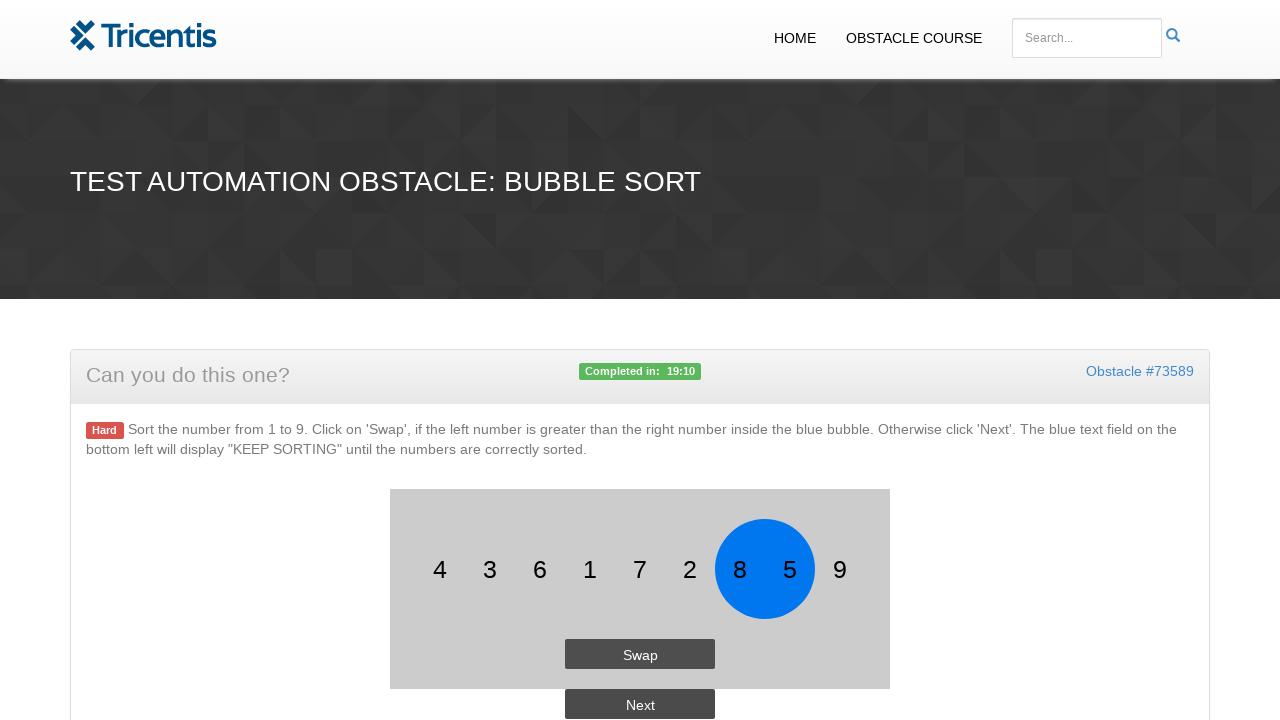

Retrieved first adjacent number in bubble sort array
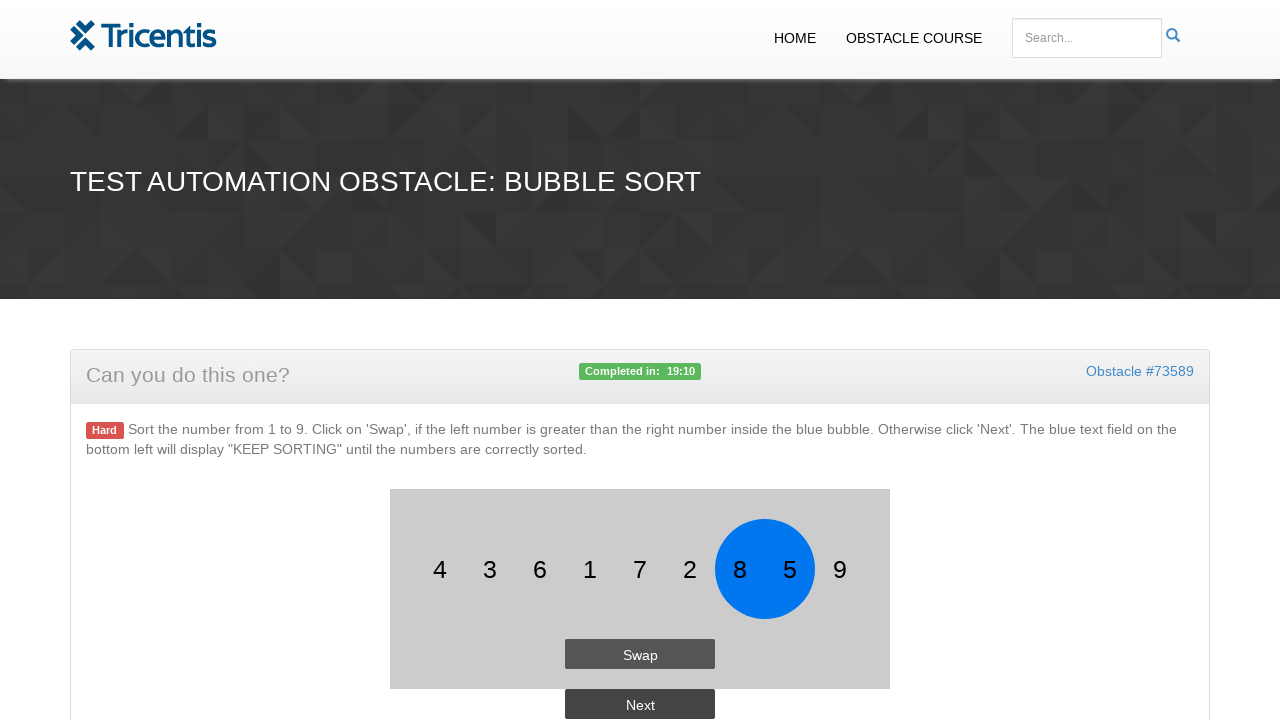

Retrieved second adjacent number in bubble sort array
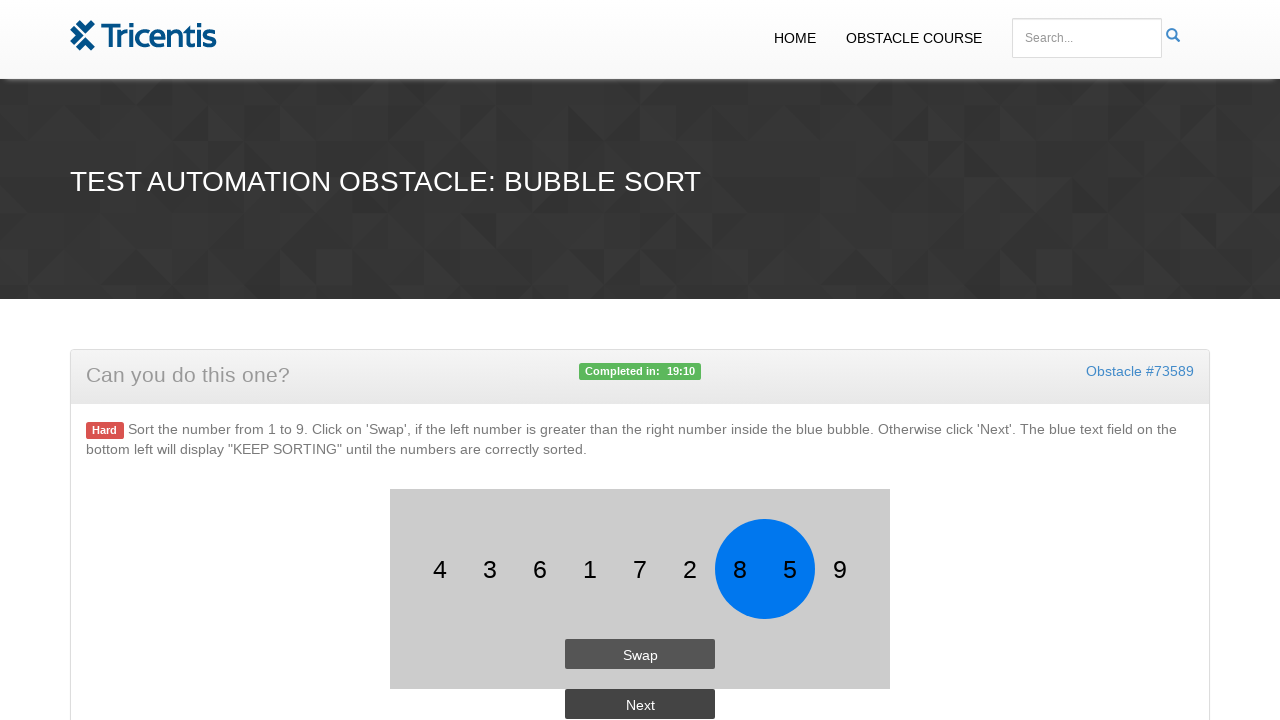

Clicked swap button because first number is greater than second at (640, 654) on #button1
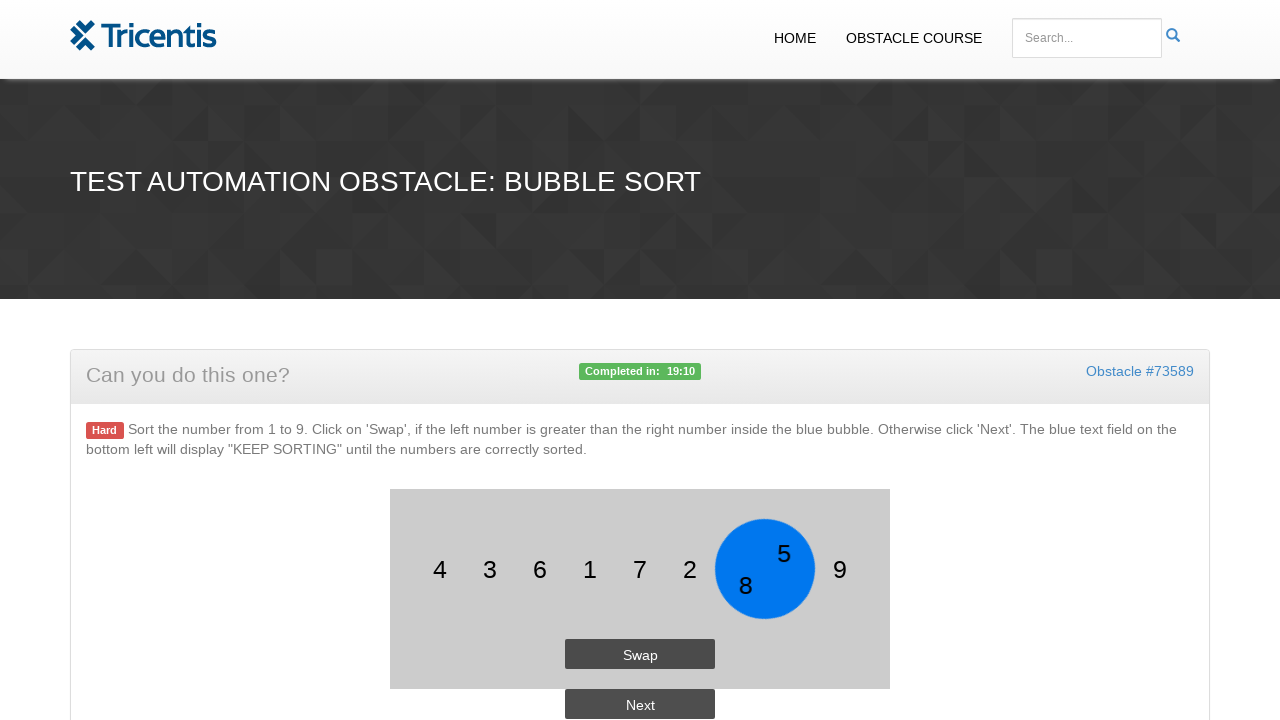

Clicked next button to move to next comparison at (640, 704) on #button2
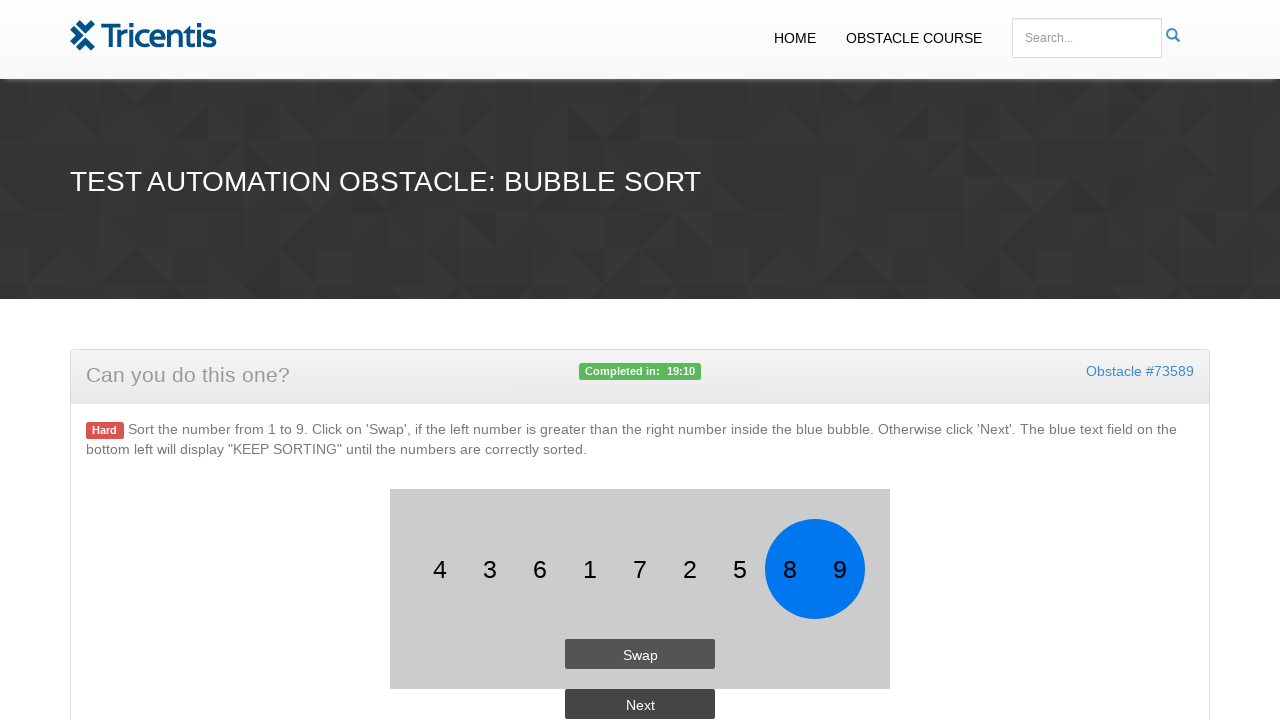

Retrieved first adjacent number in bubble sort array
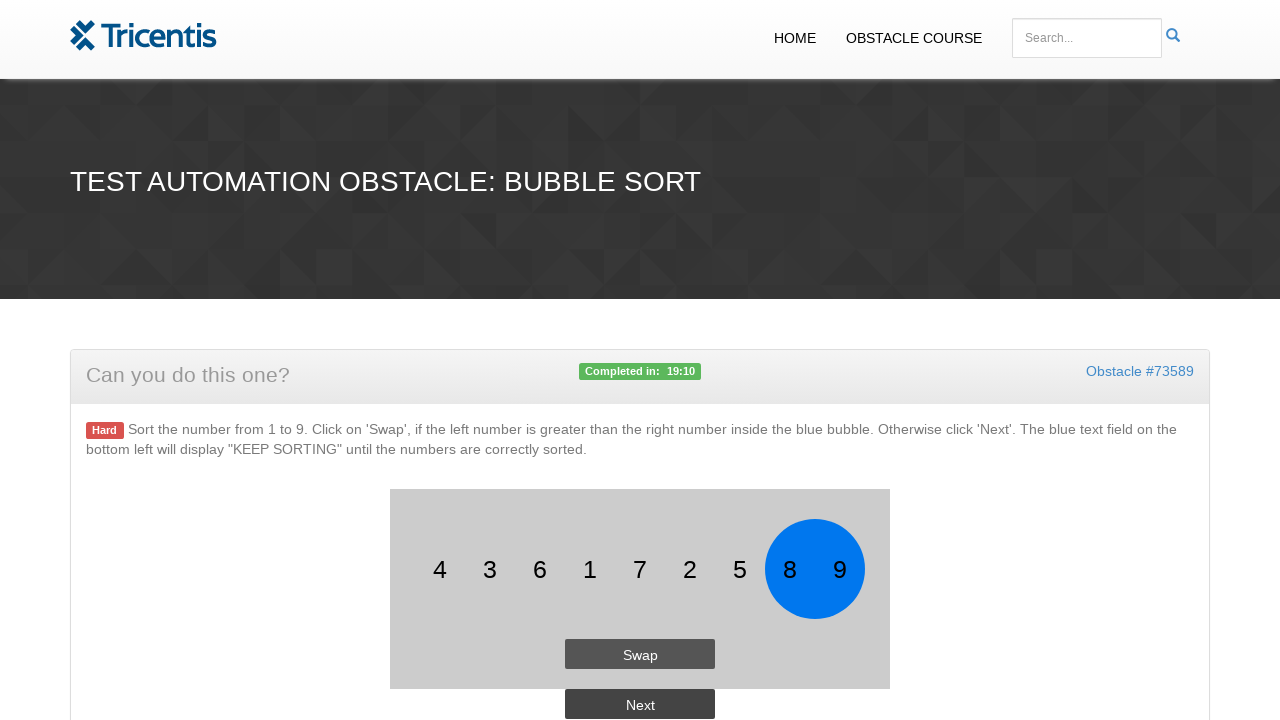

Retrieved second adjacent number in bubble sort array
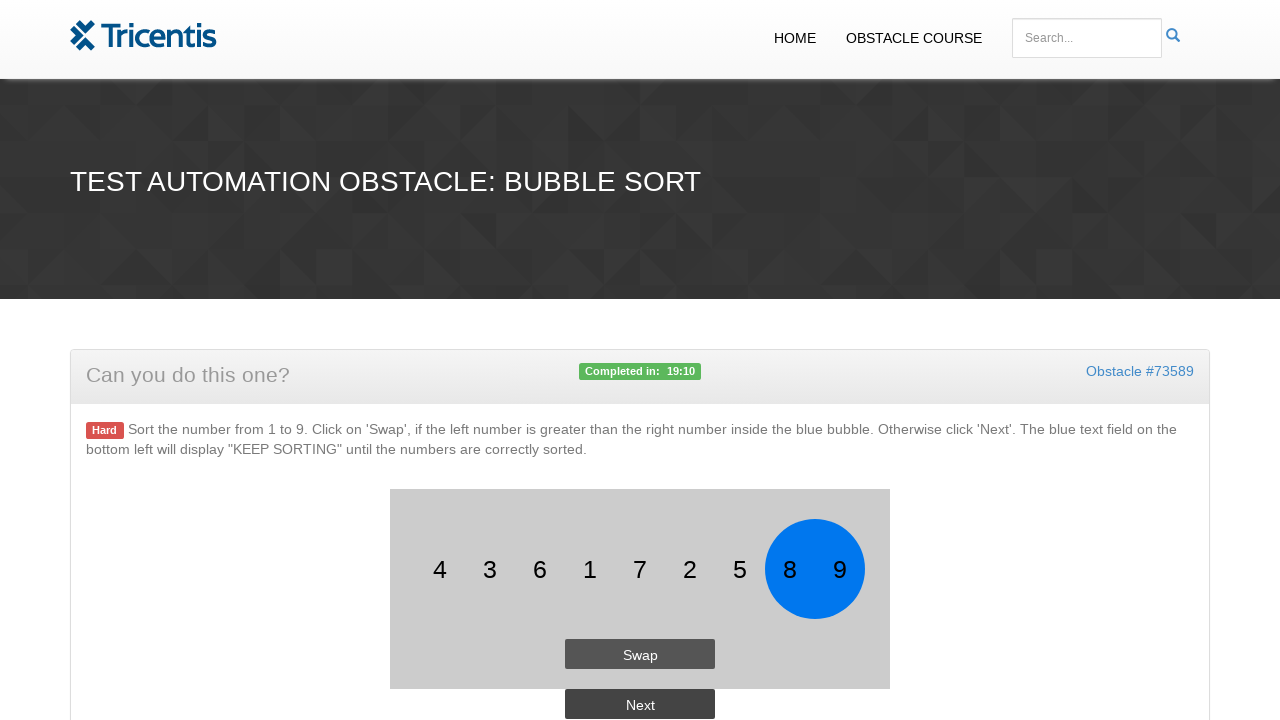

Clicked next button to move to next comparison at (640, 704) on #button2
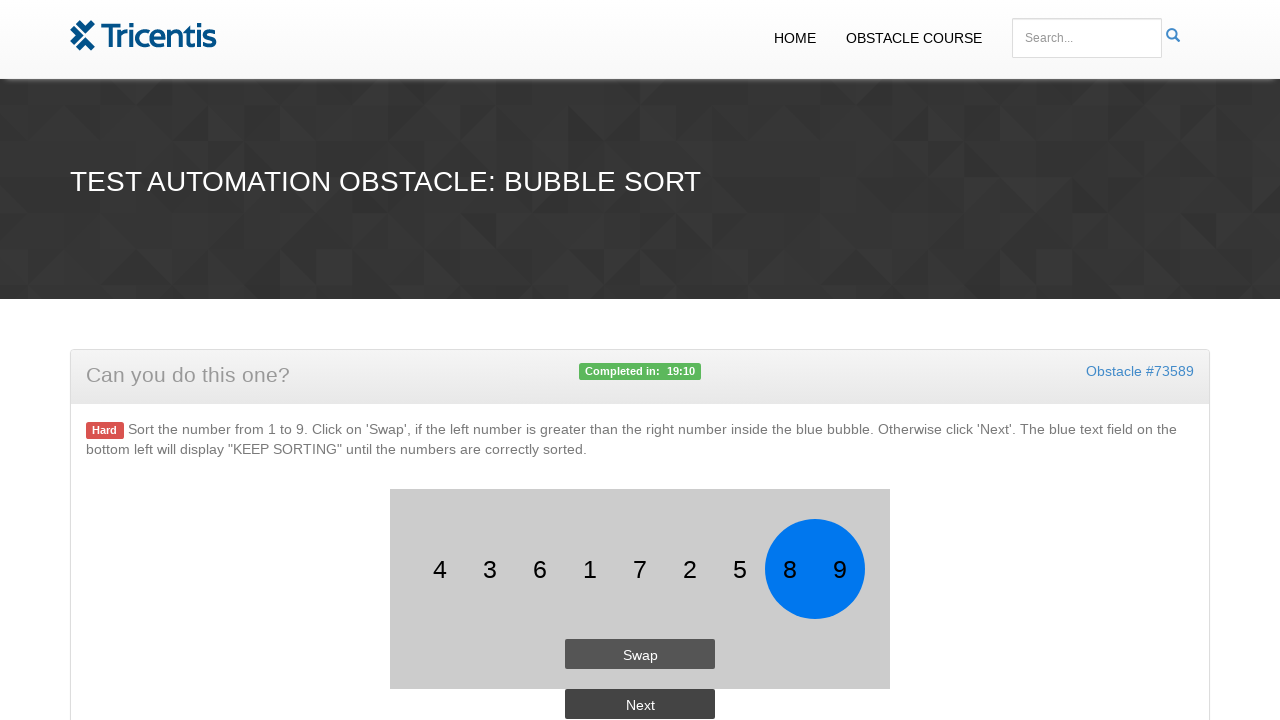

Retrieved first adjacent number in bubble sort array
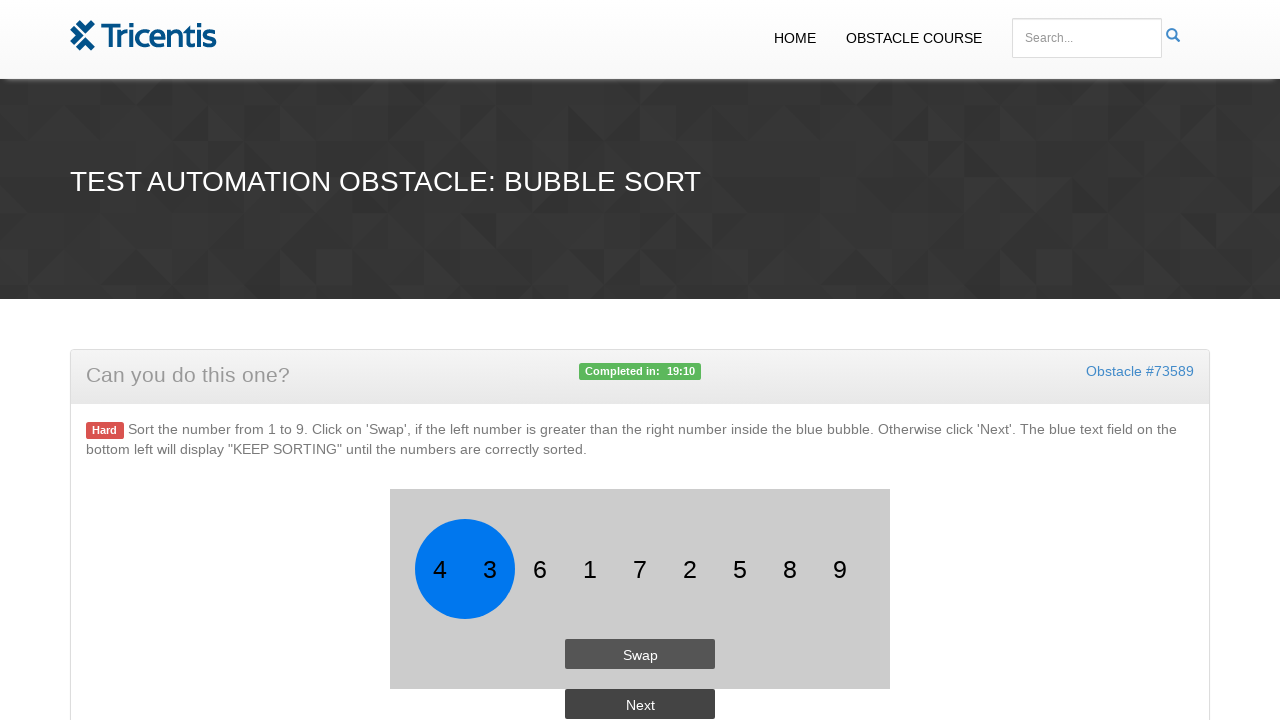

Retrieved second adjacent number in bubble sort array
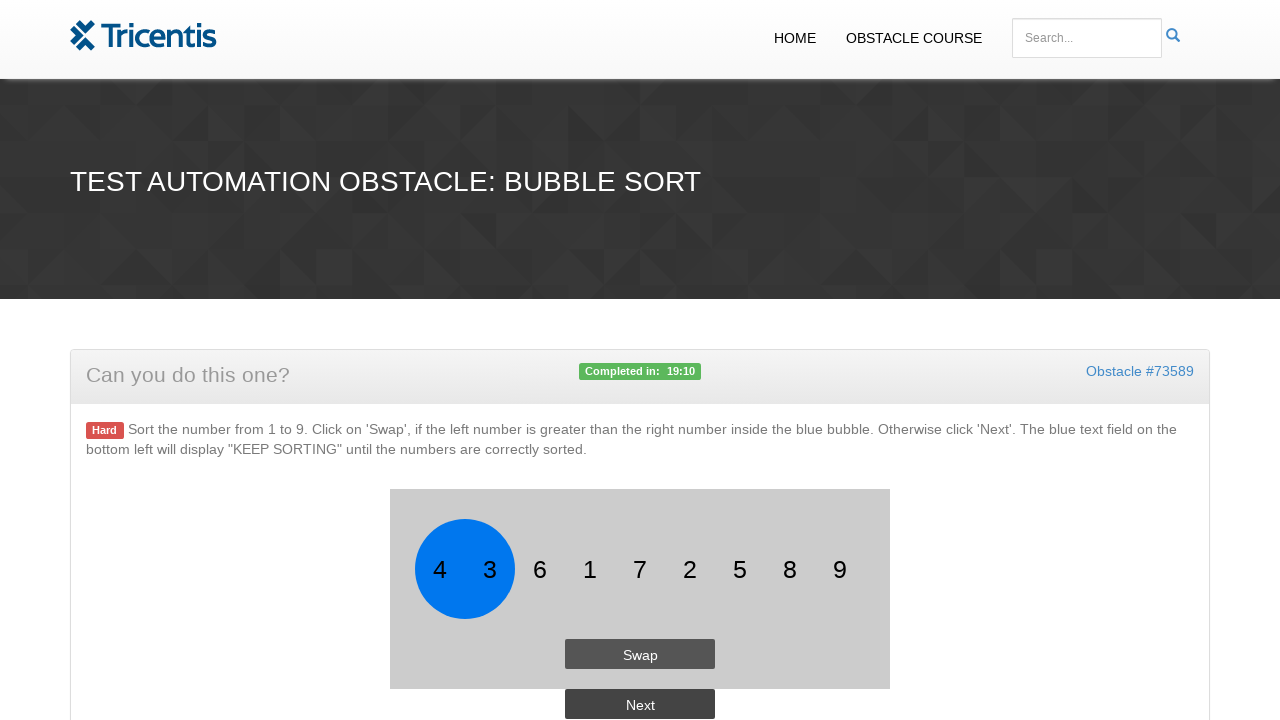

Clicked swap button because first number is greater than second at (640, 654) on #button1
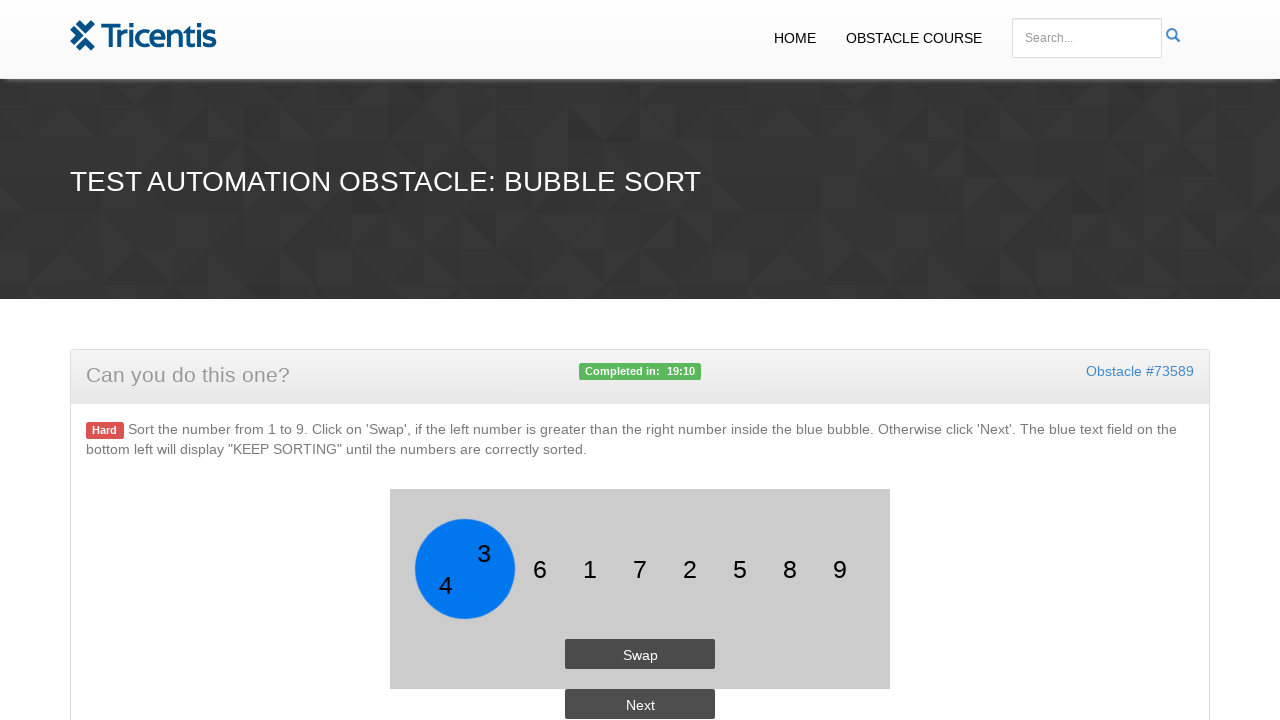

Clicked next button to move to next comparison at (640, 704) on #button2
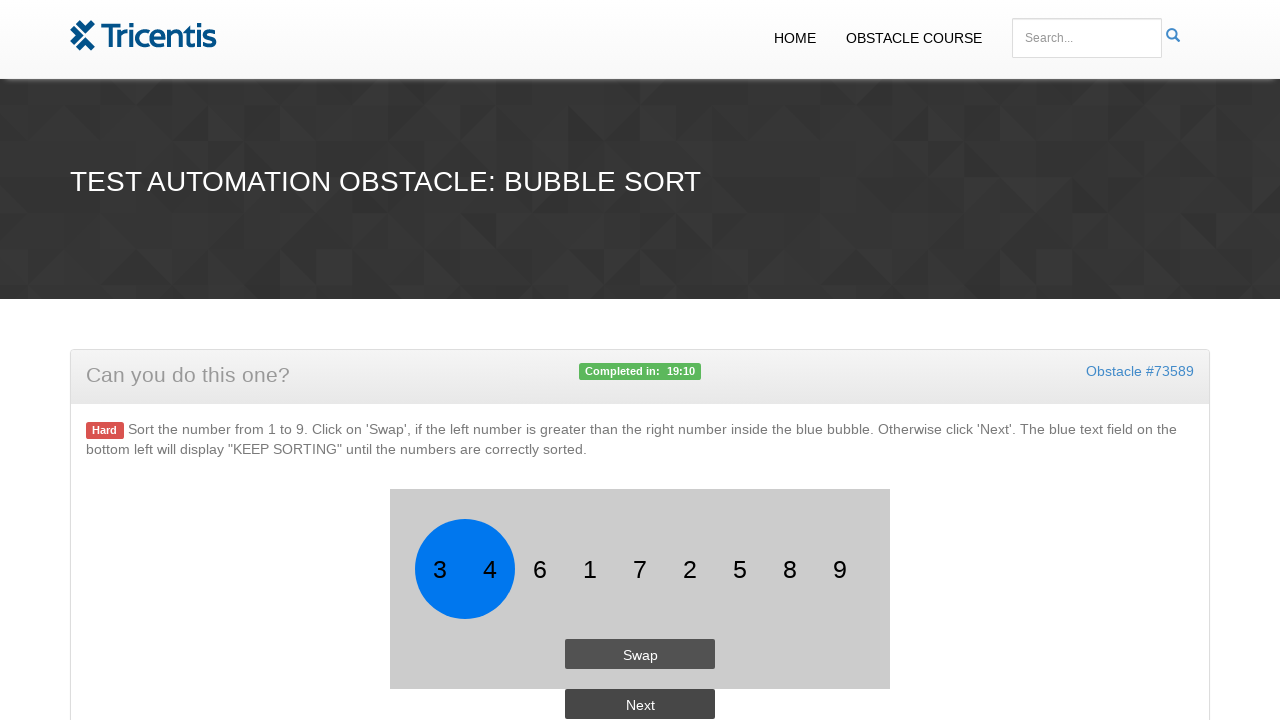

Retrieved first adjacent number in bubble sort array
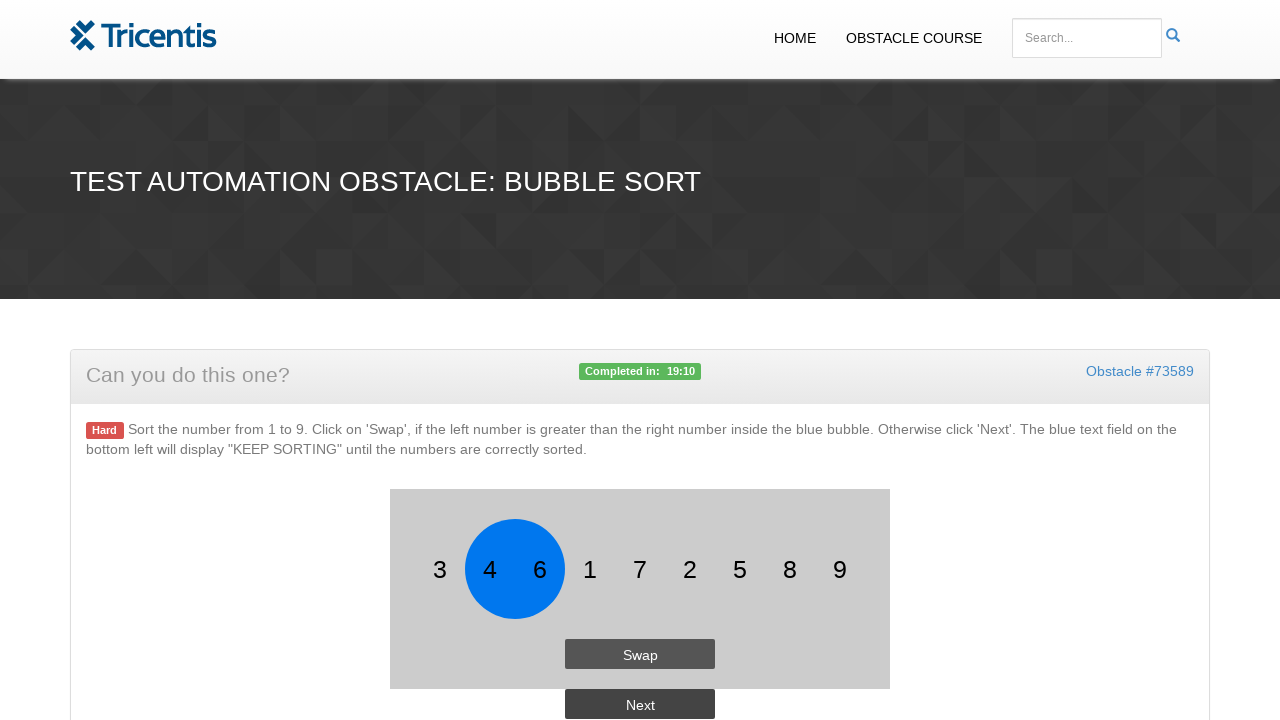

Retrieved second adjacent number in bubble sort array
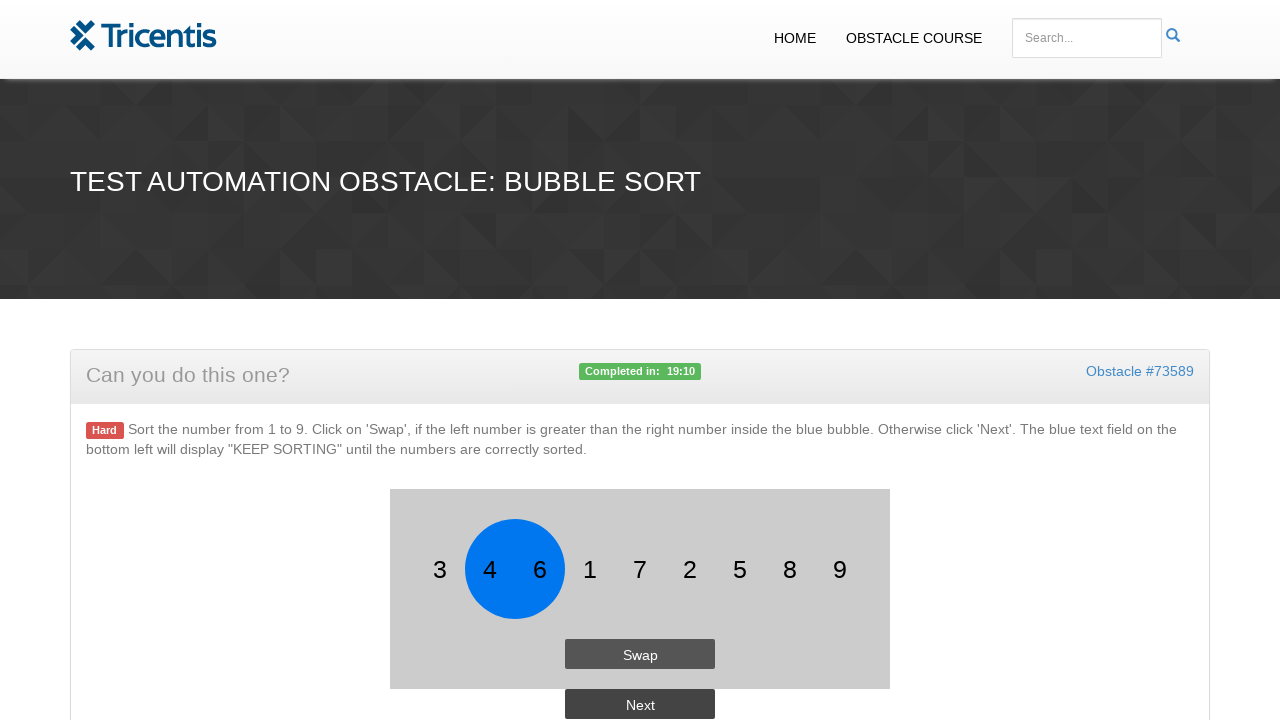

Clicked next button to move to next comparison at (640, 704) on #button2
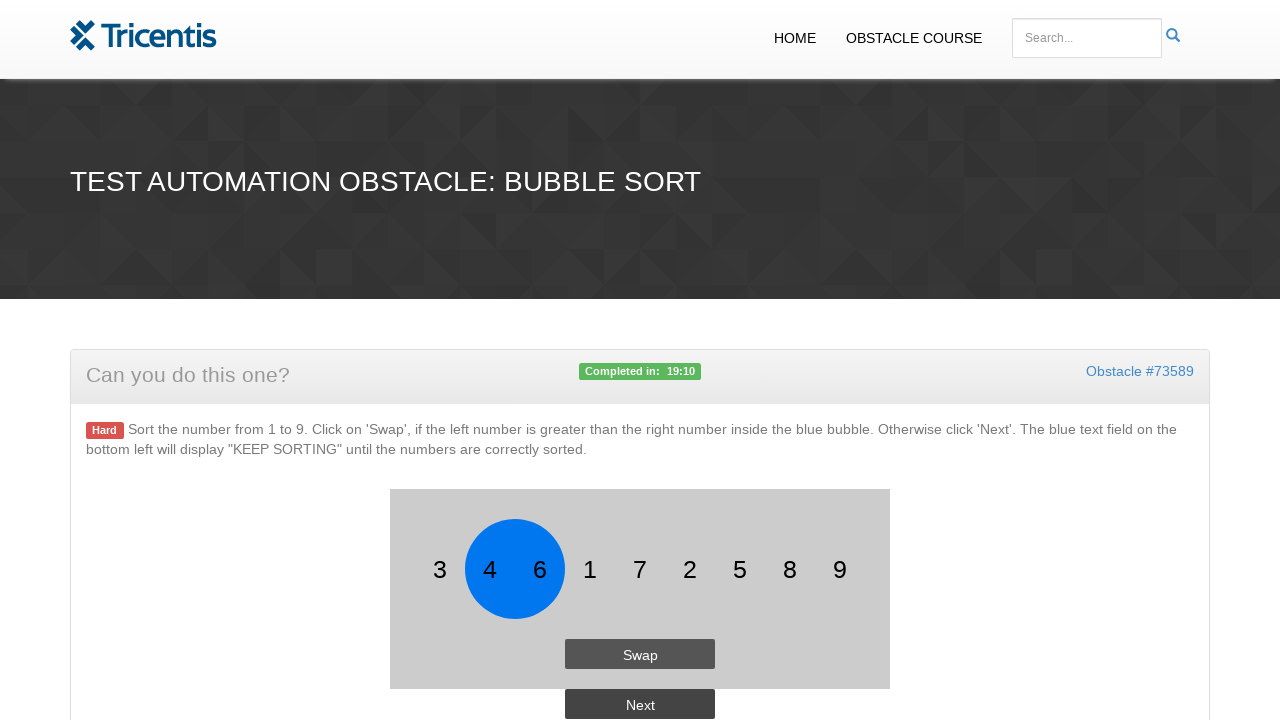

Retrieved first adjacent number in bubble sort array
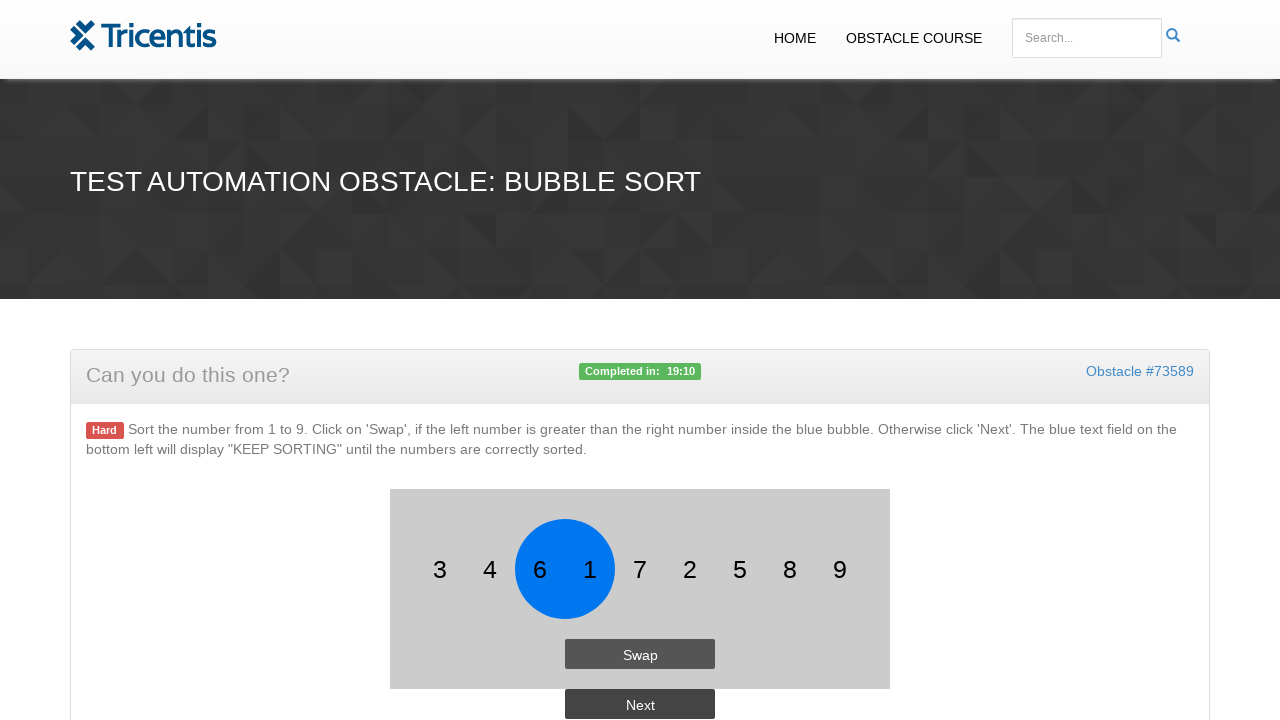

Retrieved second adjacent number in bubble sort array
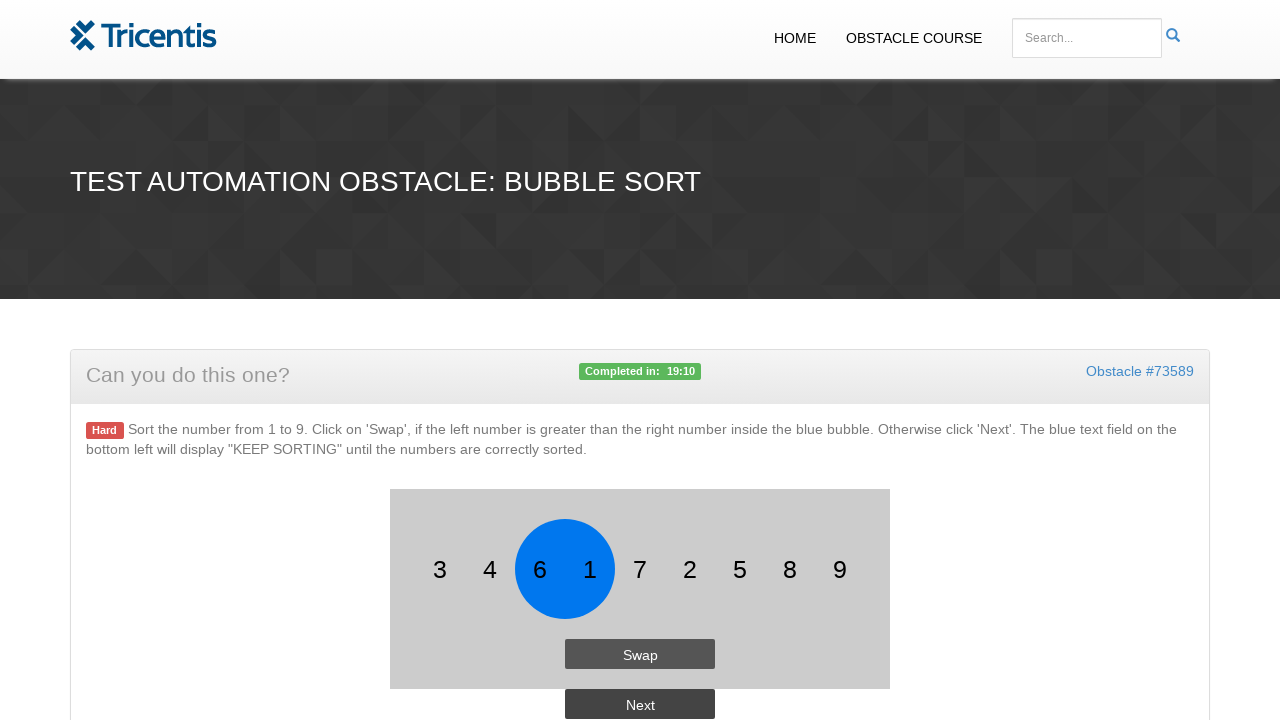

Clicked swap button because first number is greater than second at (640, 654) on #button1
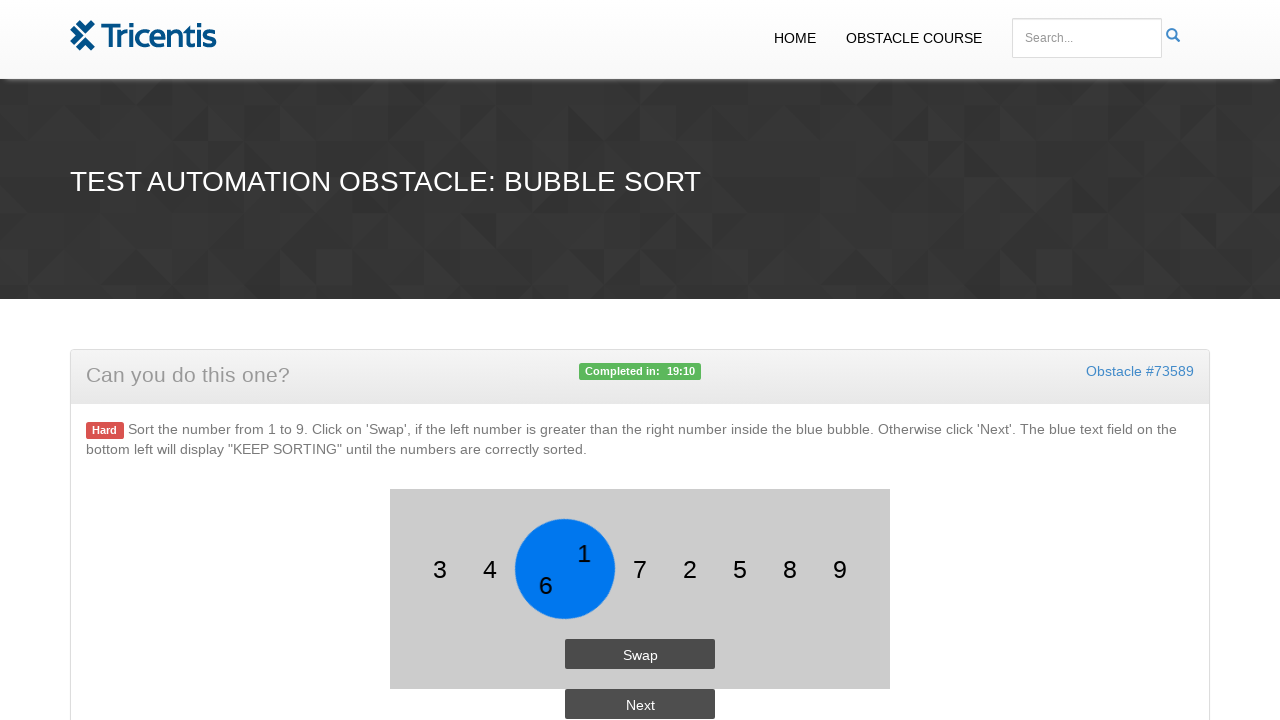

Clicked next button to move to next comparison at (640, 704) on #button2
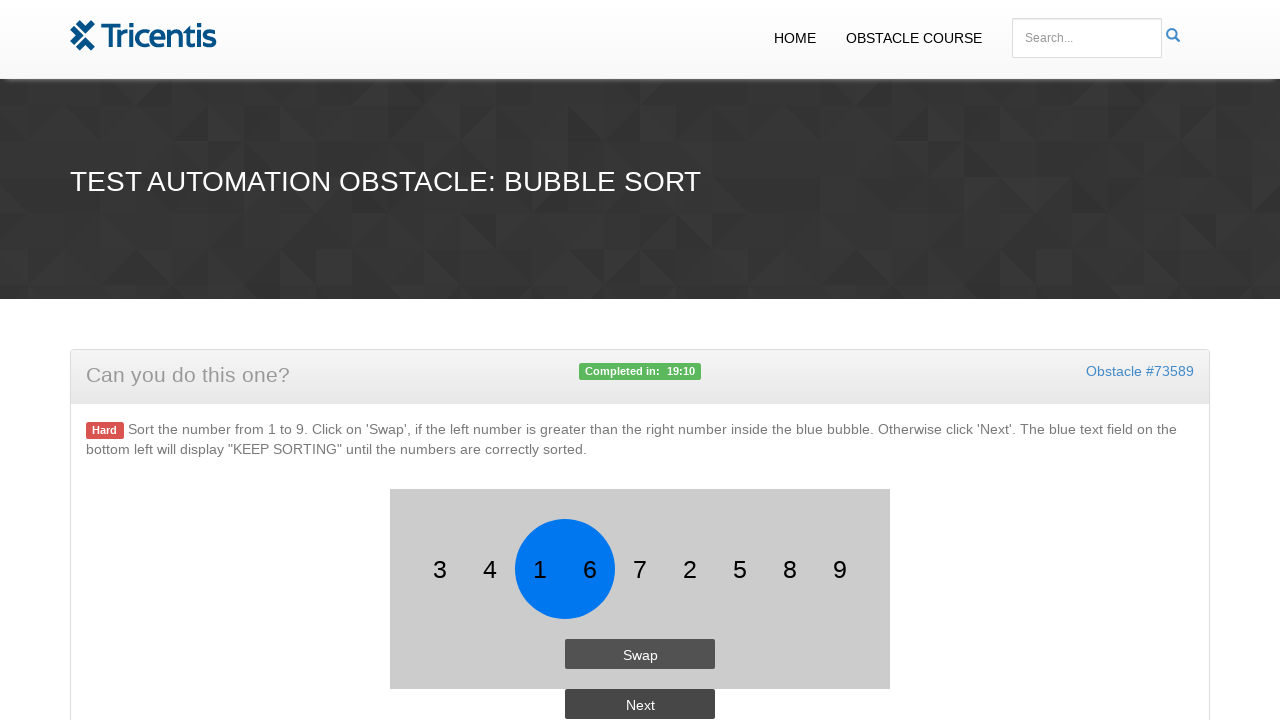

Retrieved first adjacent number in bubble sort array
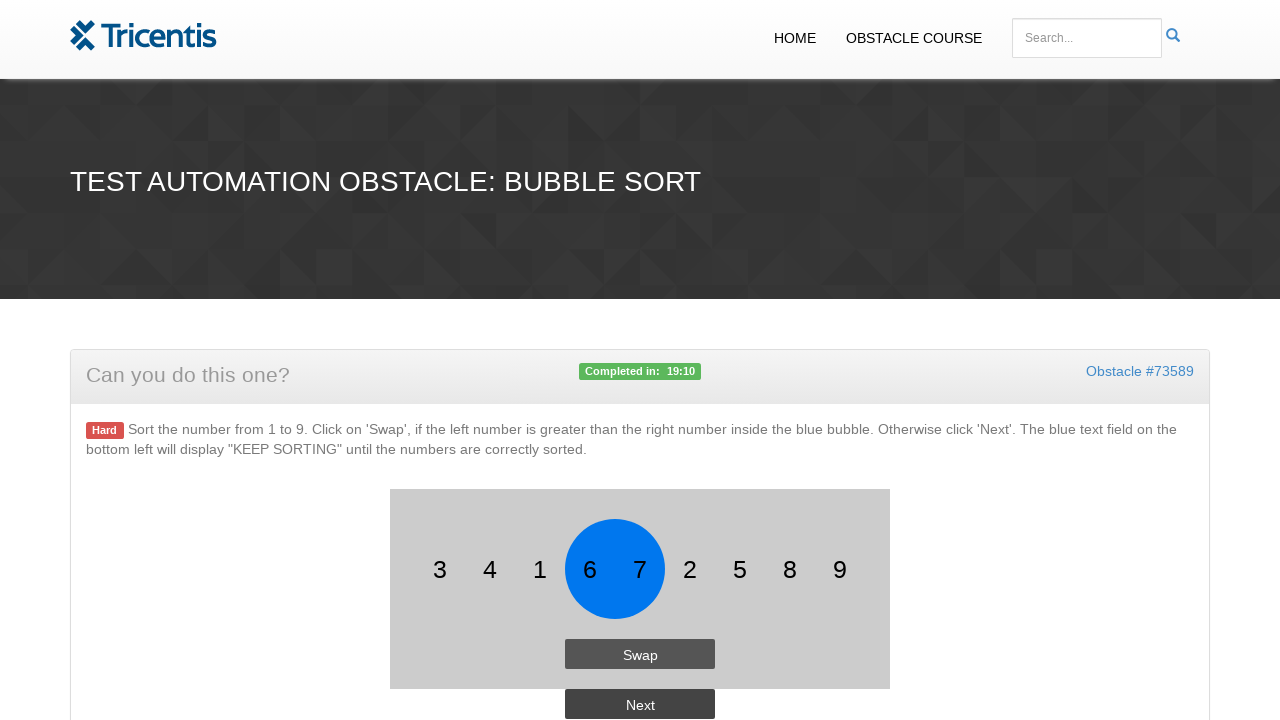

Retrieved second adjacent number in bubble sort array
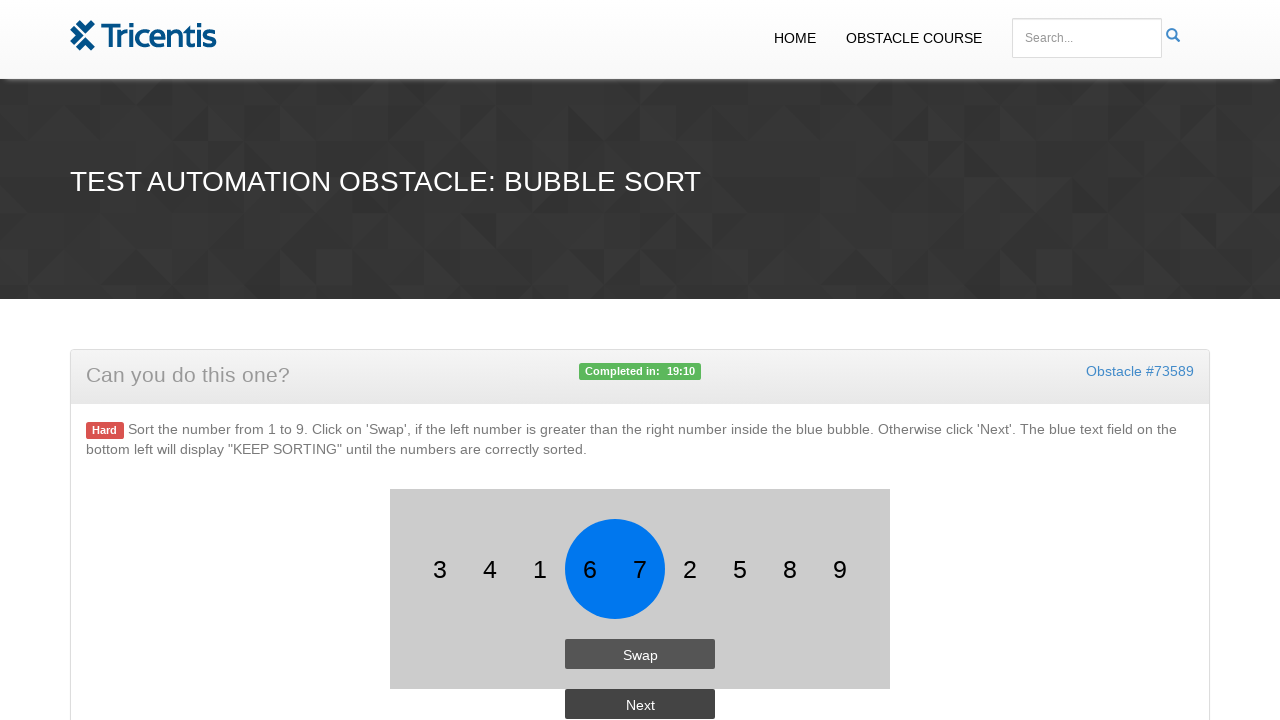

Clicked next button to move to next comparison at (640, 704) on #button2
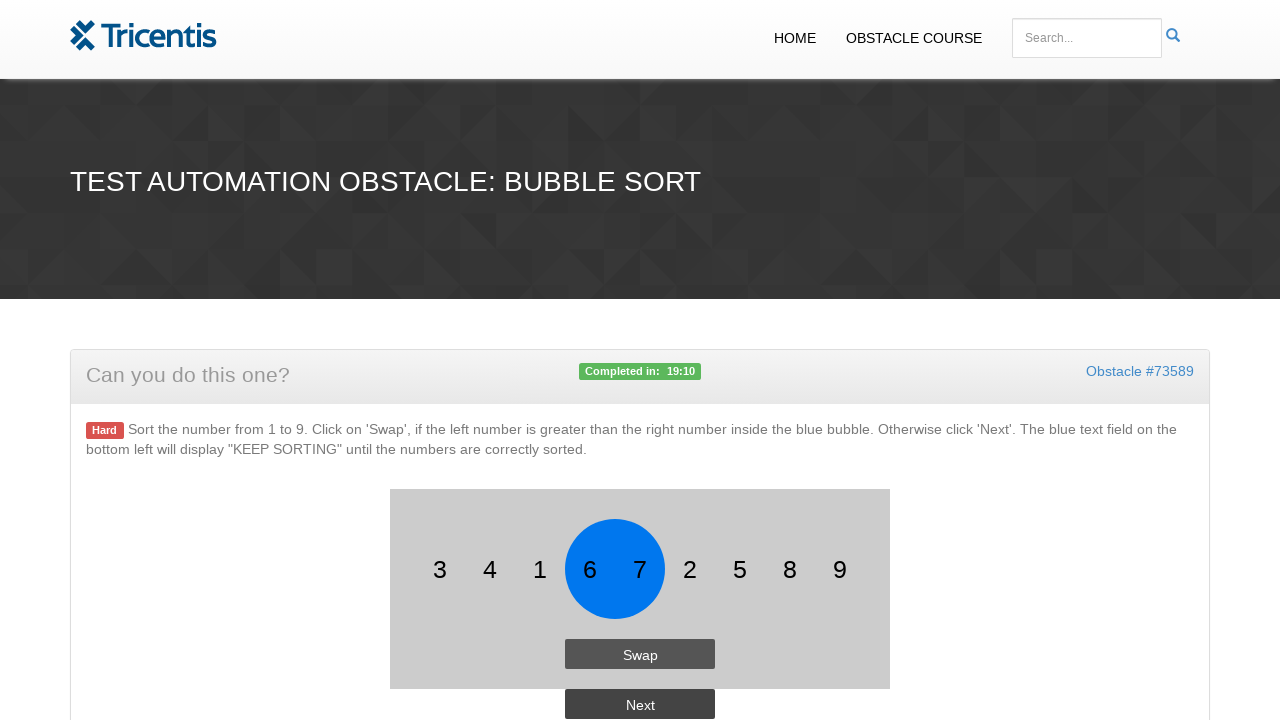

Retrieved first adjacent number in bubble sort array
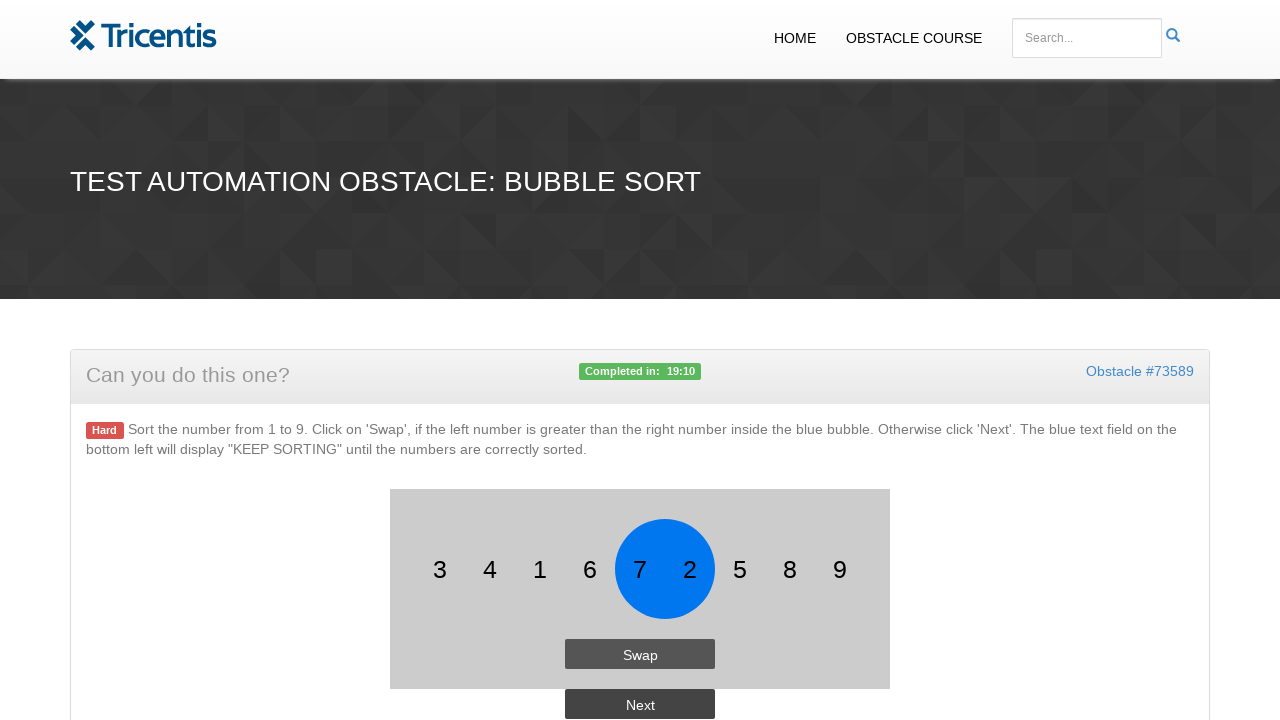

Retrieved second adjacent number in bubble sort array
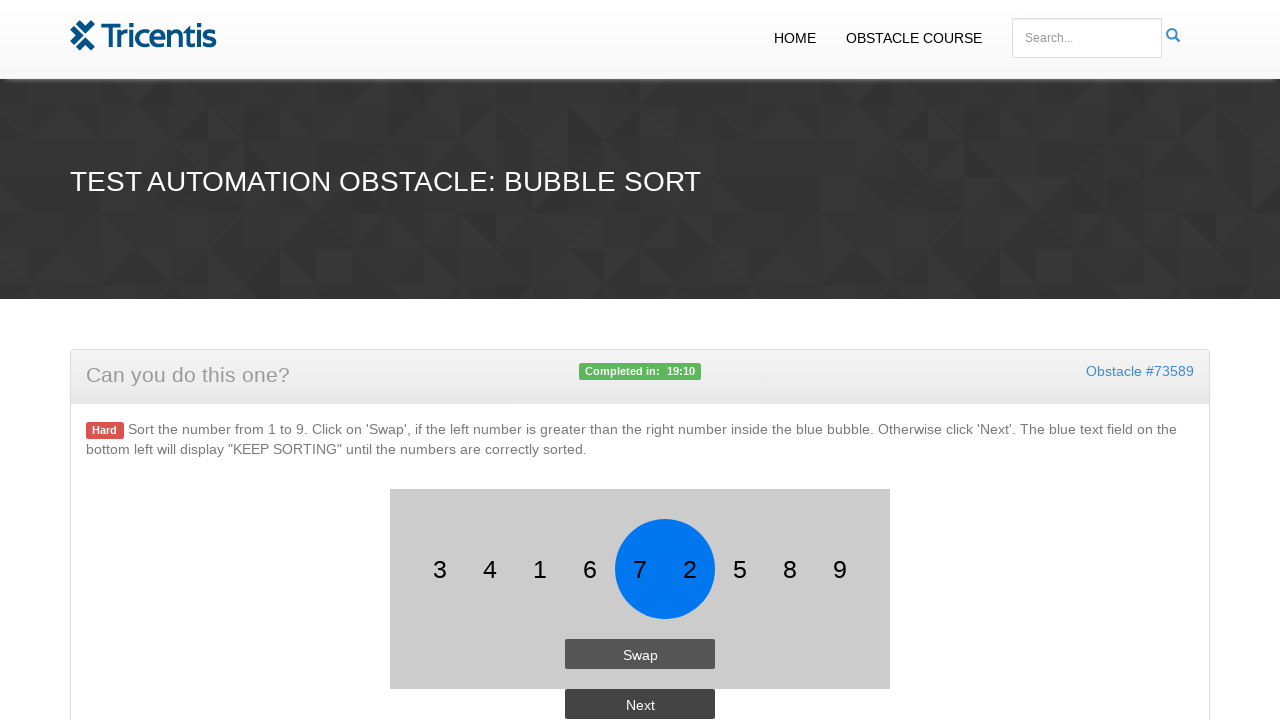

Clicked swap button because first number is greater than second at (640, 654) on #button1
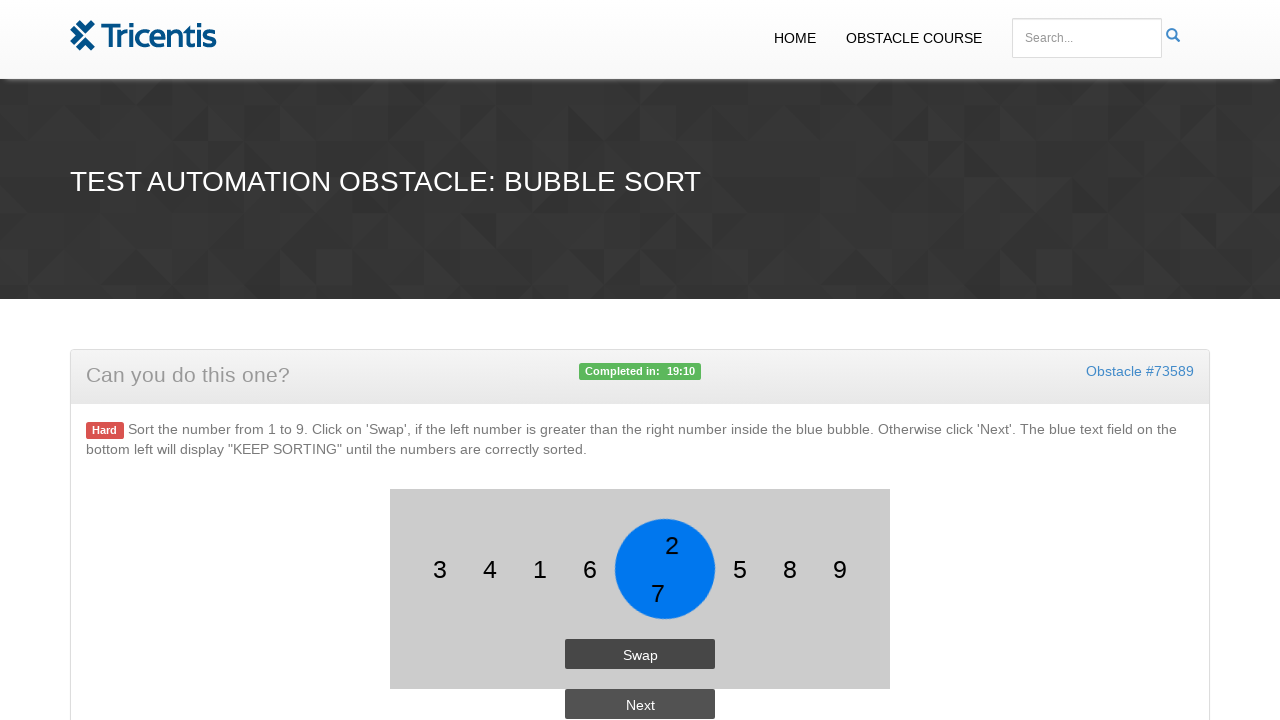

Clicked next button to move to next comparison at (640, 704) on #button2
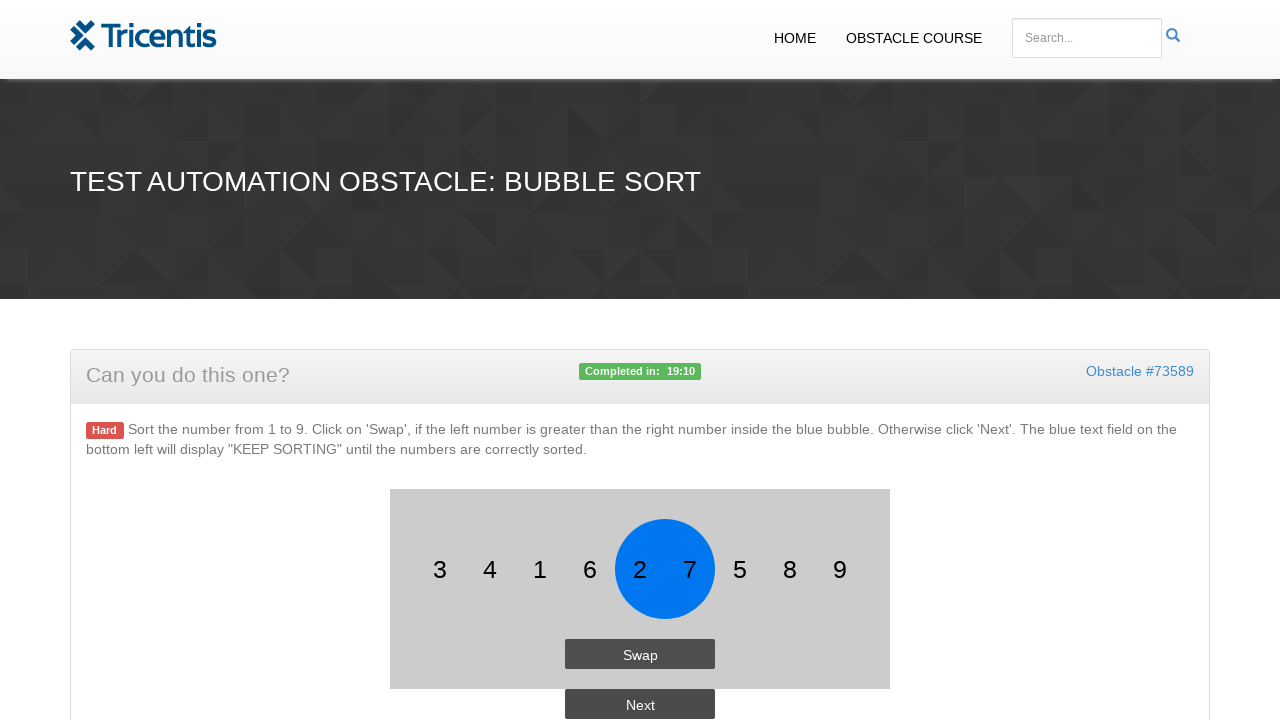

Retrieved first adjacent number in bubble sort array
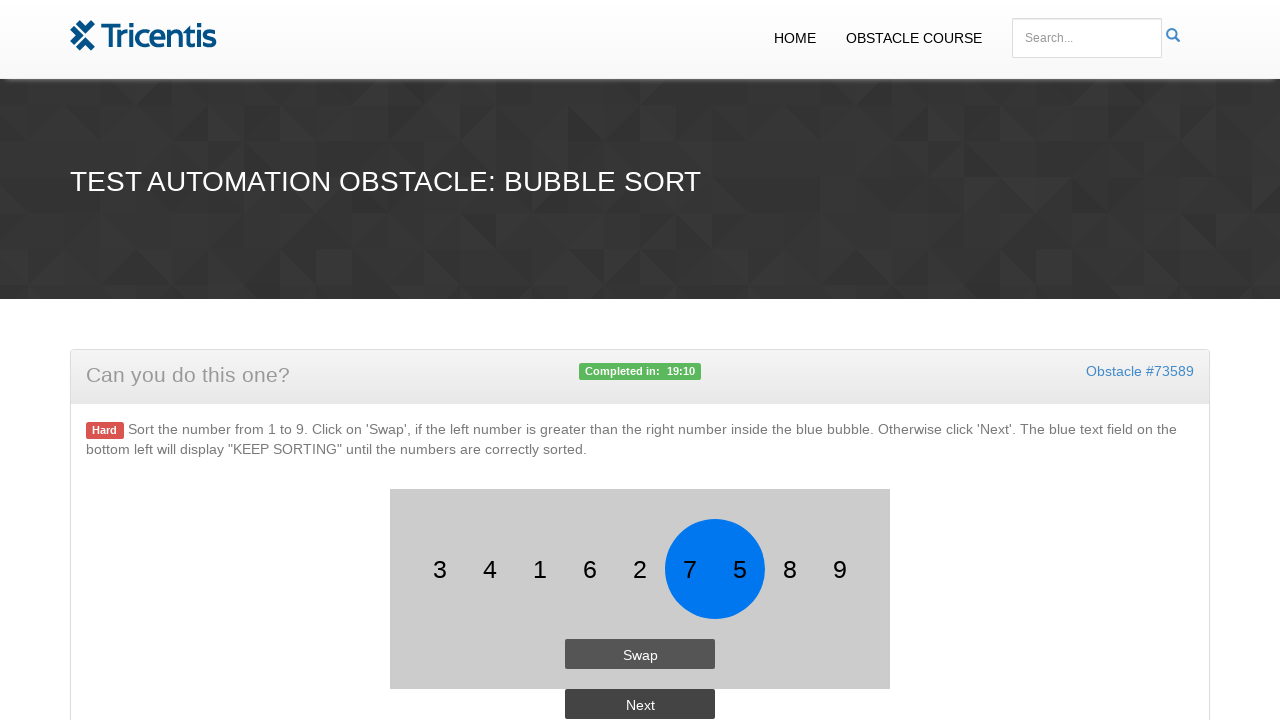

Retrieved second adjacent number in bubble sort array
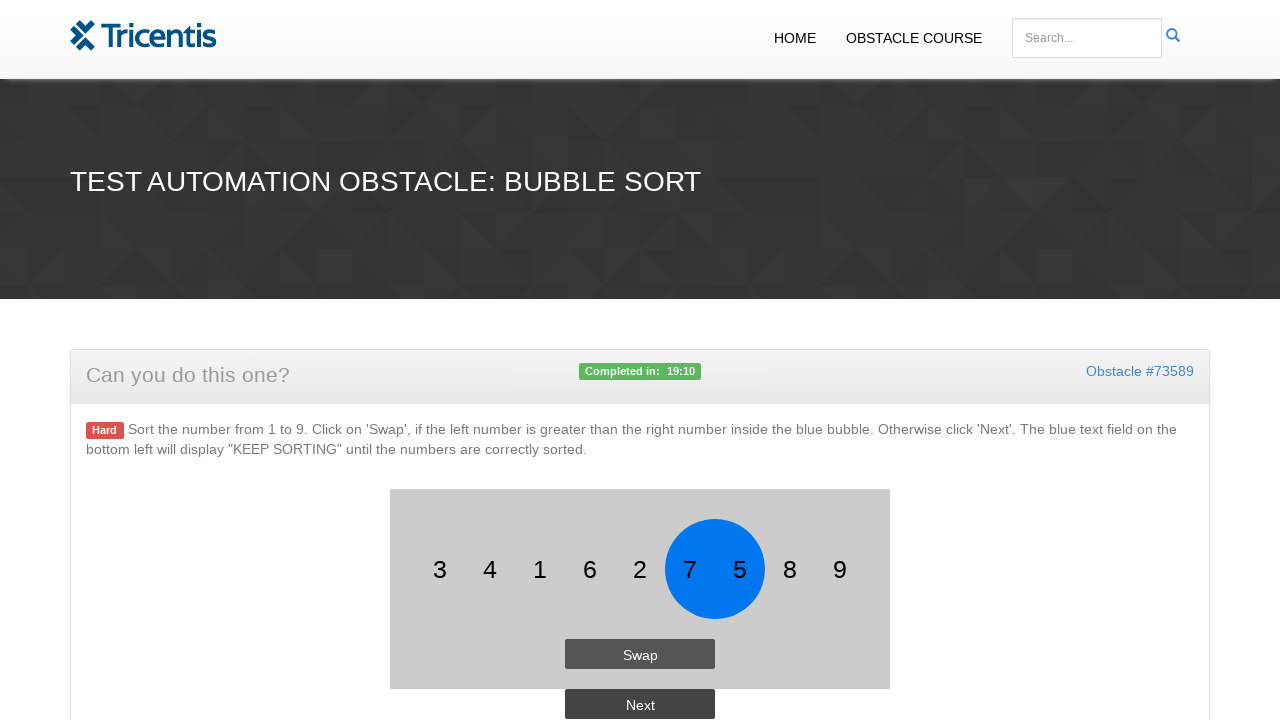

Clicked swap button because first number is greater than second at (640, 654) on #button1
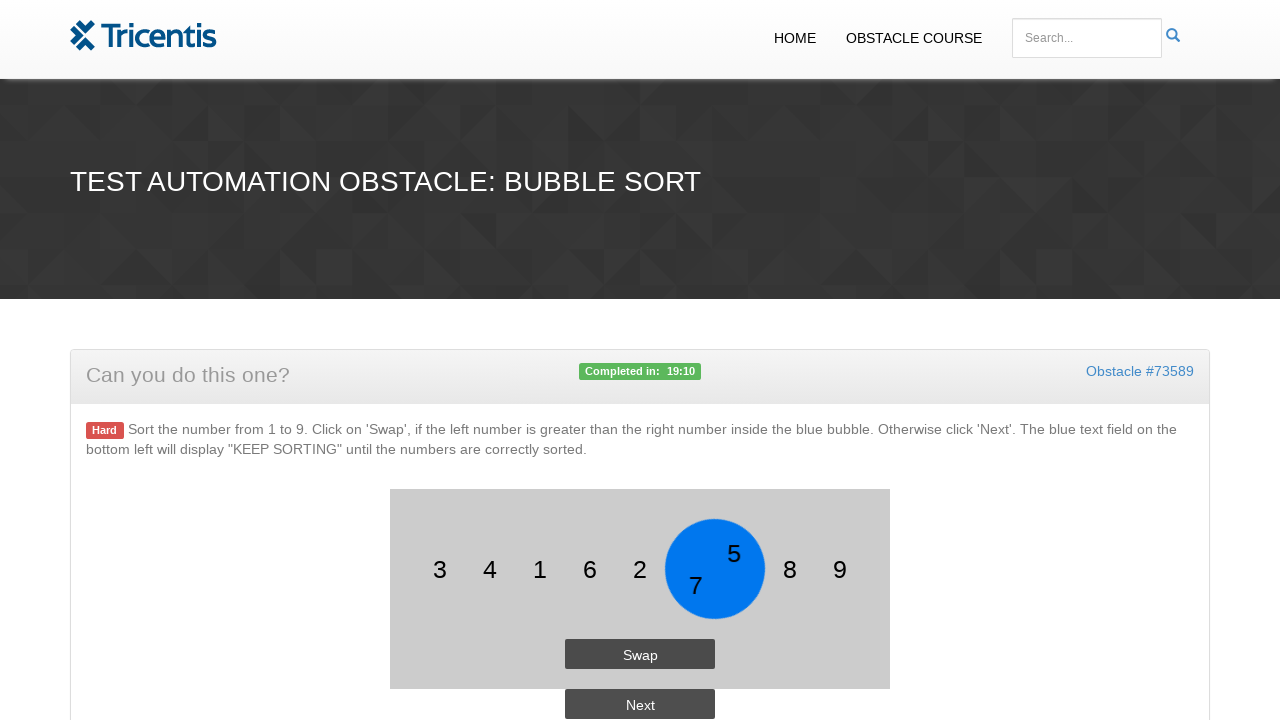

Clicked next button to move to next comparison at (640, 704) on #button2
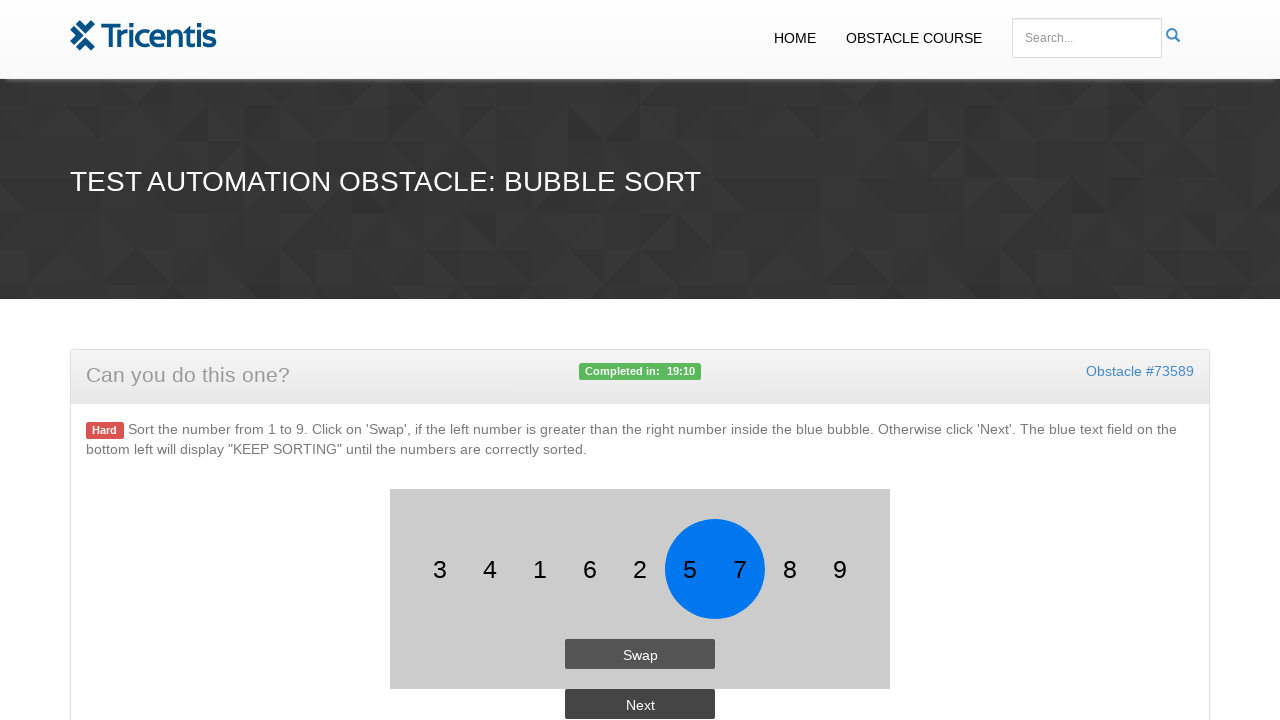

Retrieved first adjacent number in bubble sort array
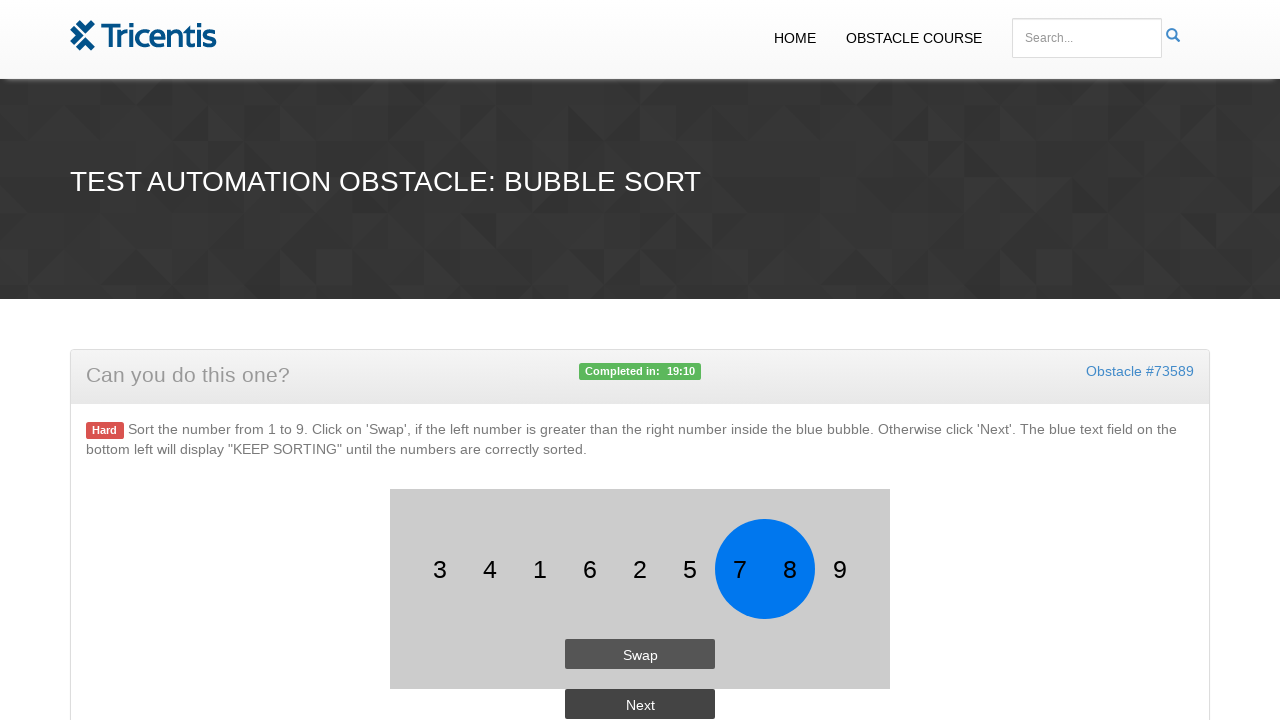

Retrieved second adjacent number in bubble sort array
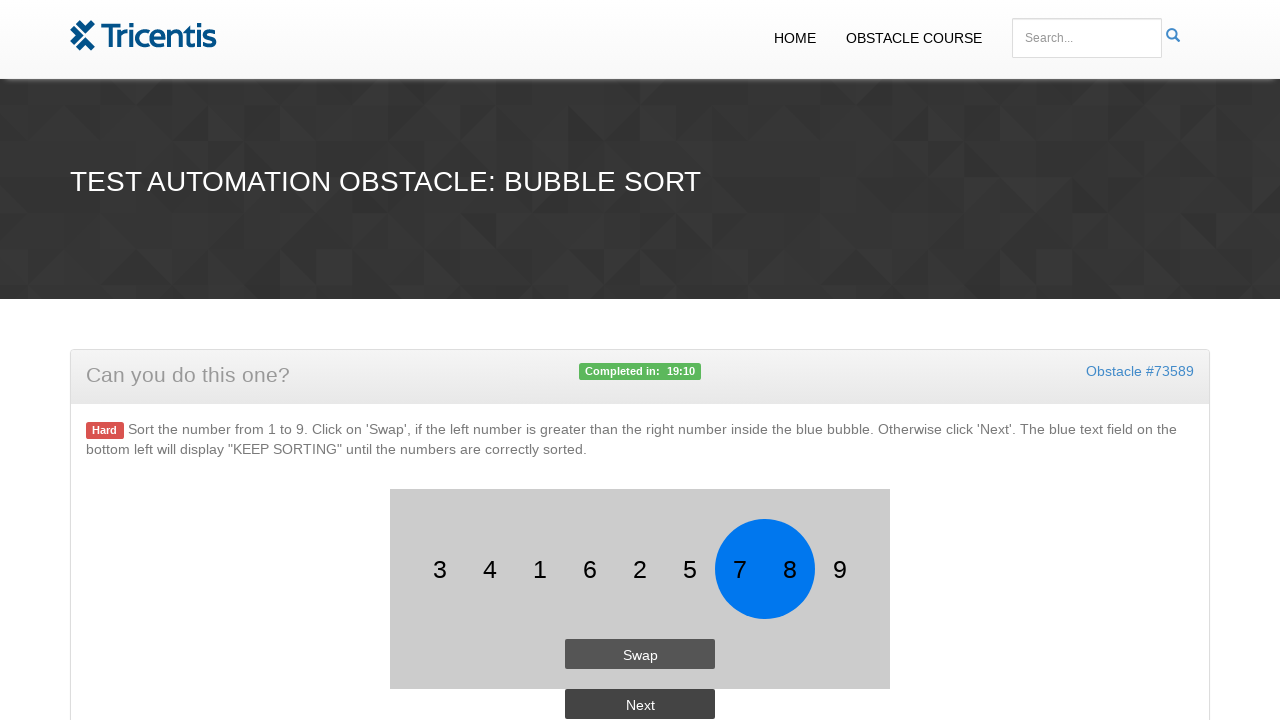

Clicked next button to move to next comparison at (640, 704) on #button2
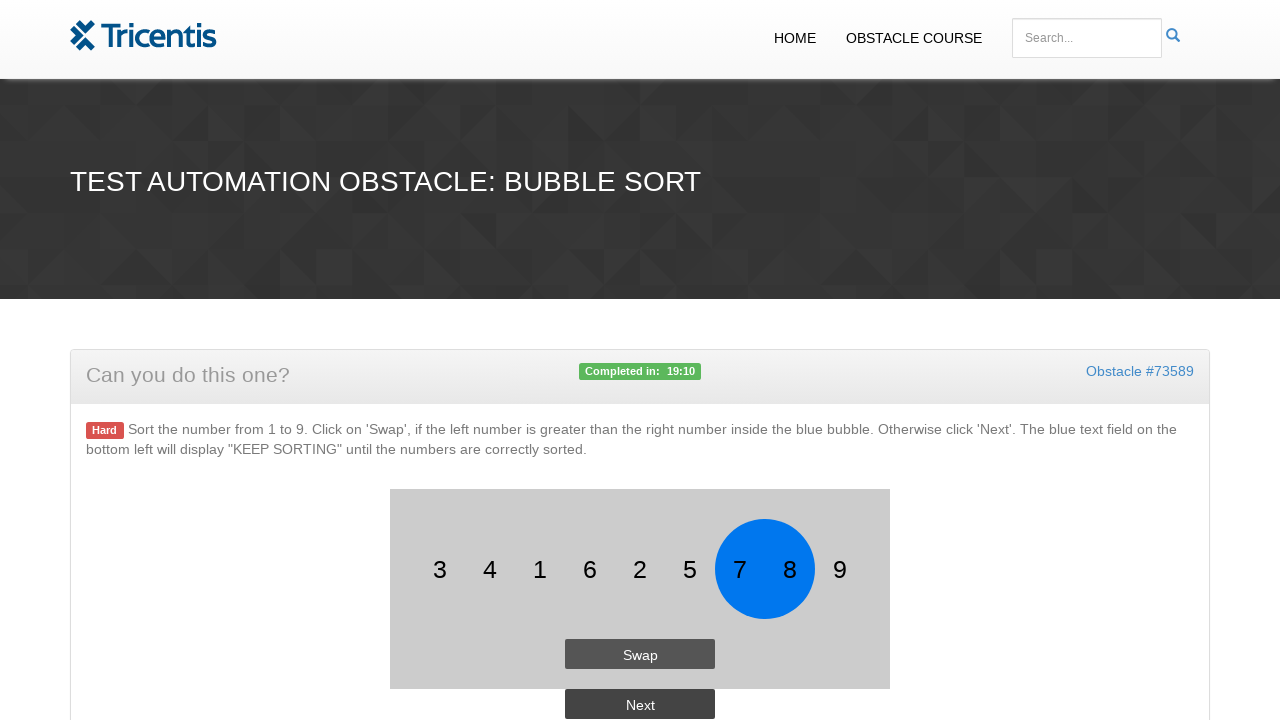

Retrieved first adjacent number in bubble sort array
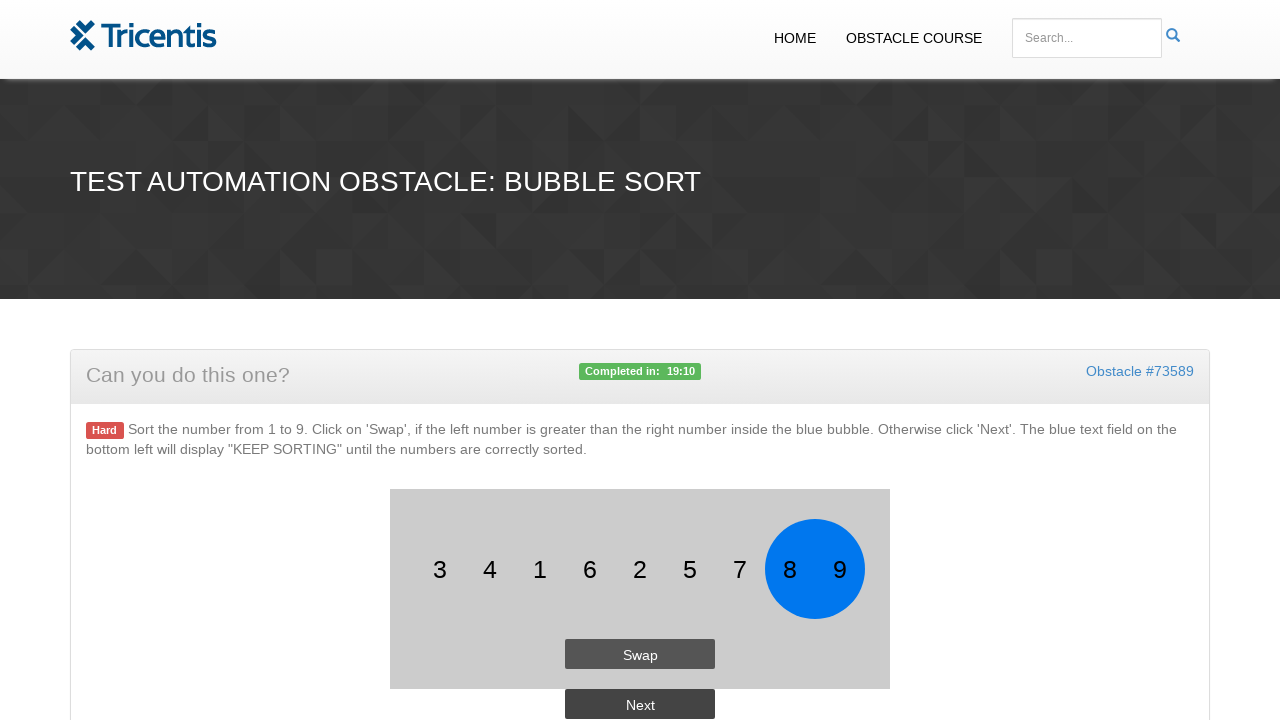

Retrieved second adjacent number in bubble sort array
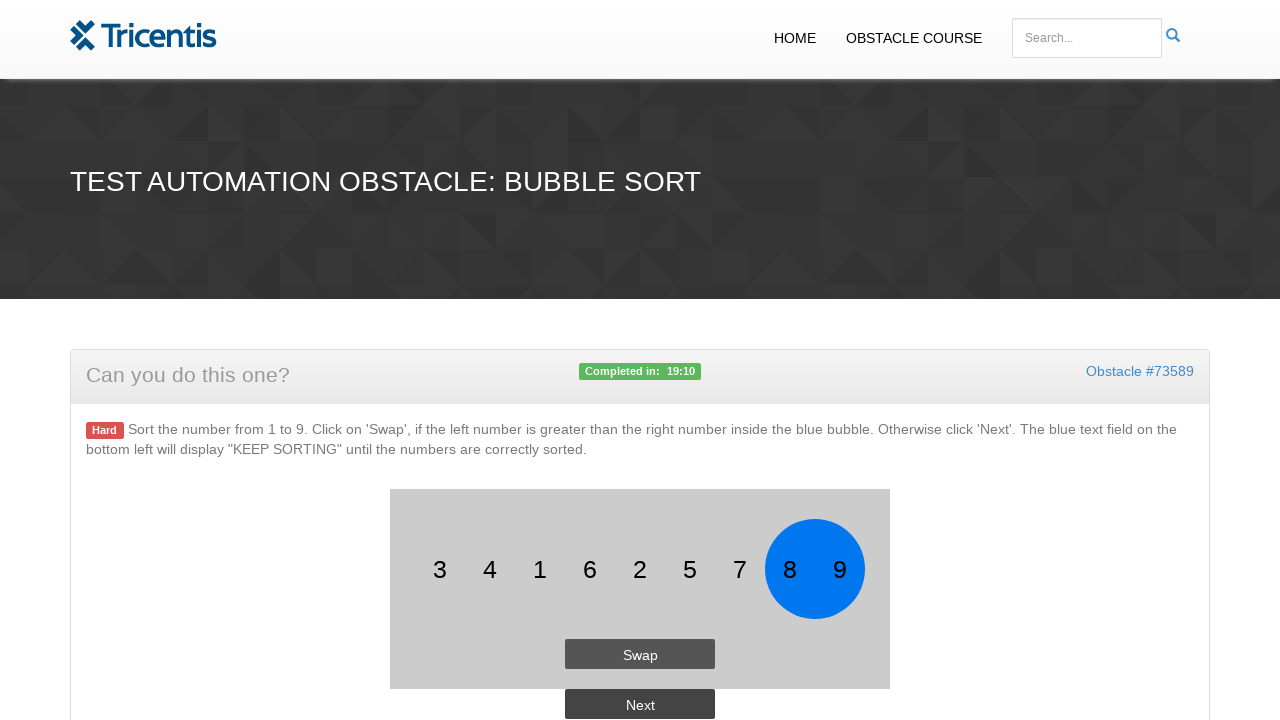

Clicked next button to move to next comparison at (640, 704) on #button2
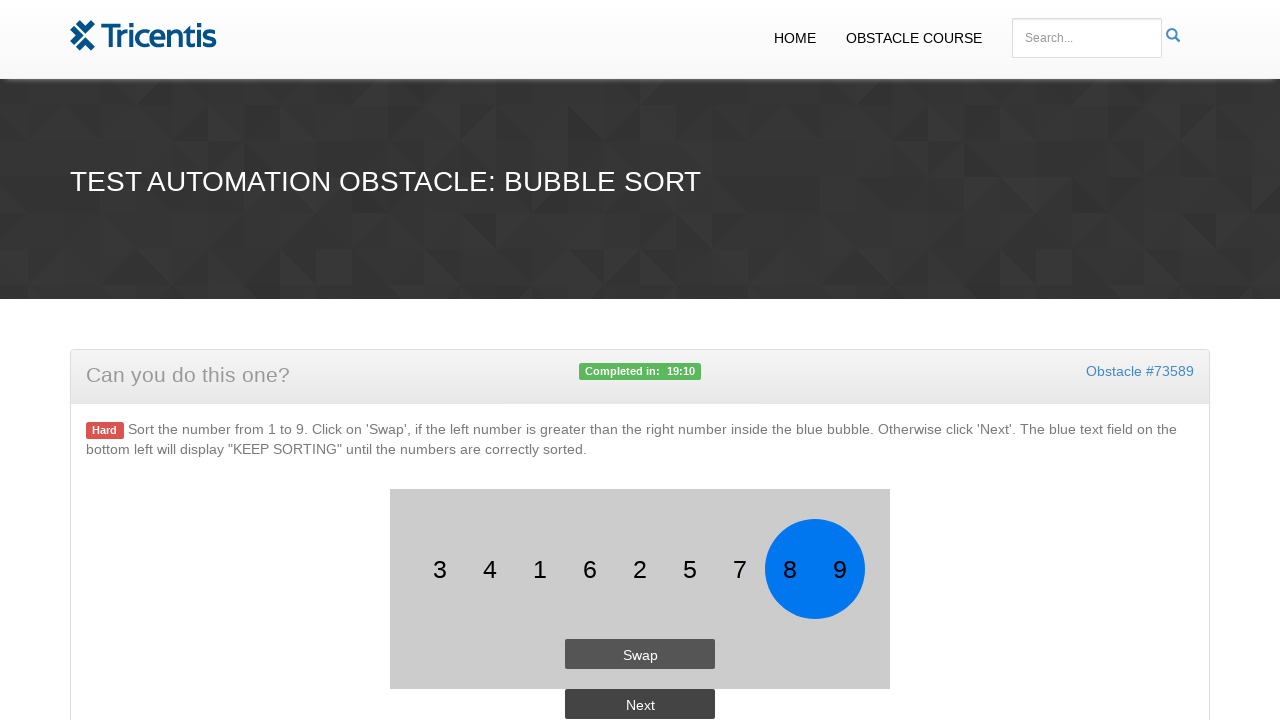

Retrieved first adjacent number in bubble sort array
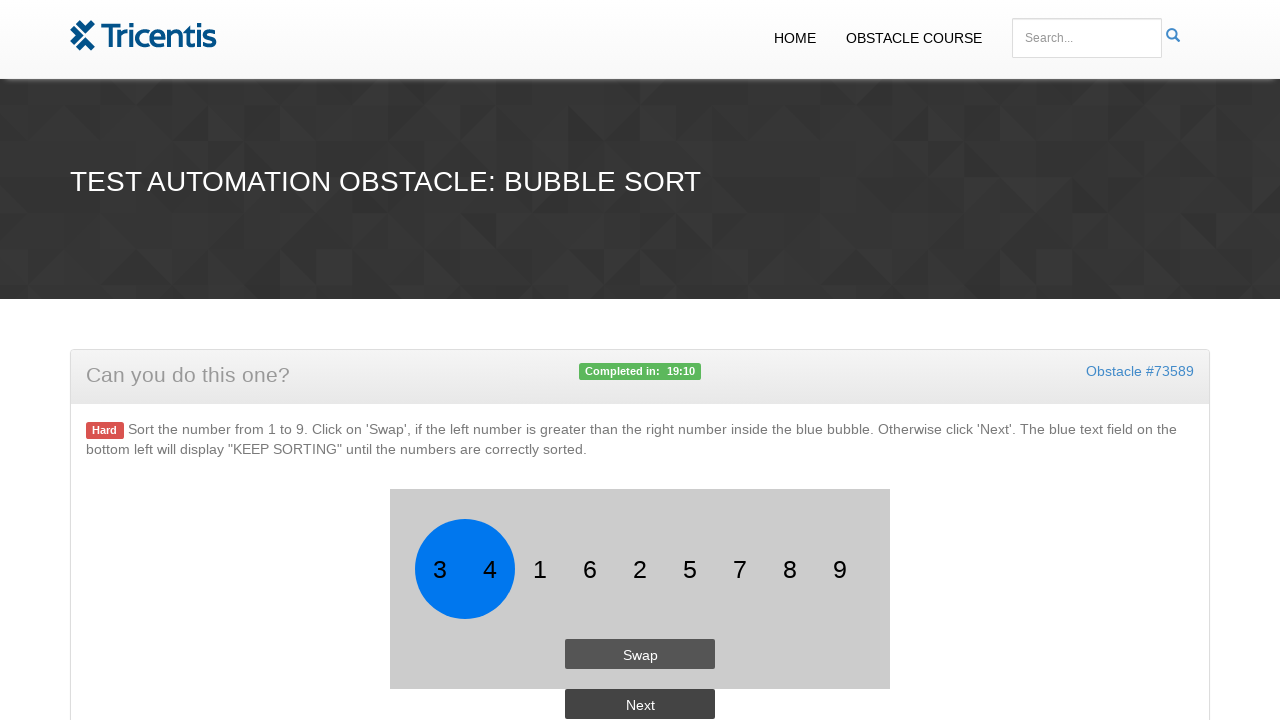

Retrieved second adjacent number in bubble sort array
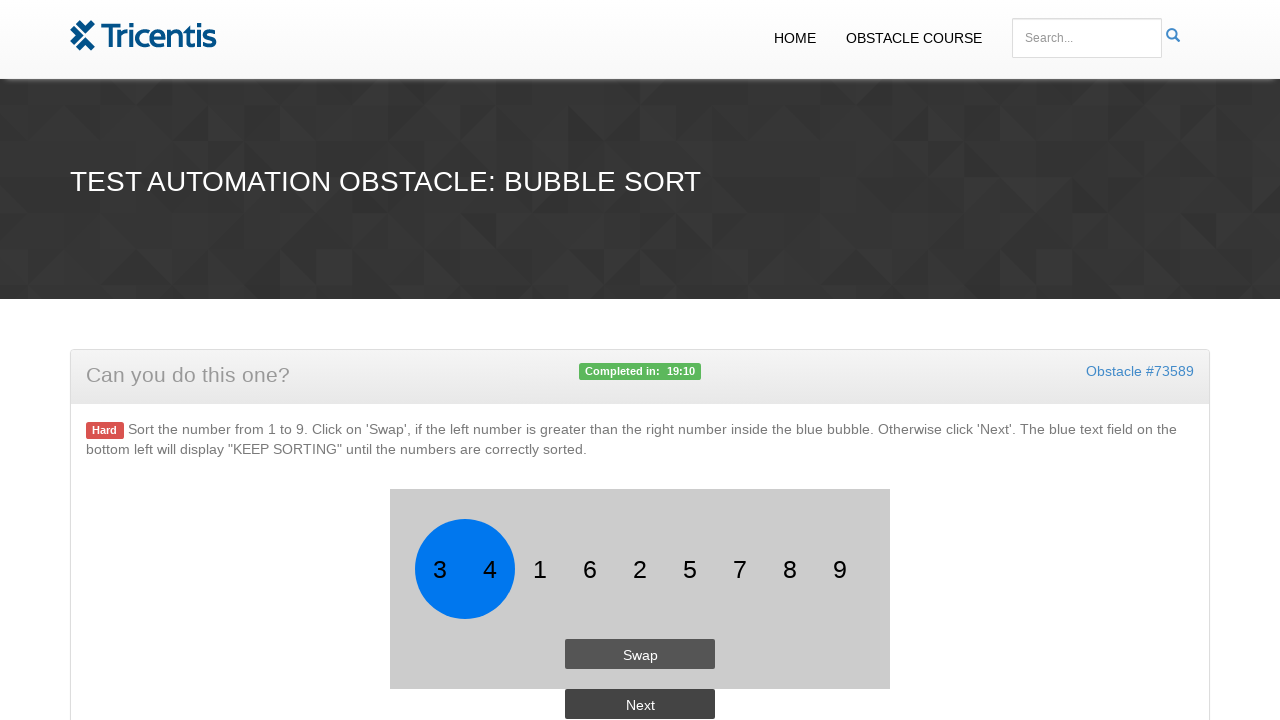

Clicked next button to move to next comparison at (640, 704) on #button2
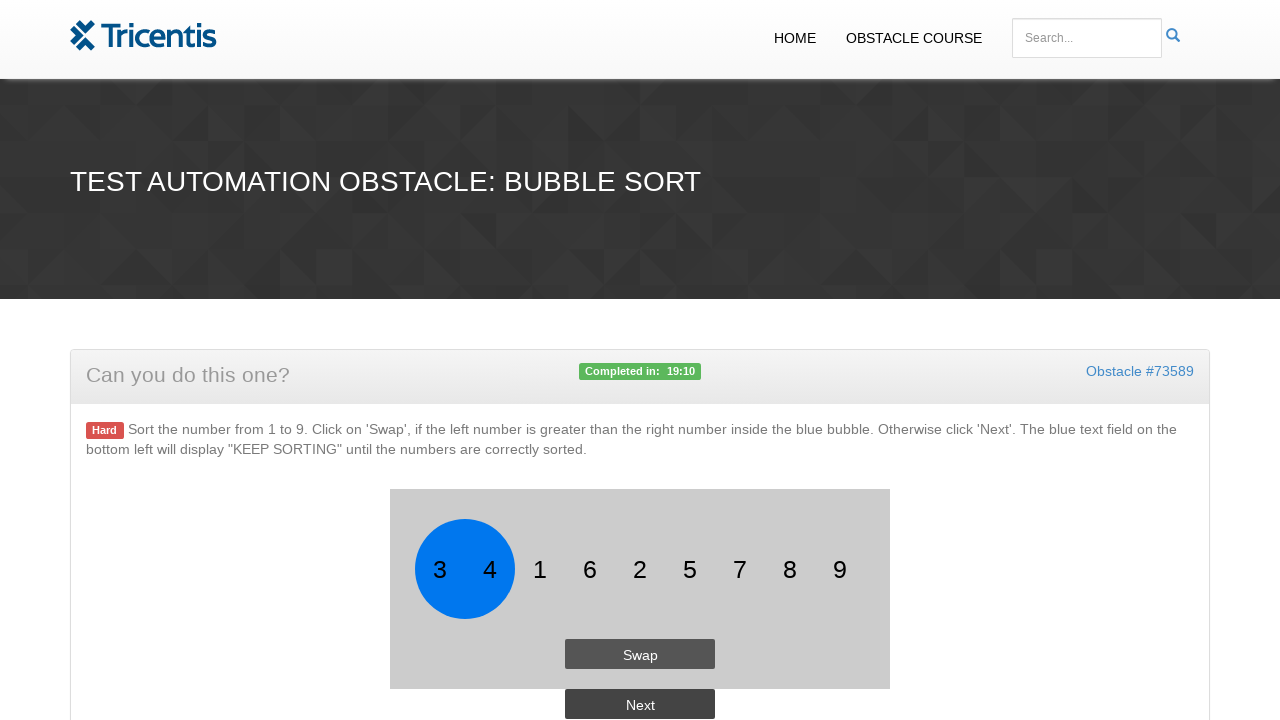

Retrieved first adjacent number in bubble sort array
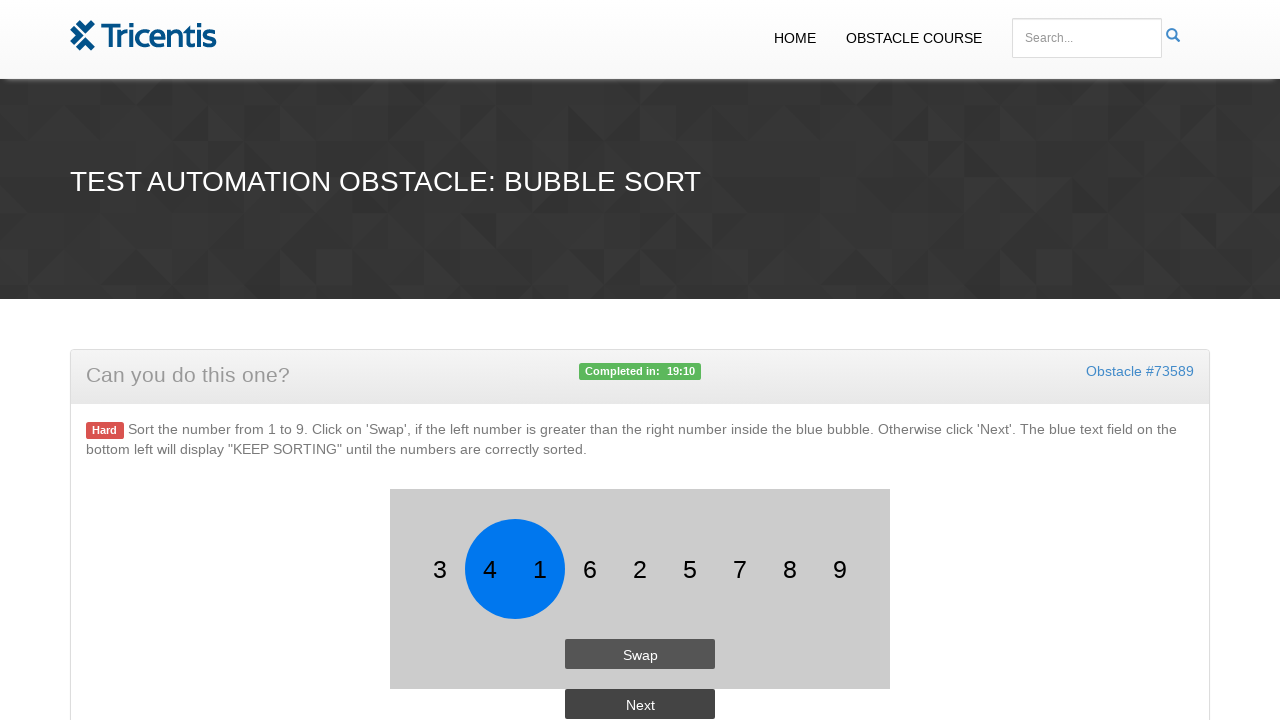

Retrieved second adjacent number in bubble sort array
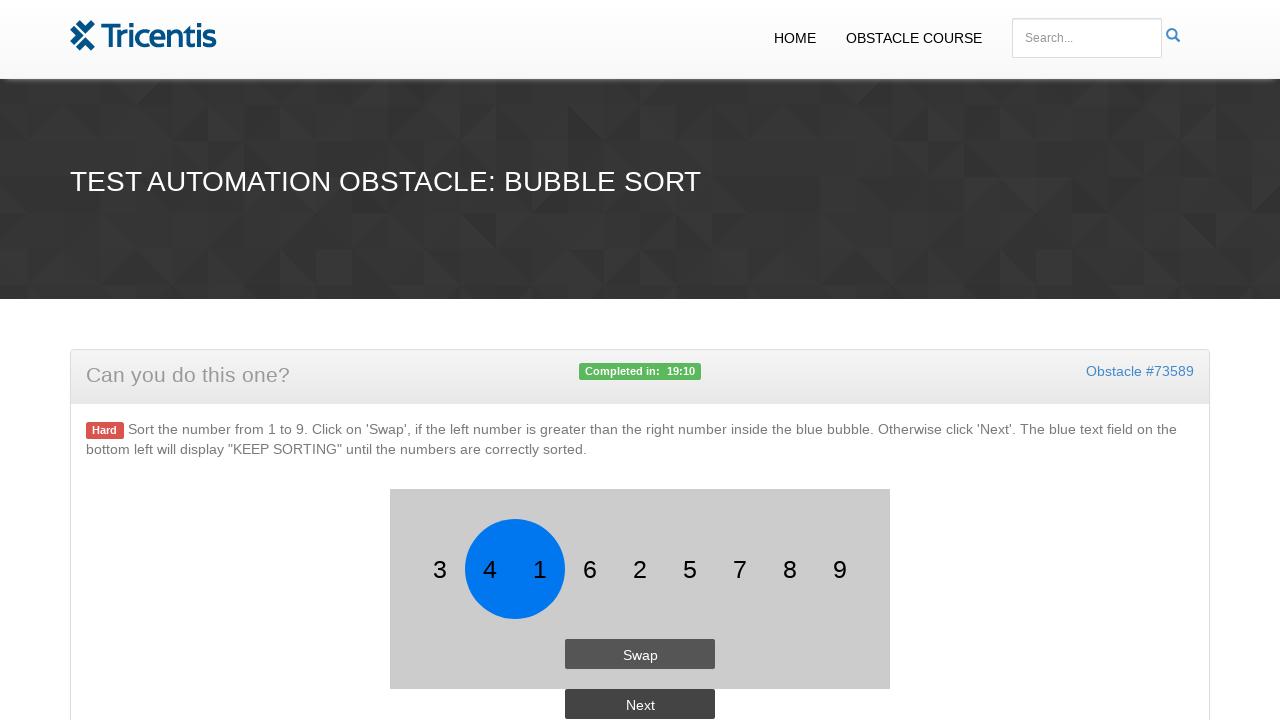

Clicked swap button because first number is greater than second at (640, 654) on #button1
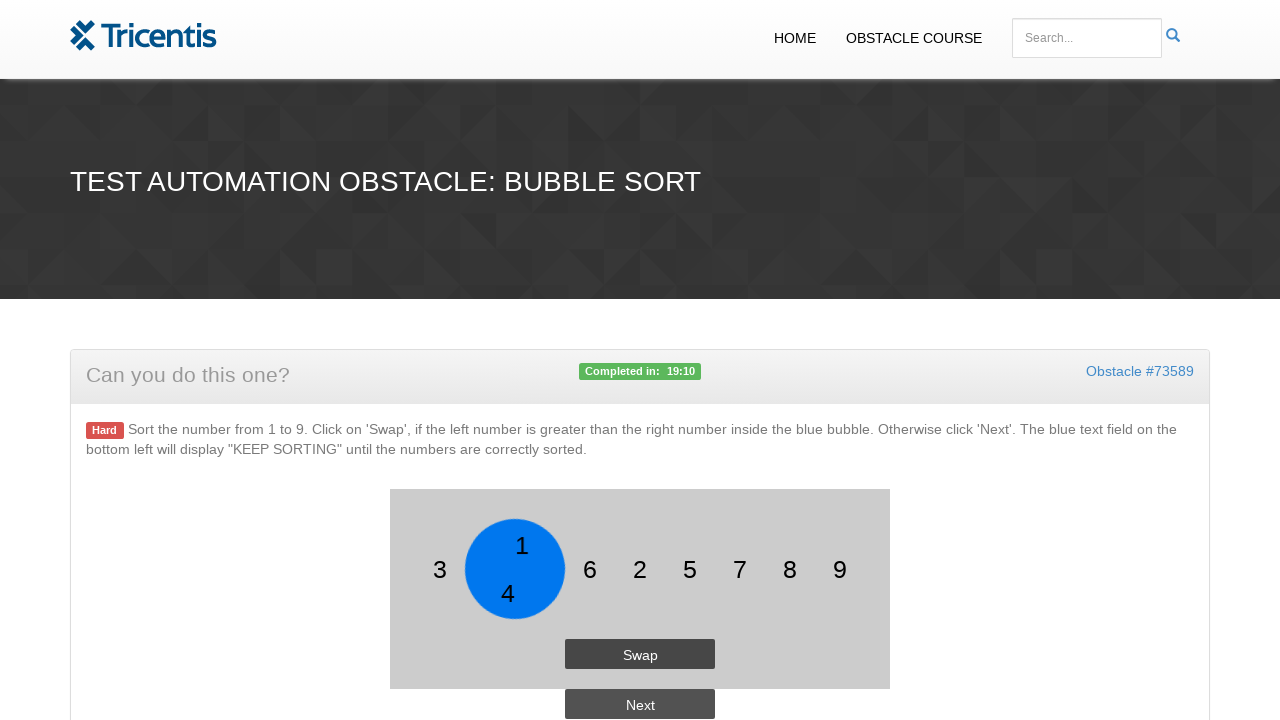

Clicked next button to move to next comparison at (640, 704) on #button2
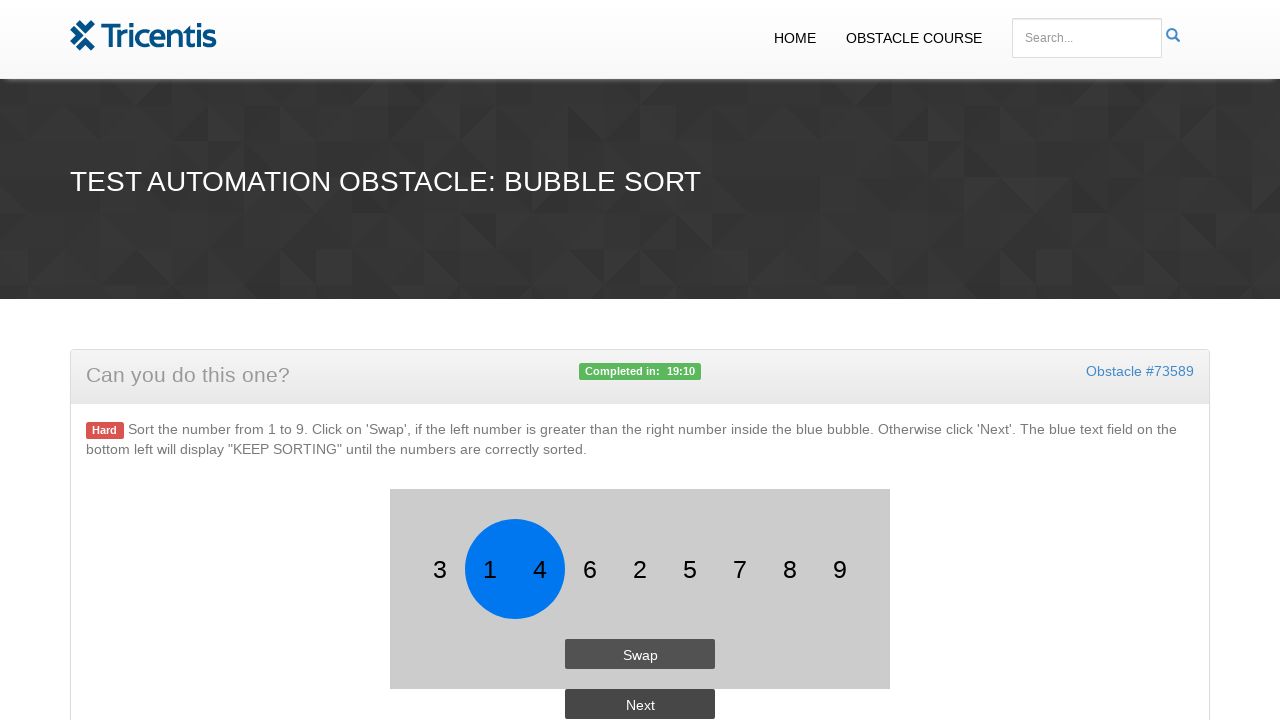

Retrieved first adjacent number in bubble sort array
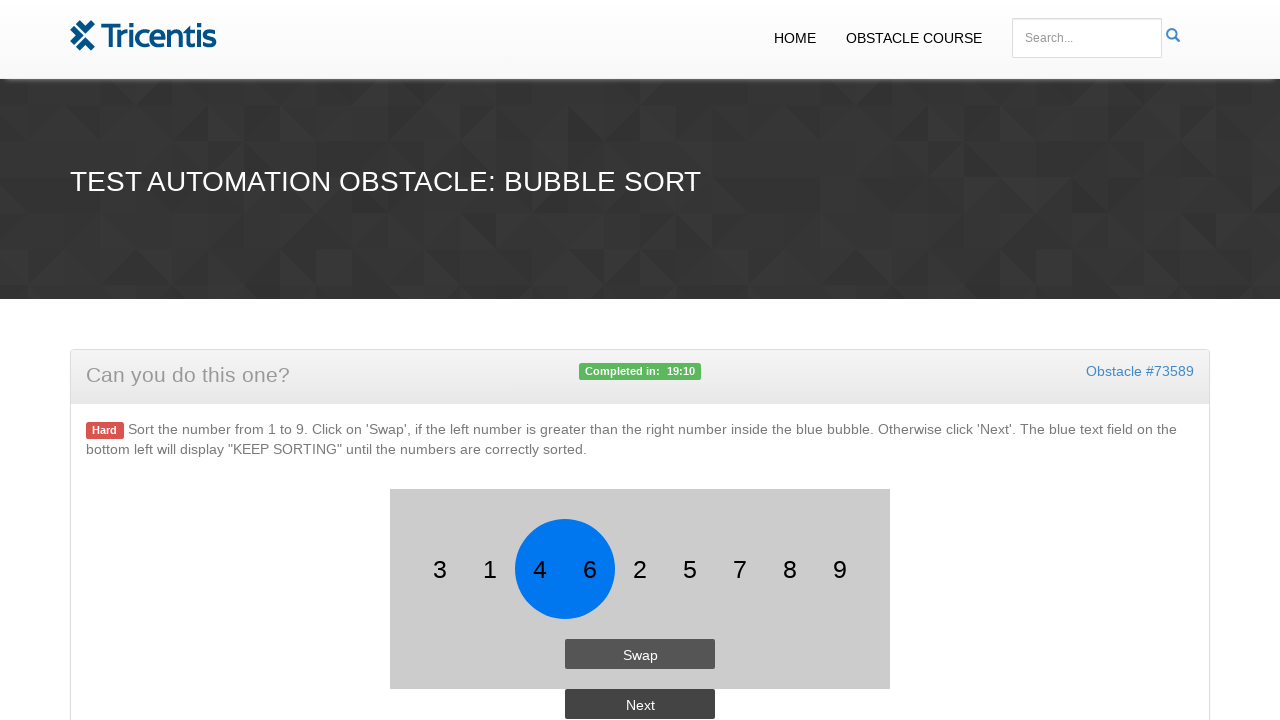

Retrieved second adjacent number in bubble sort array
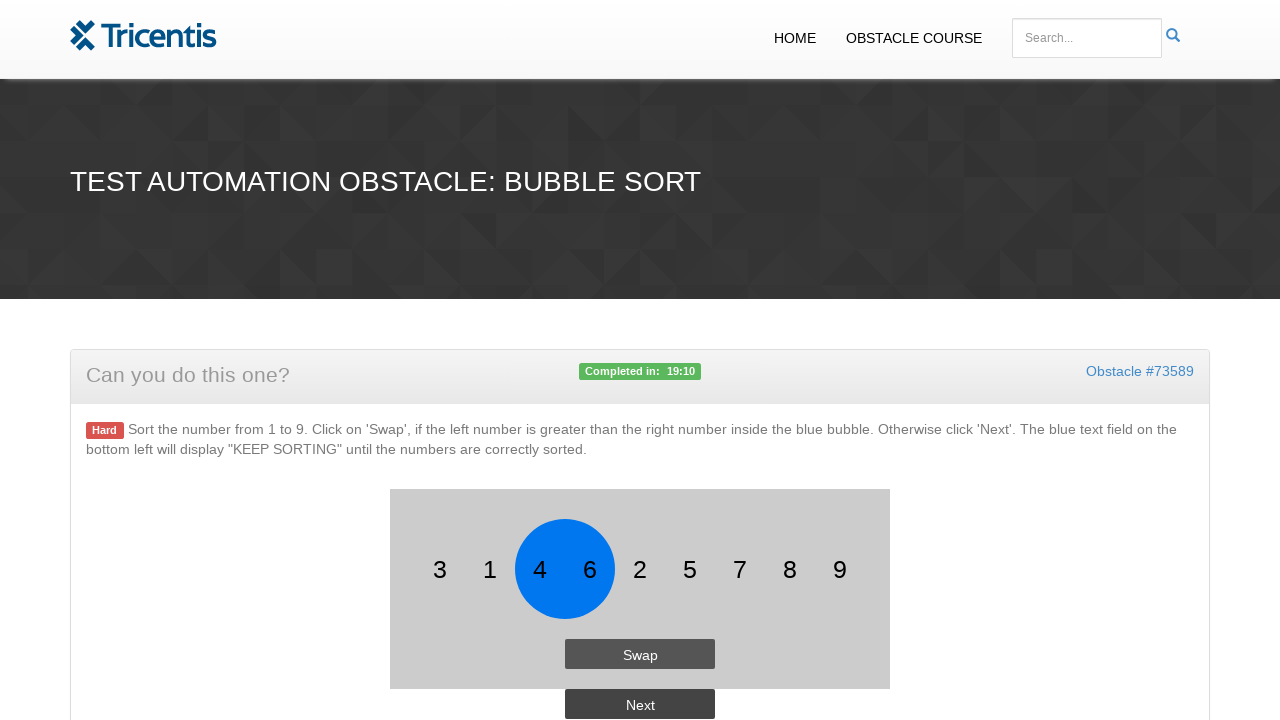

Clicked next button to move to next comparison at (640, 704) on #button2
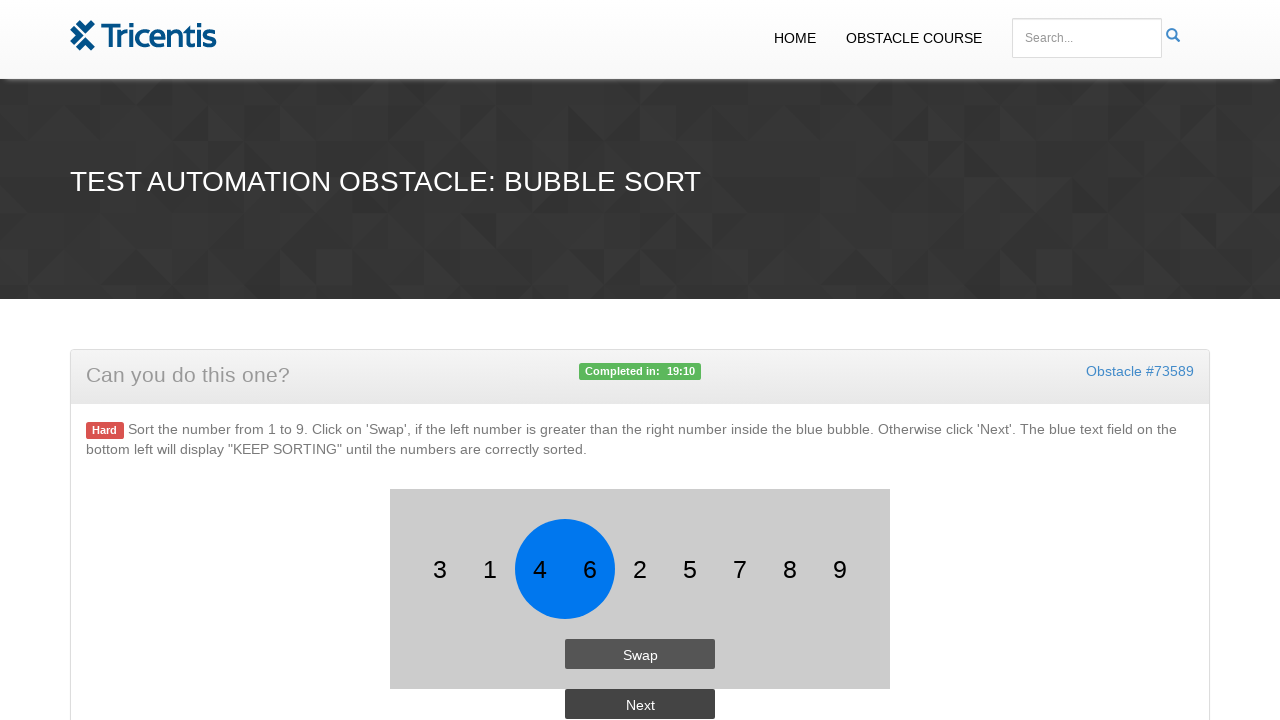

Retrieved first adjacent number in bubble sort array
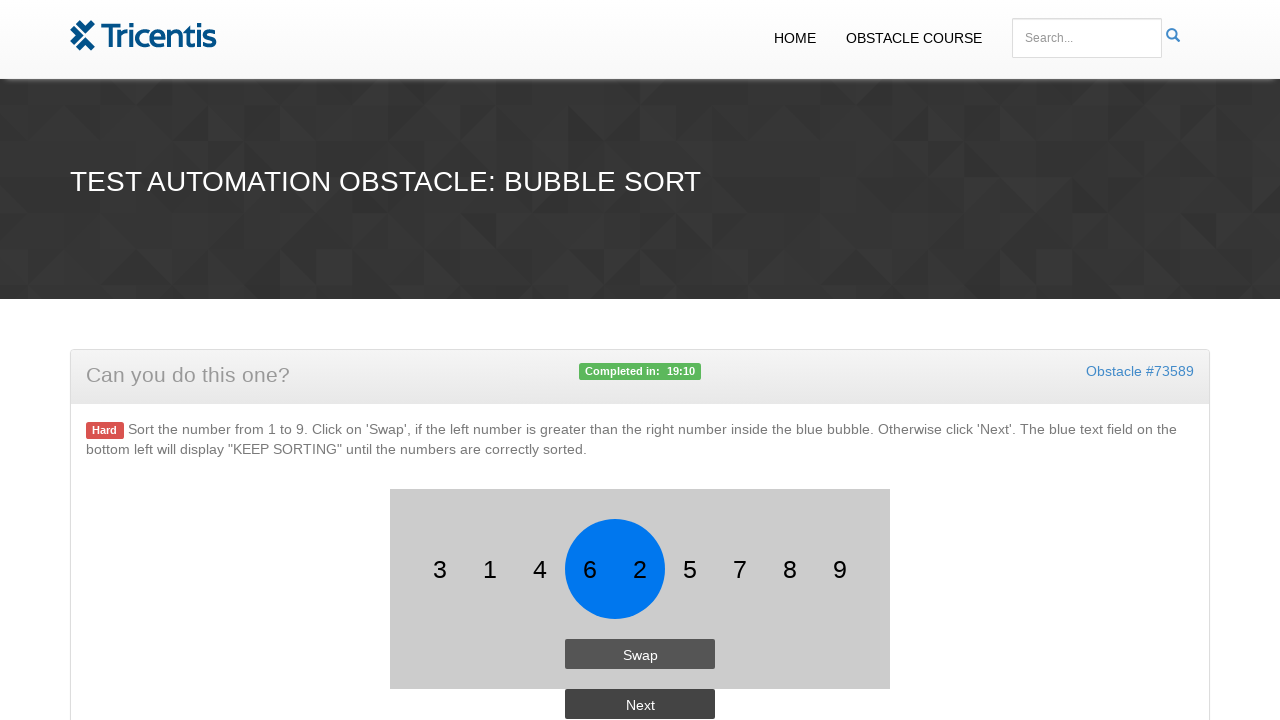

Retrieved second adjacent number in bubble sort array
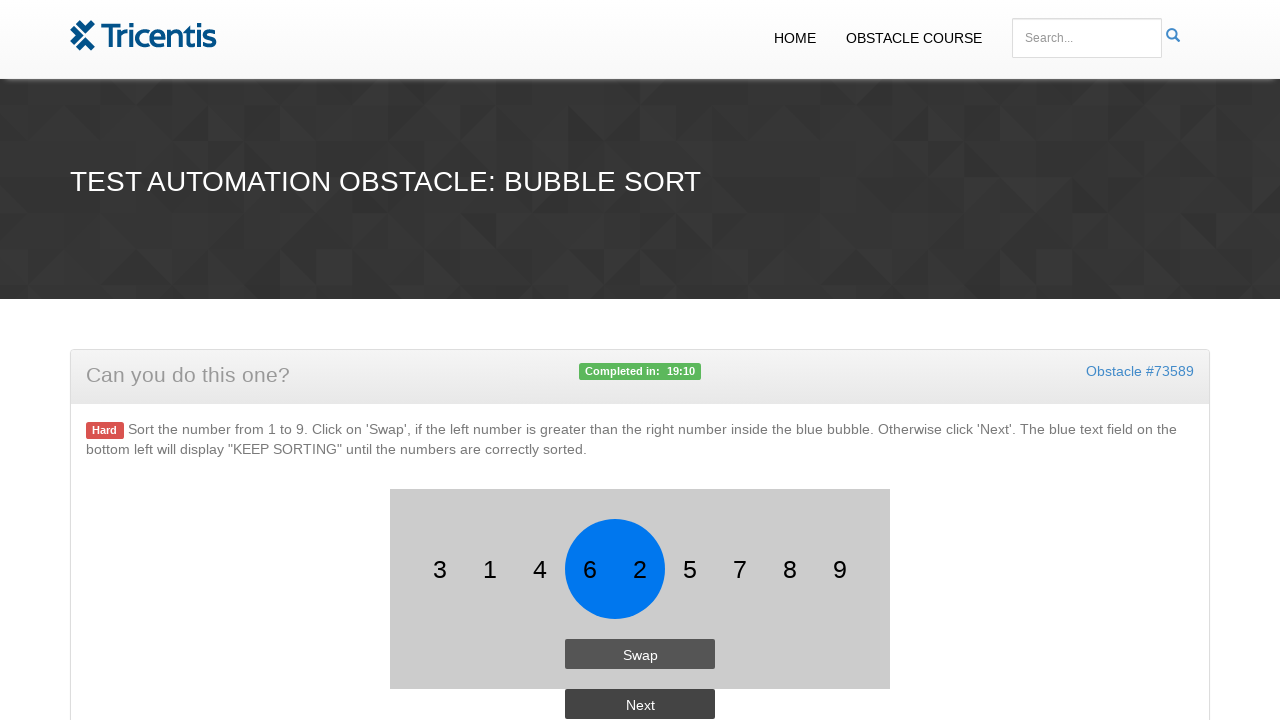

Clicked swap button because first number is greater than second at (640, 654) on #button1
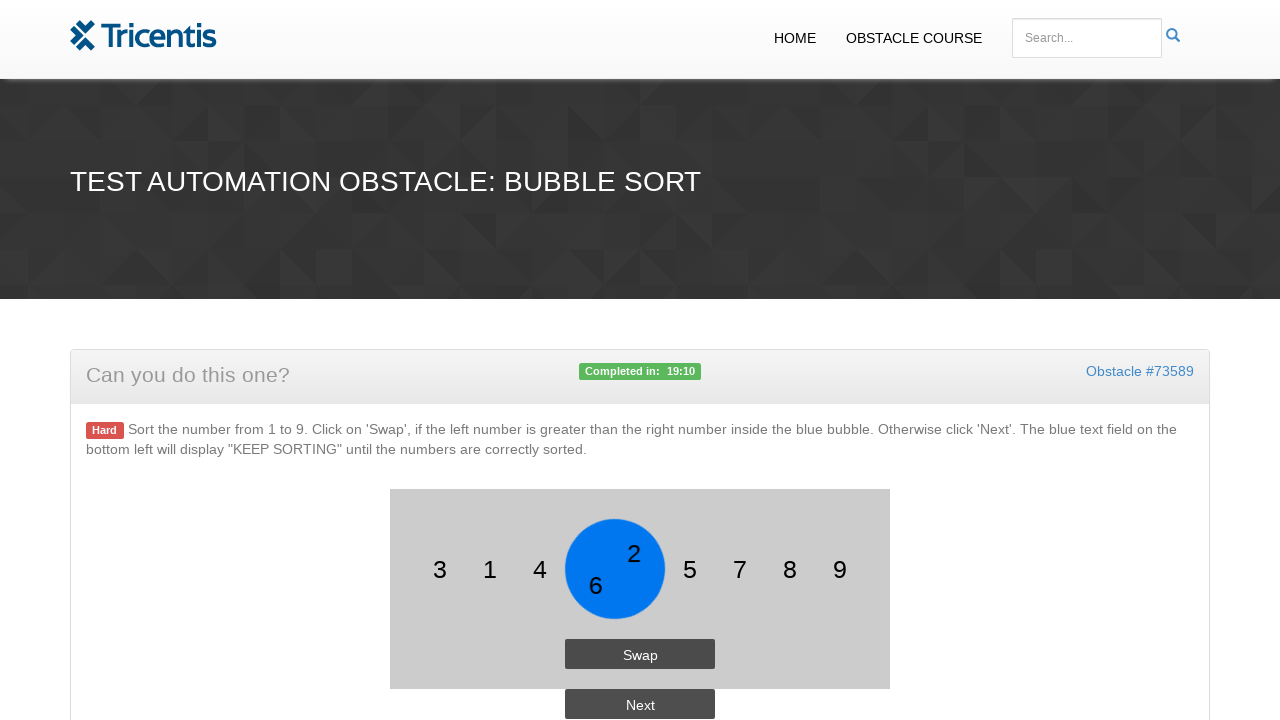

Clicked next button to move to next comparison at (640, 704) on #button2
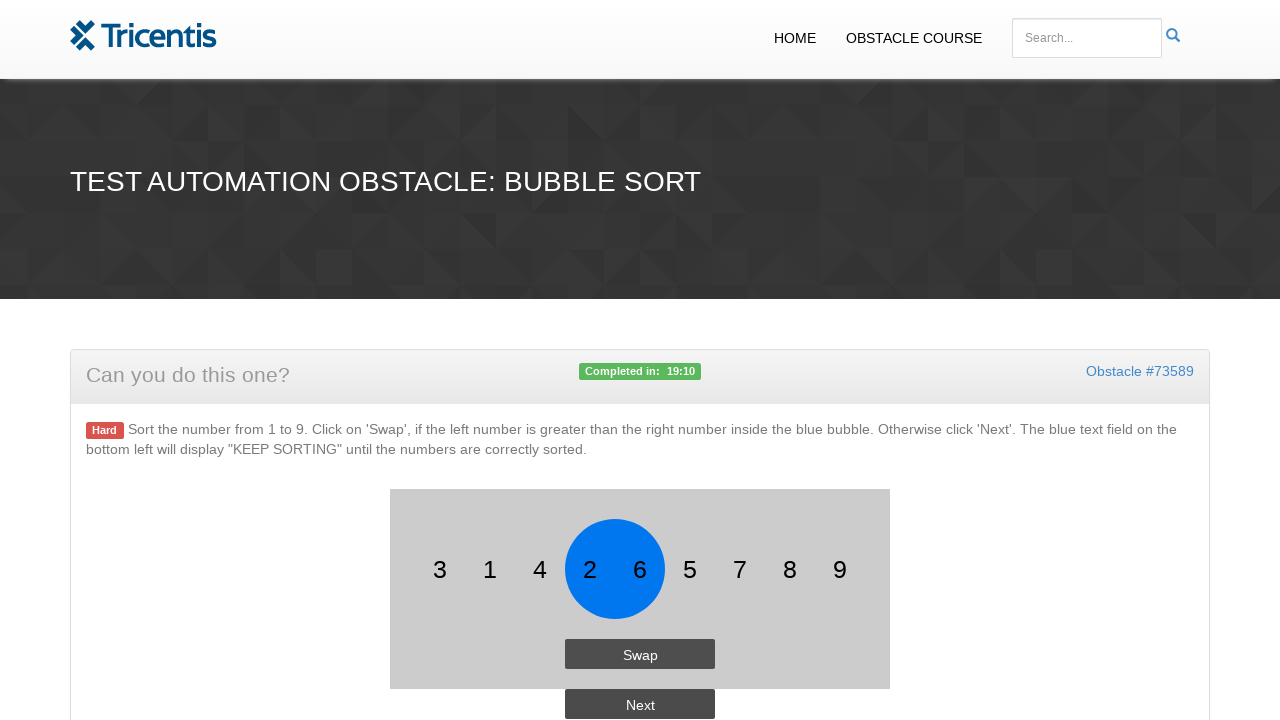

Retrieved first adjacent number in bubble sort array
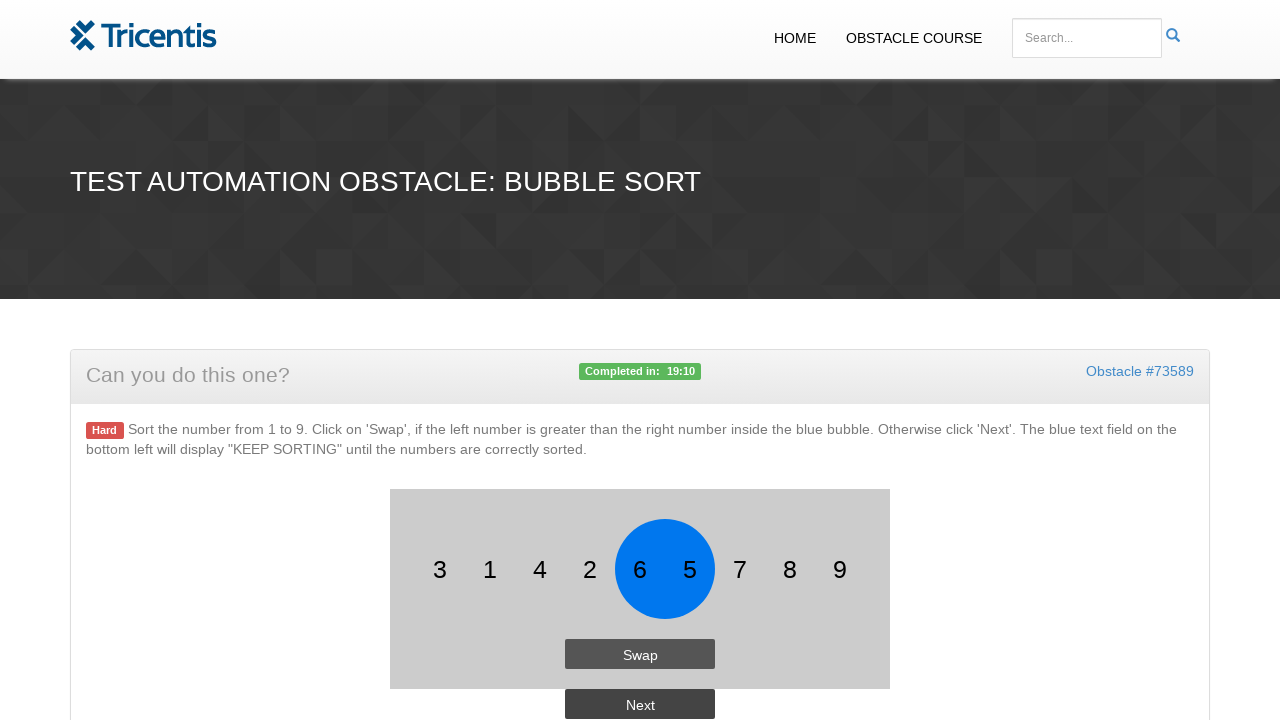

Retrieved second adjacent number in bubble sort array
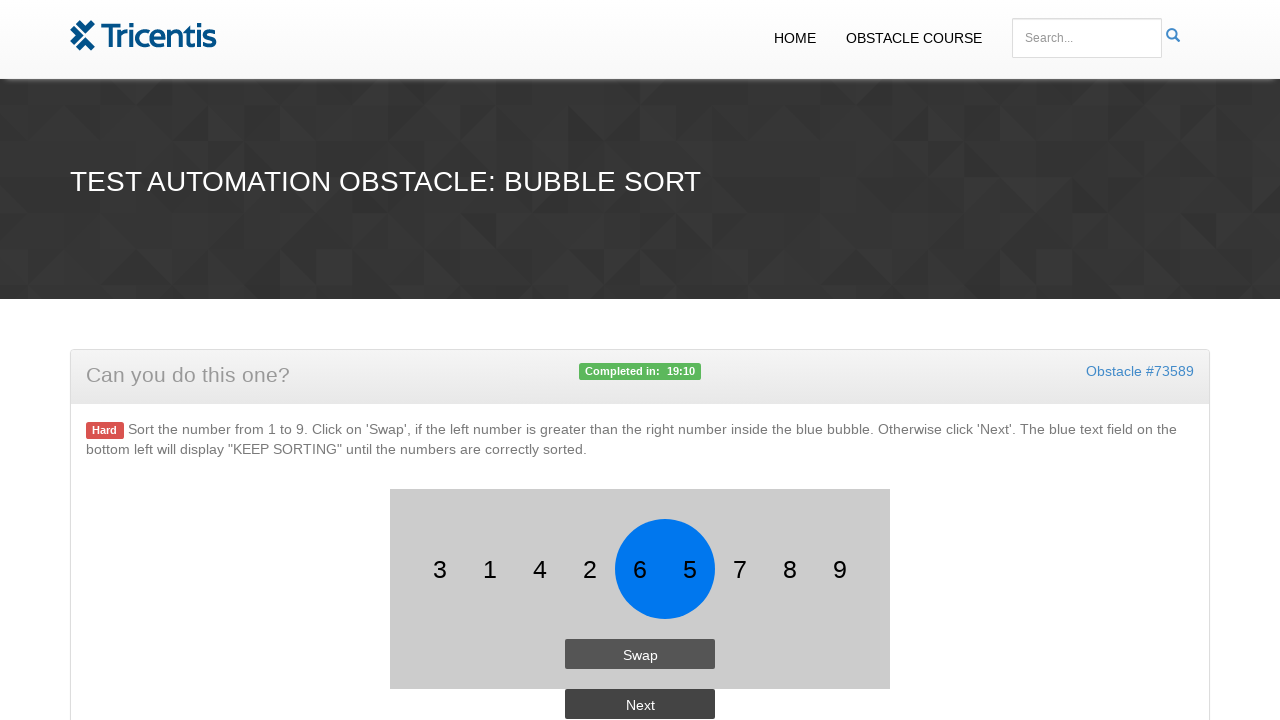

Clicked swap button because first number is greater than second at (640, 654) on #button1
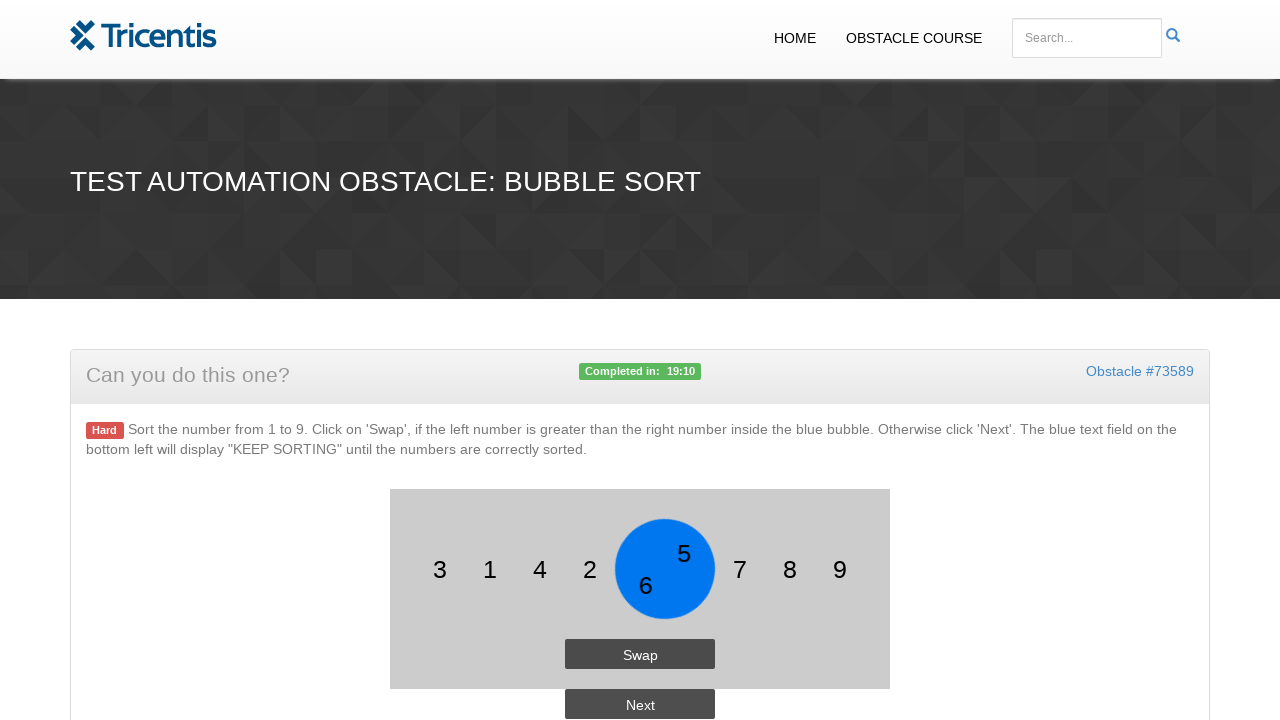

Clicked next button to move to next comparison at (640, 704) on #button2
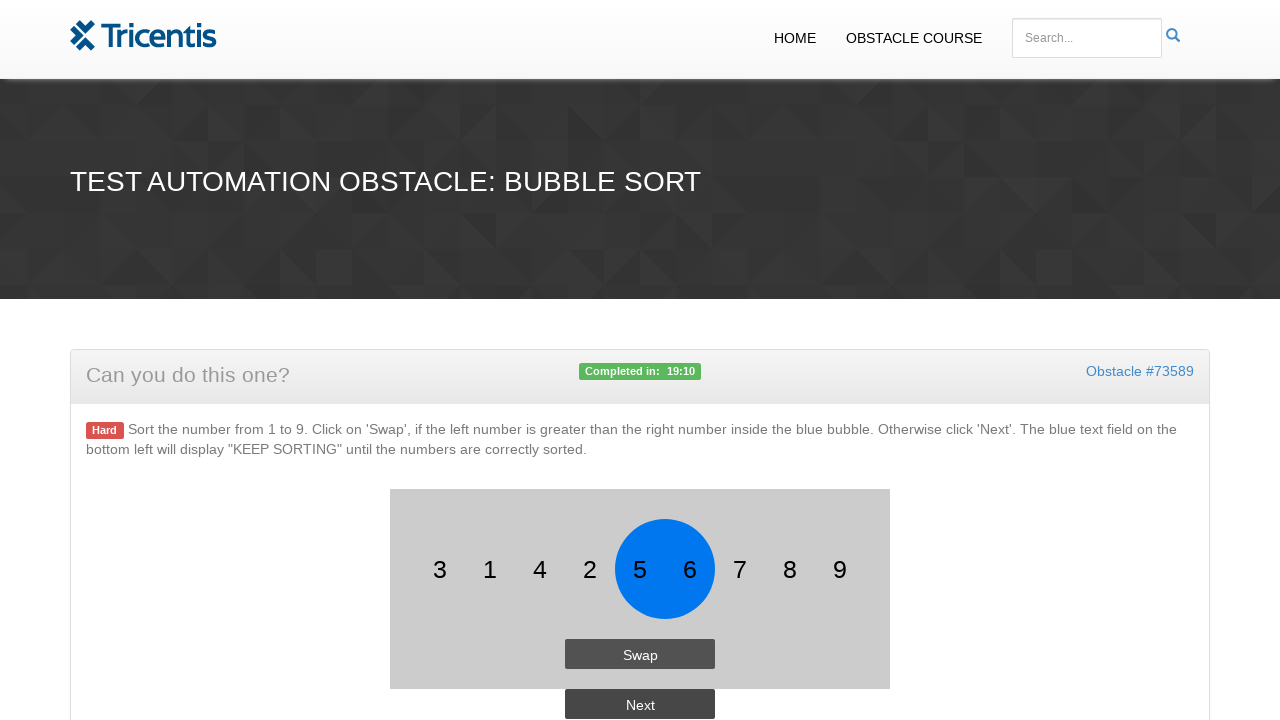

Retrieved first adjacent number in bubble sort array
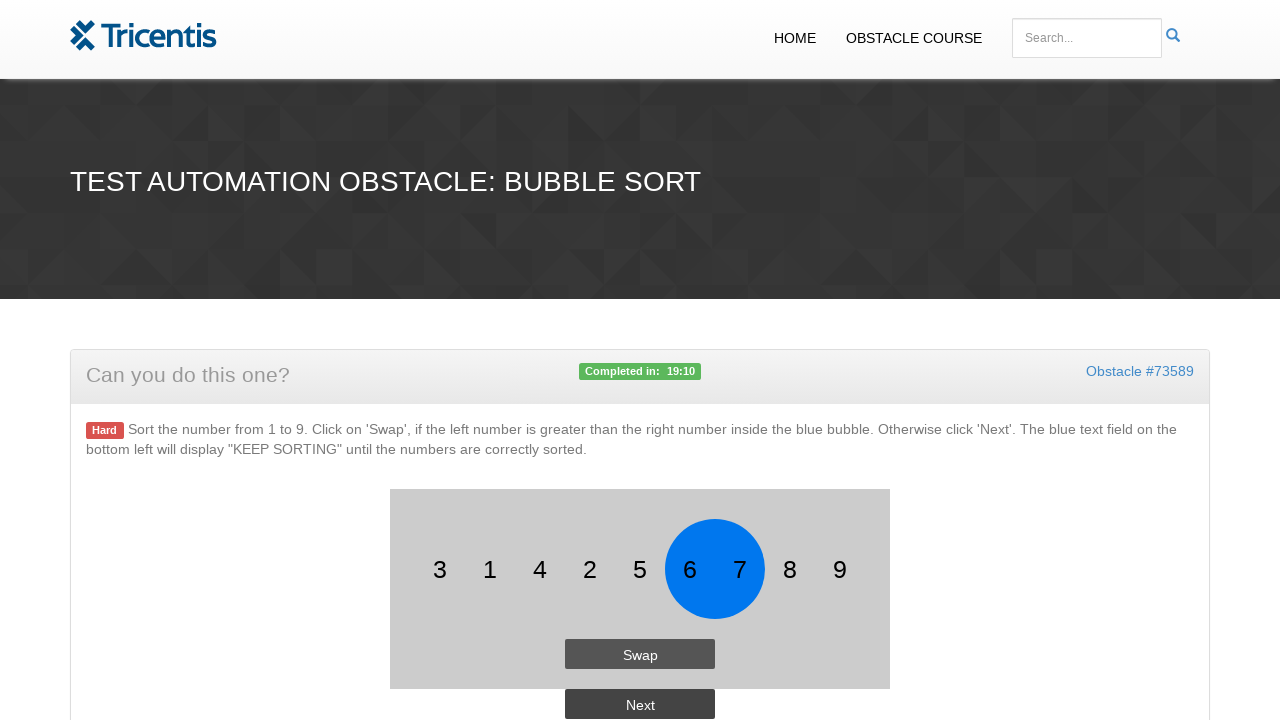

Retrieved second adjacent number in bubble sort array
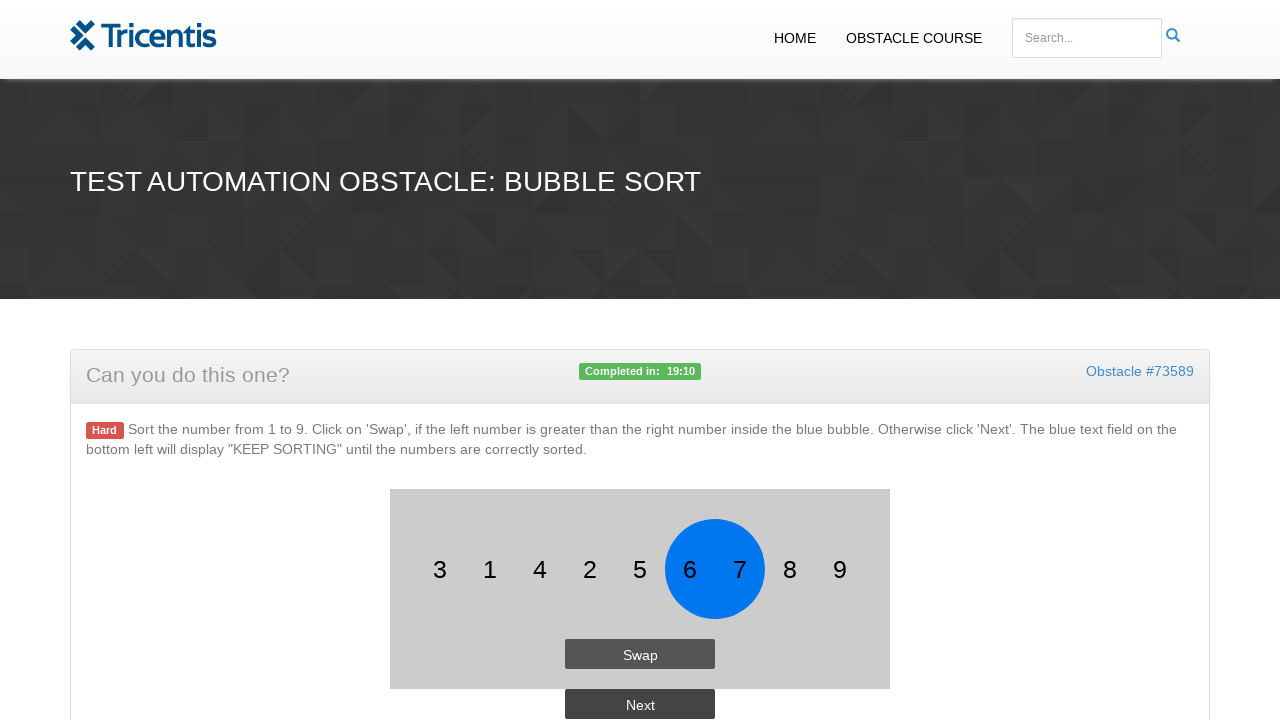

Clicked next button to move to next comparison at (640, 704) on #button2
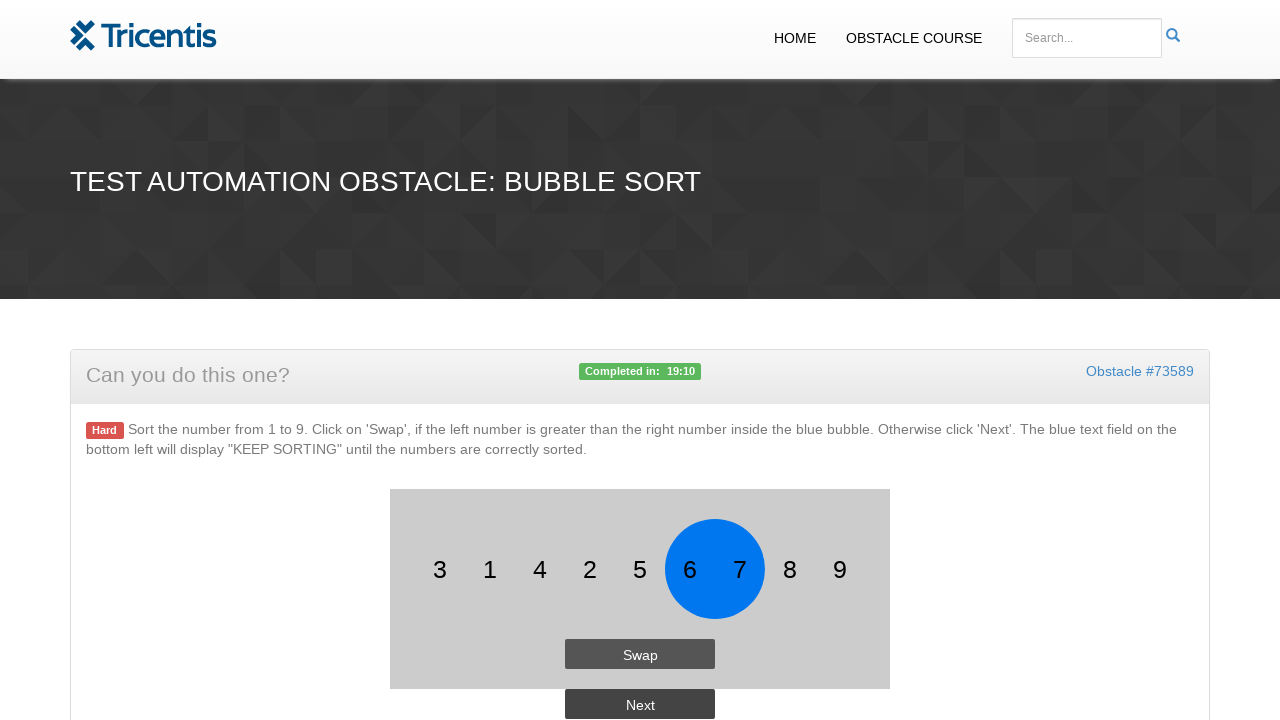

Retrieved first adjacent number in bubble sort array
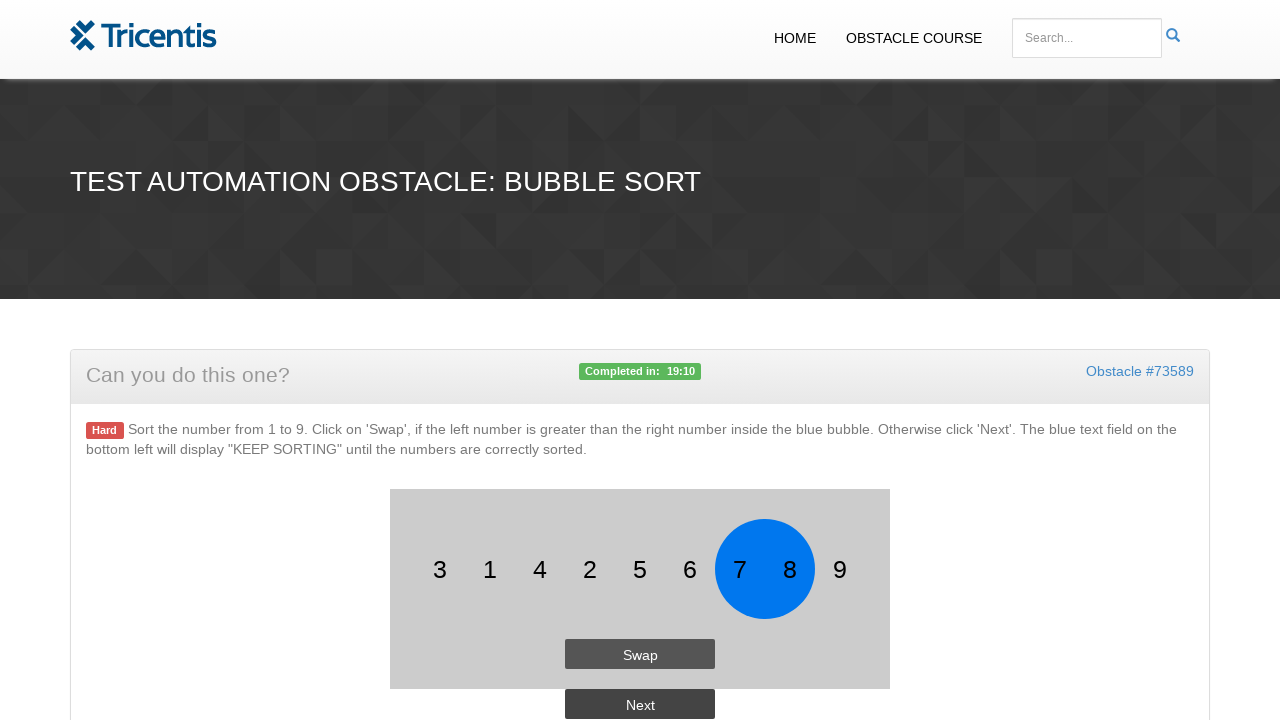

Retrieved second adjacent number in bubble sort array
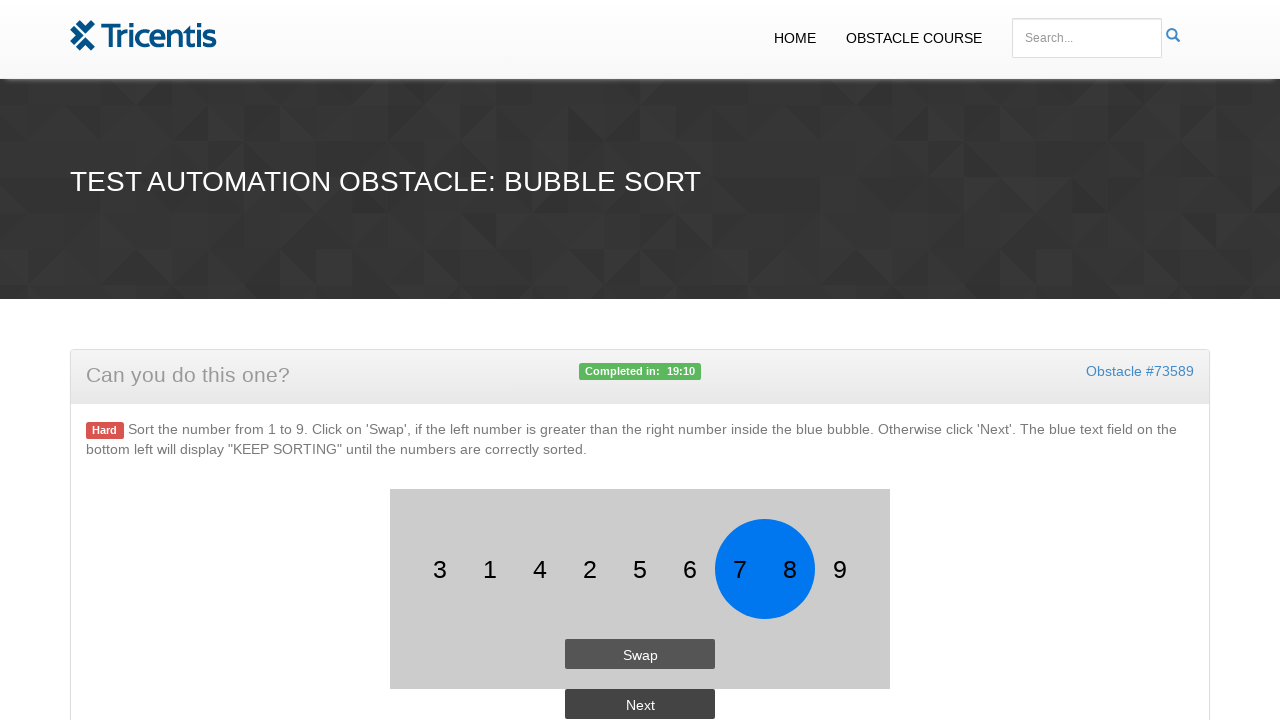

Clicked next button to move to next comparison at (640, 704) on #button2
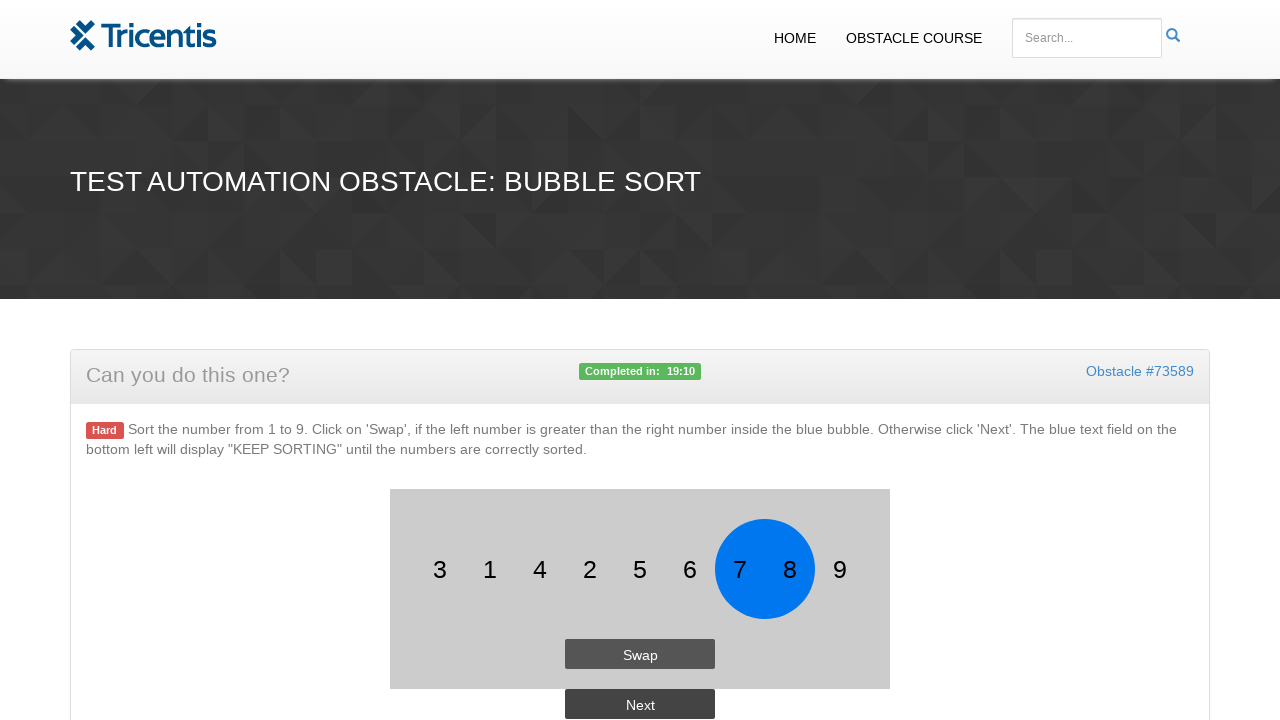

Retrieved first adjacent number in bubble sort array
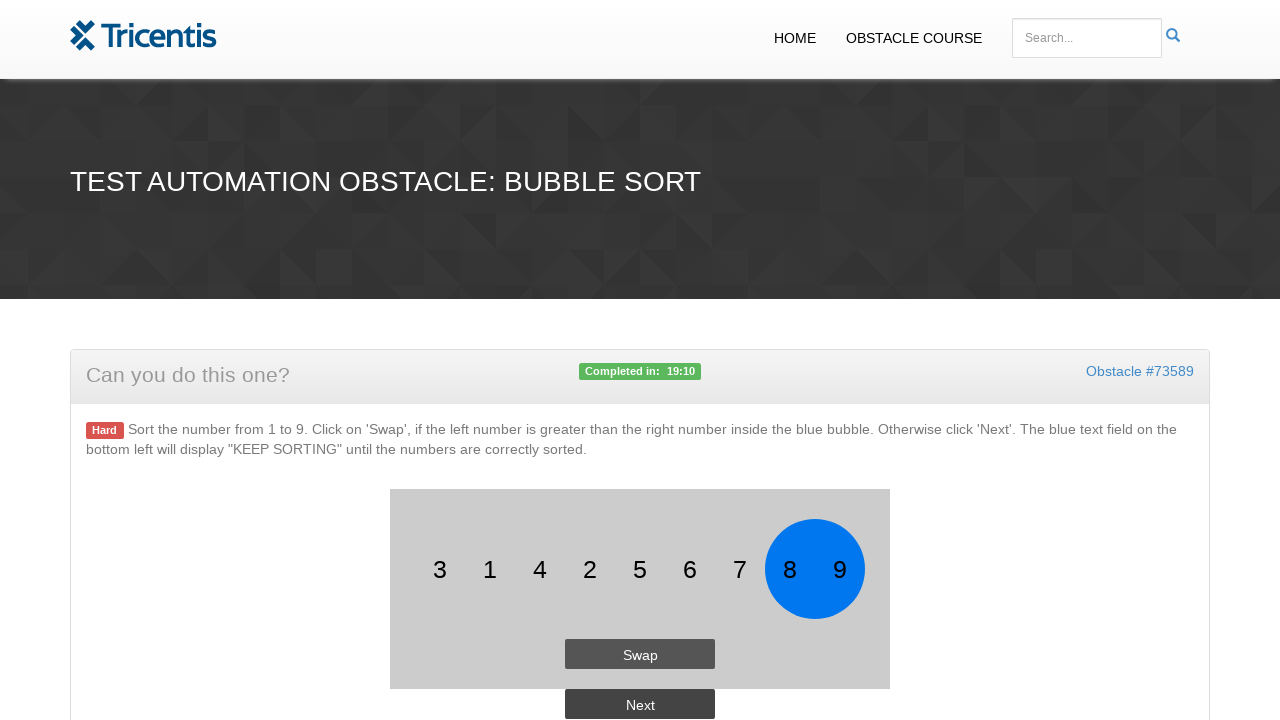

Retrieved second adjacent number in bubble sort array
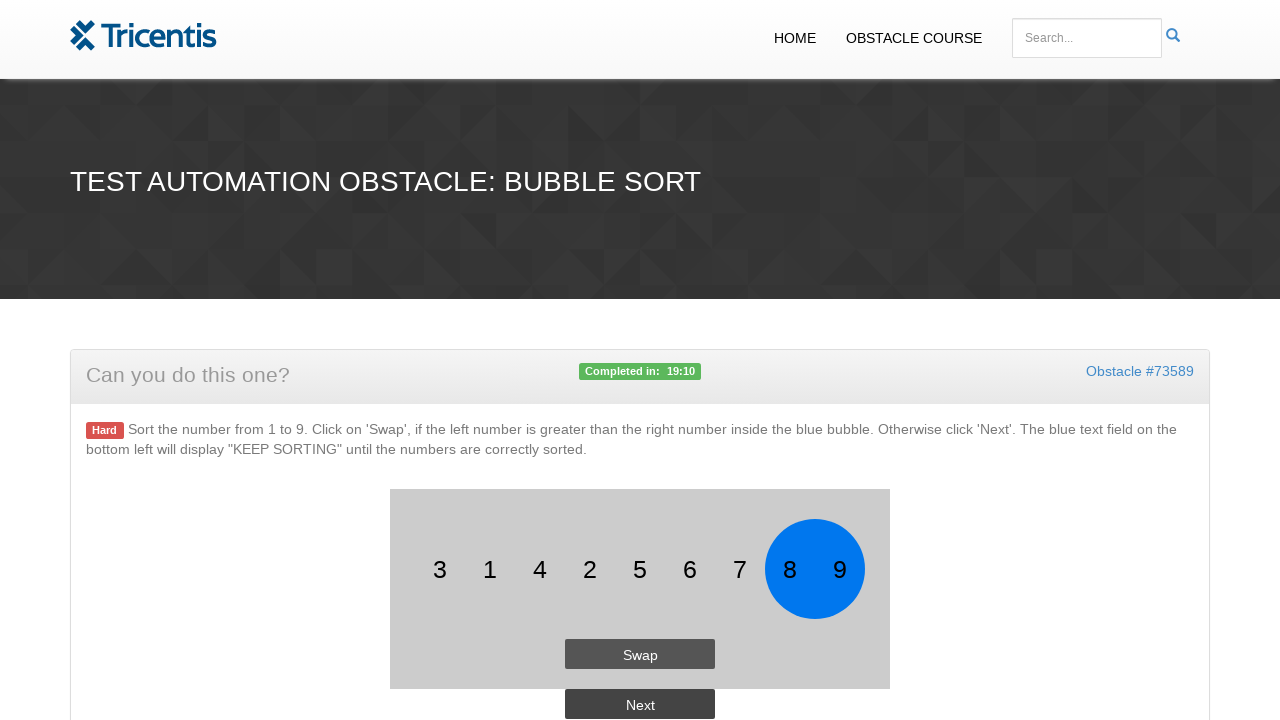

Clicked next button to move to next comparison at (640, 704) on #button2
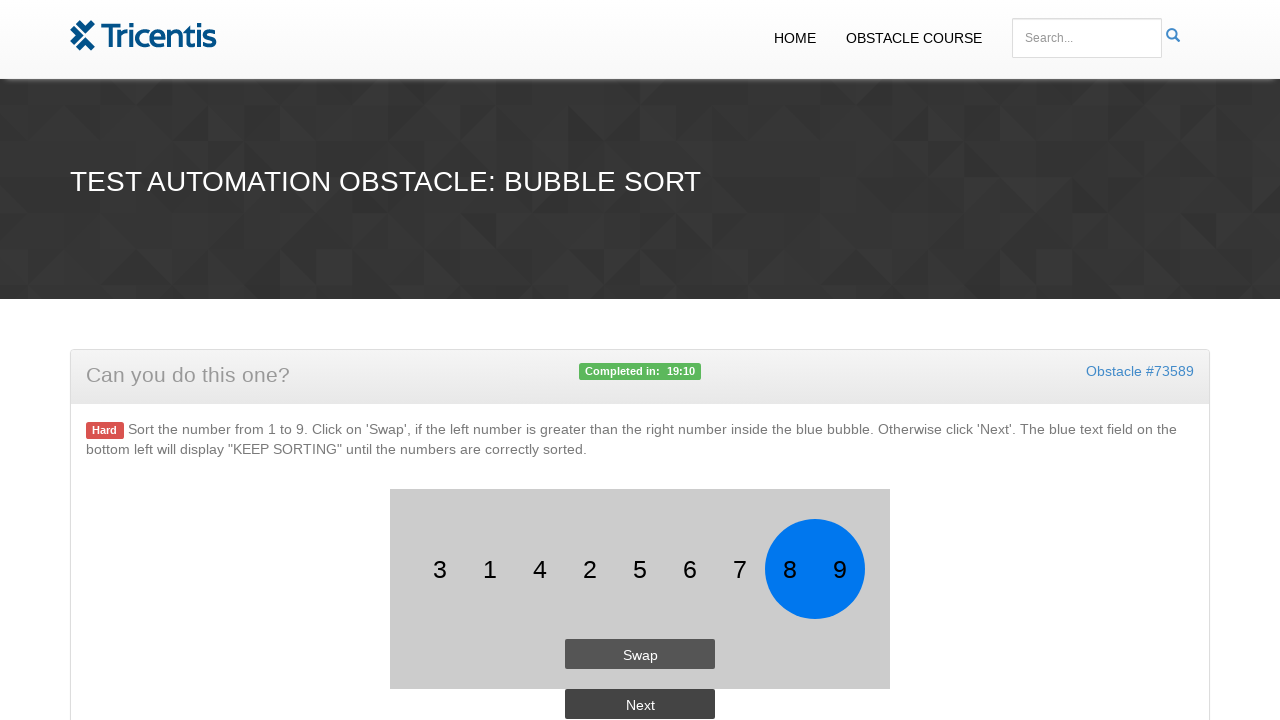

Retrieved first adjacent number in bubble sort array
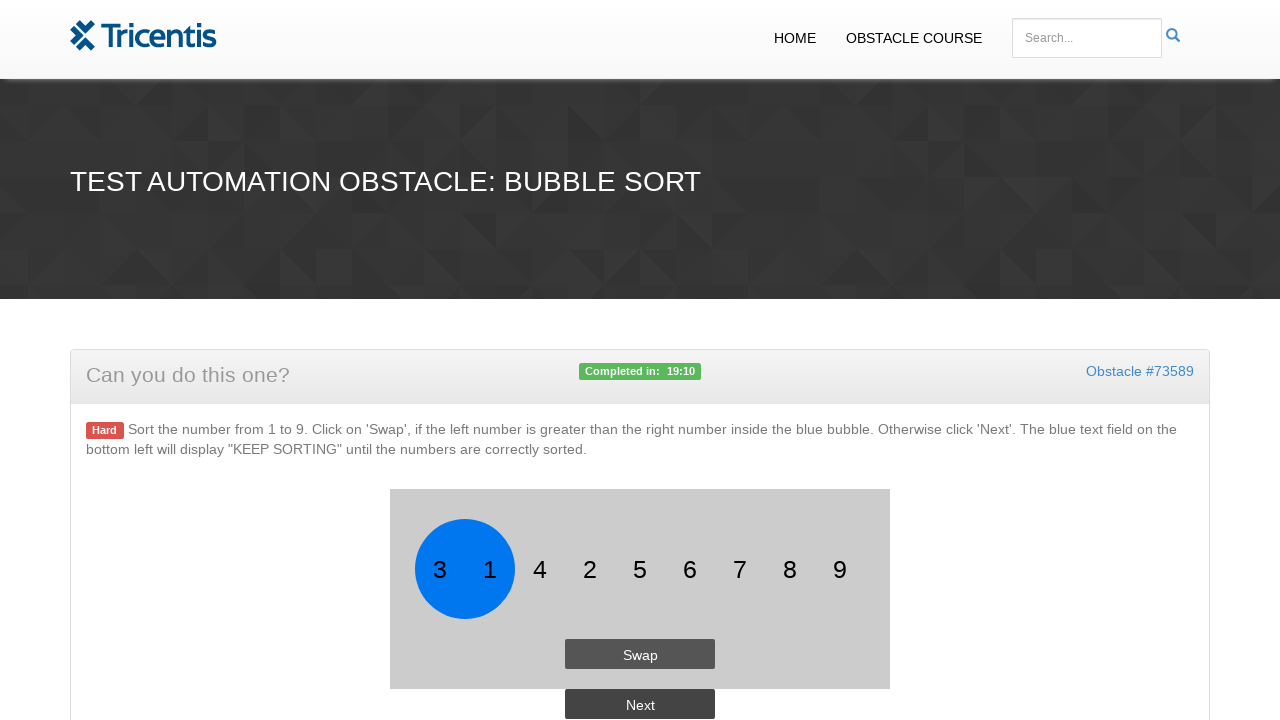

Retrieved second adjacent number in bubble sort array
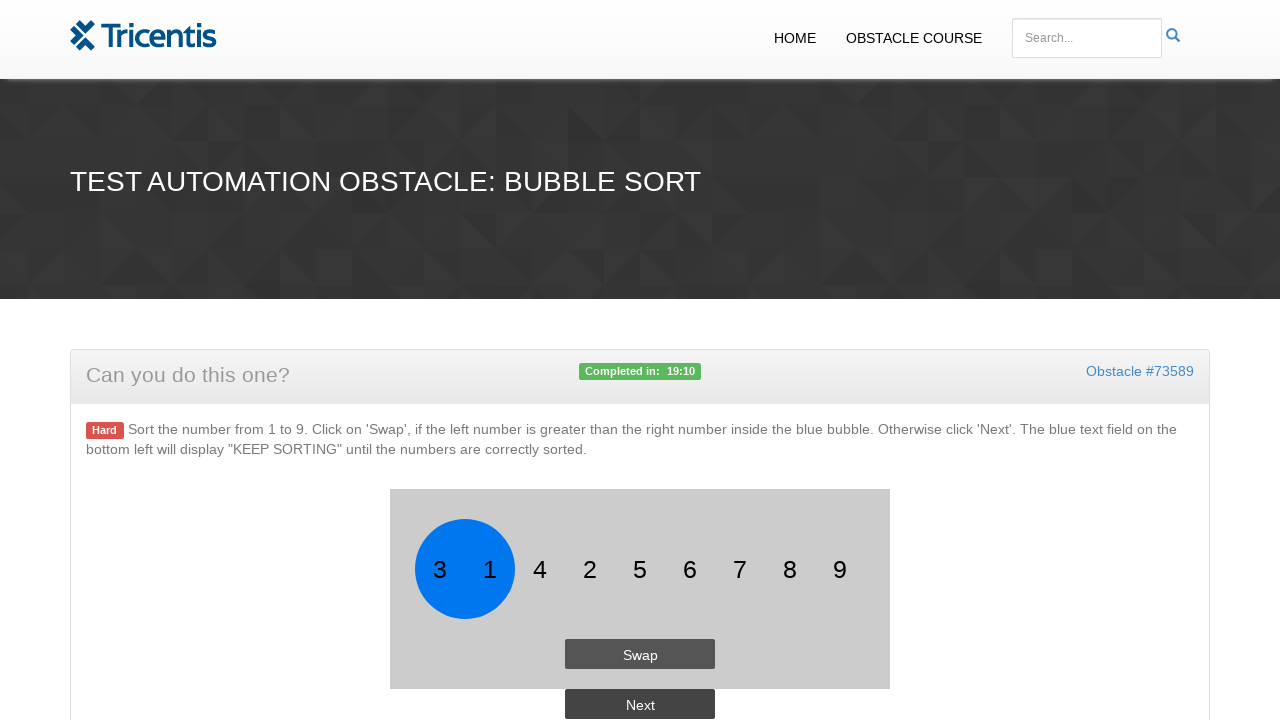

Clicked swap button because first number is greater than second at (640, 654) on #button1
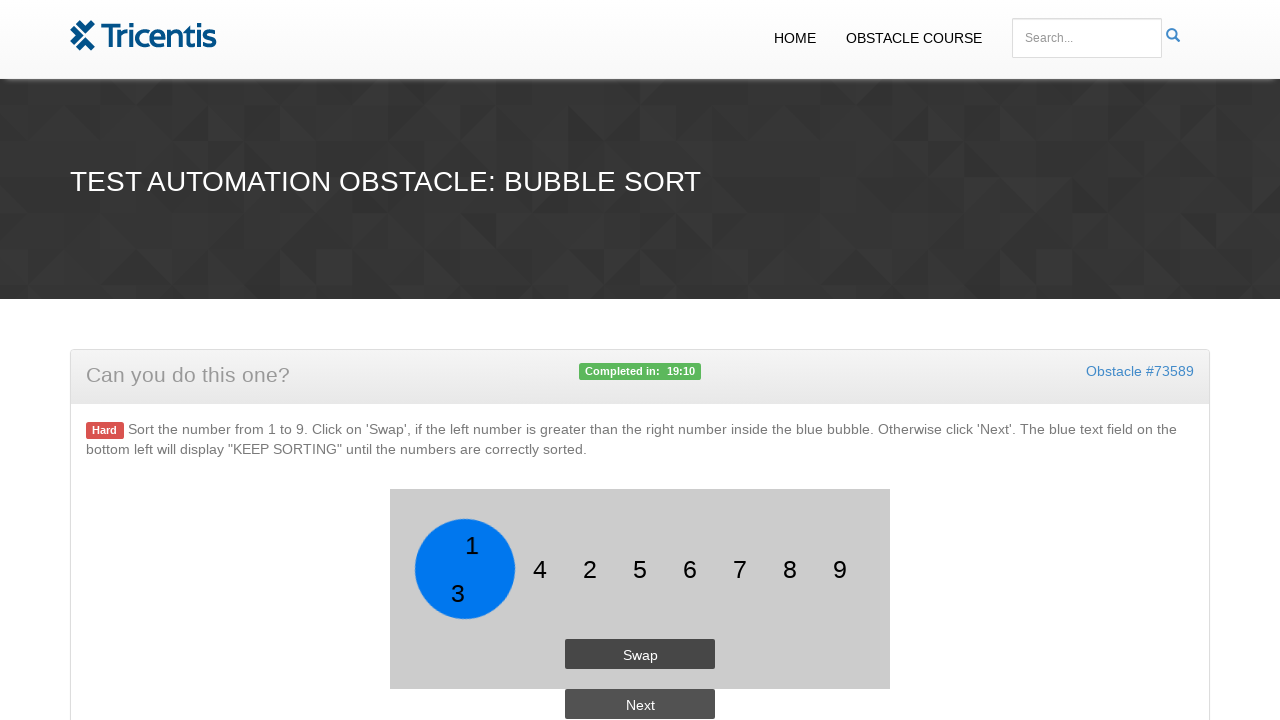

Clicked next button to move to next comparison at (640, 704) on #button2
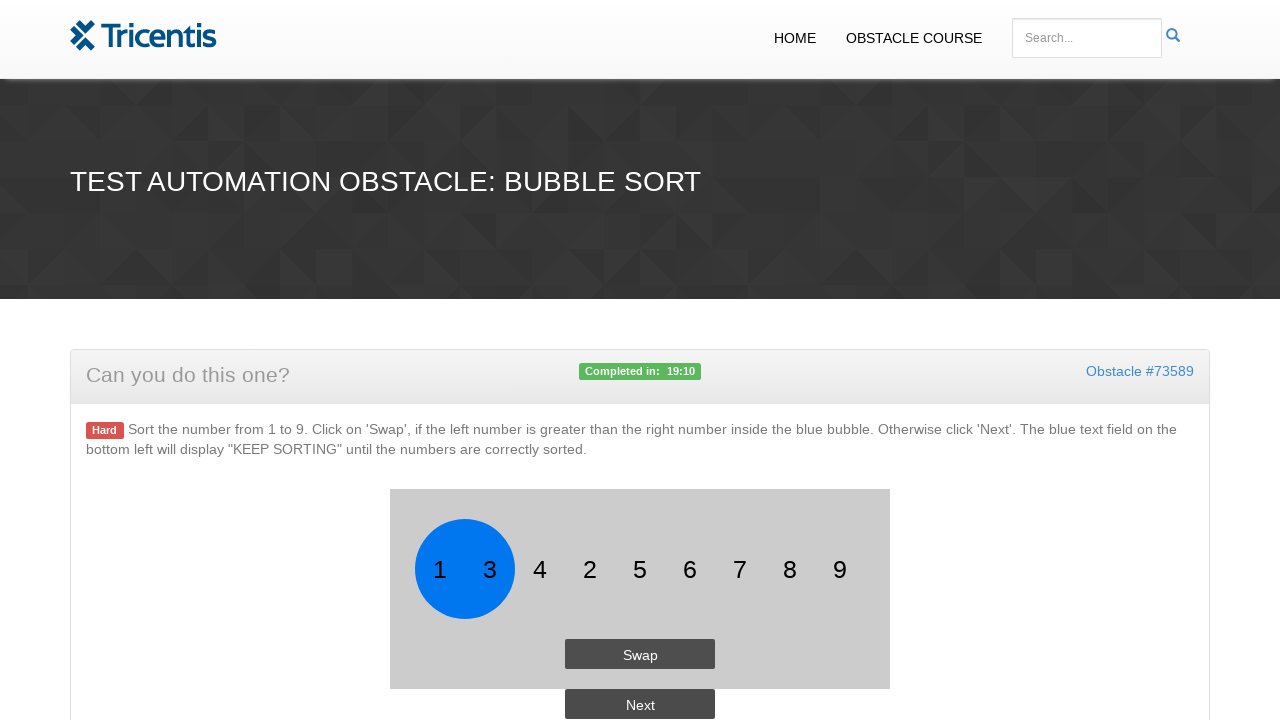

Retrieved first adjacent number in bubble sort array
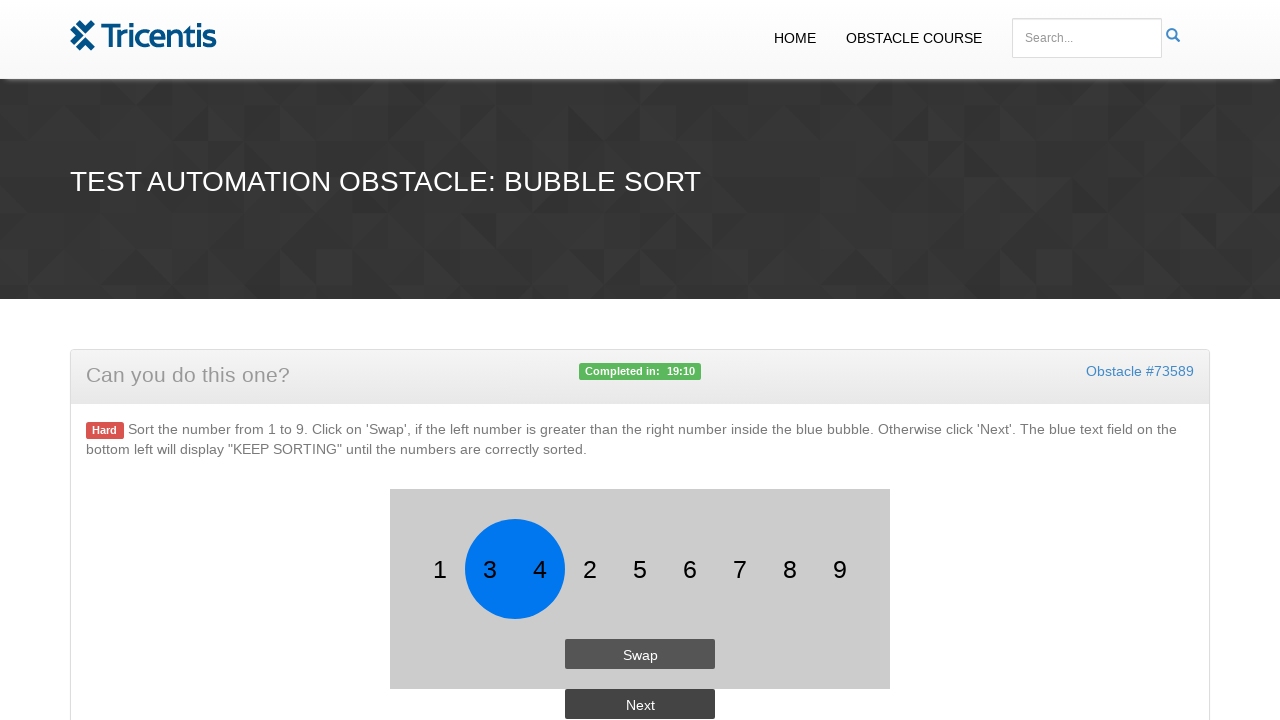

Retrieved second adjacent number in bubble sort array
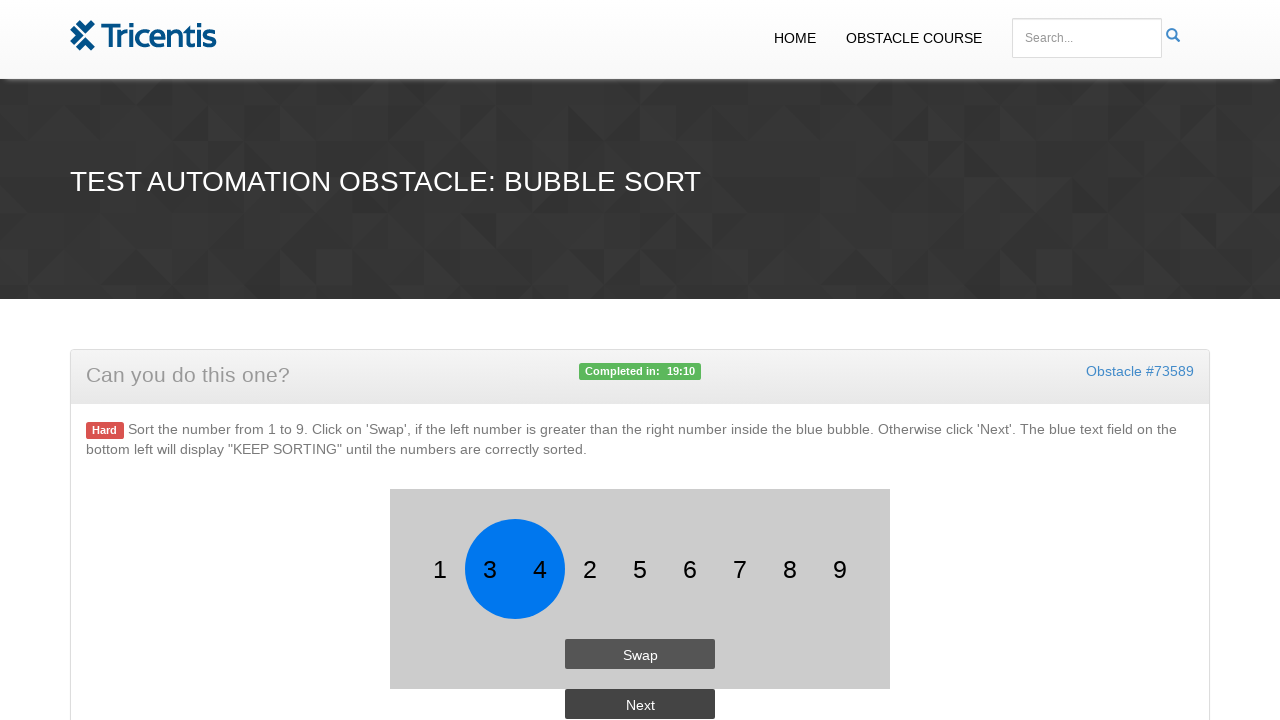

Clicked next button to move to next comparison at (640, 704) on #button2
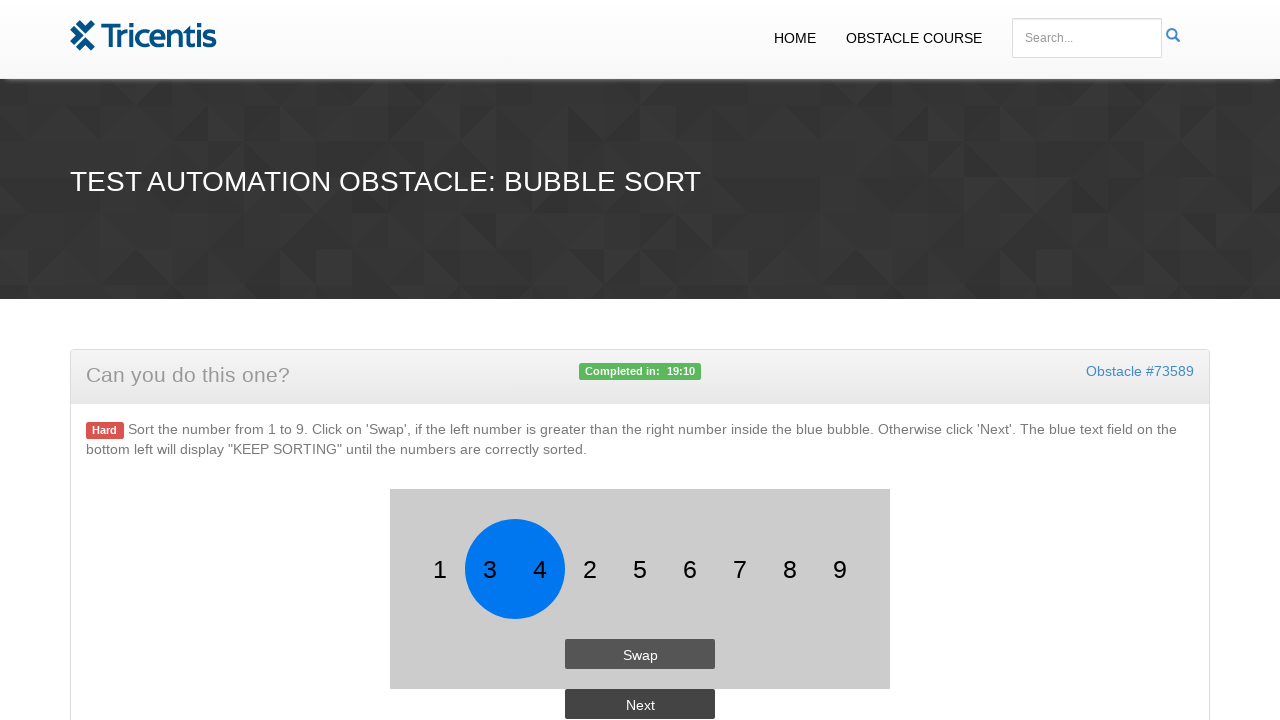

Retrieved first adjacent number in bubble sort array
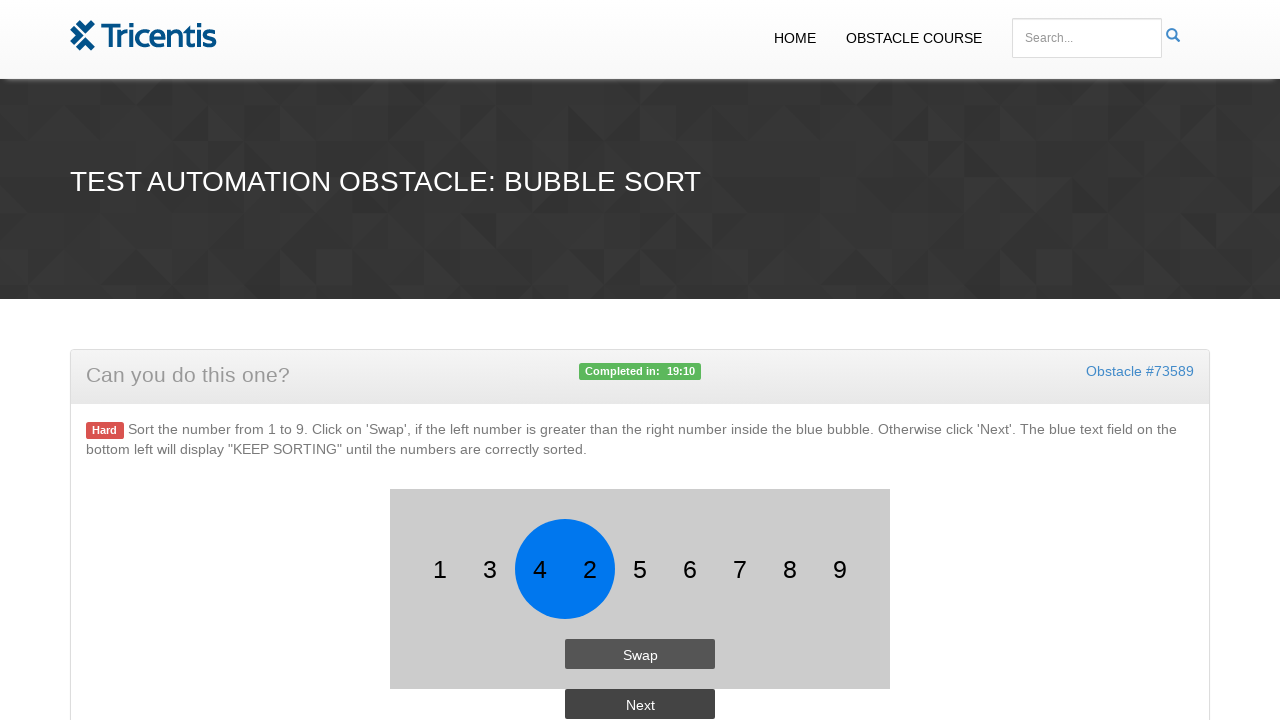

Retrieved second adjacent number in bubble sort array
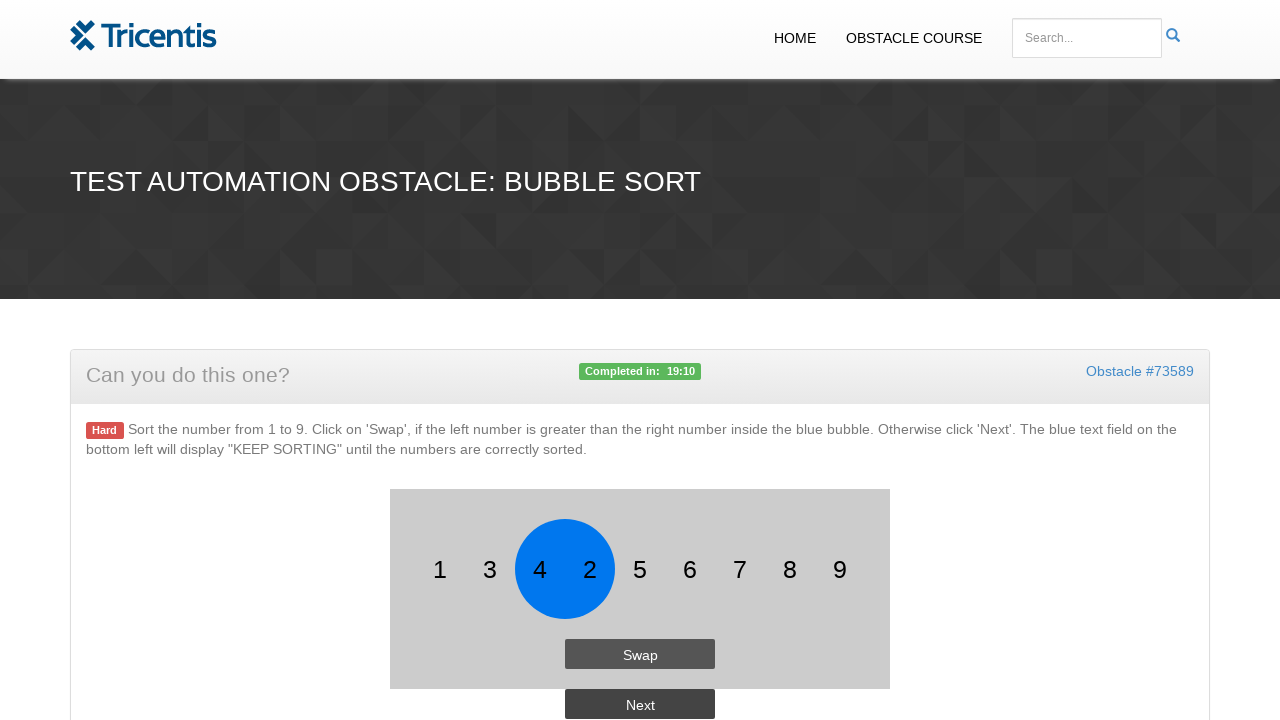

Clicked swap button because first number is greater than second at (640, 654) on #button1
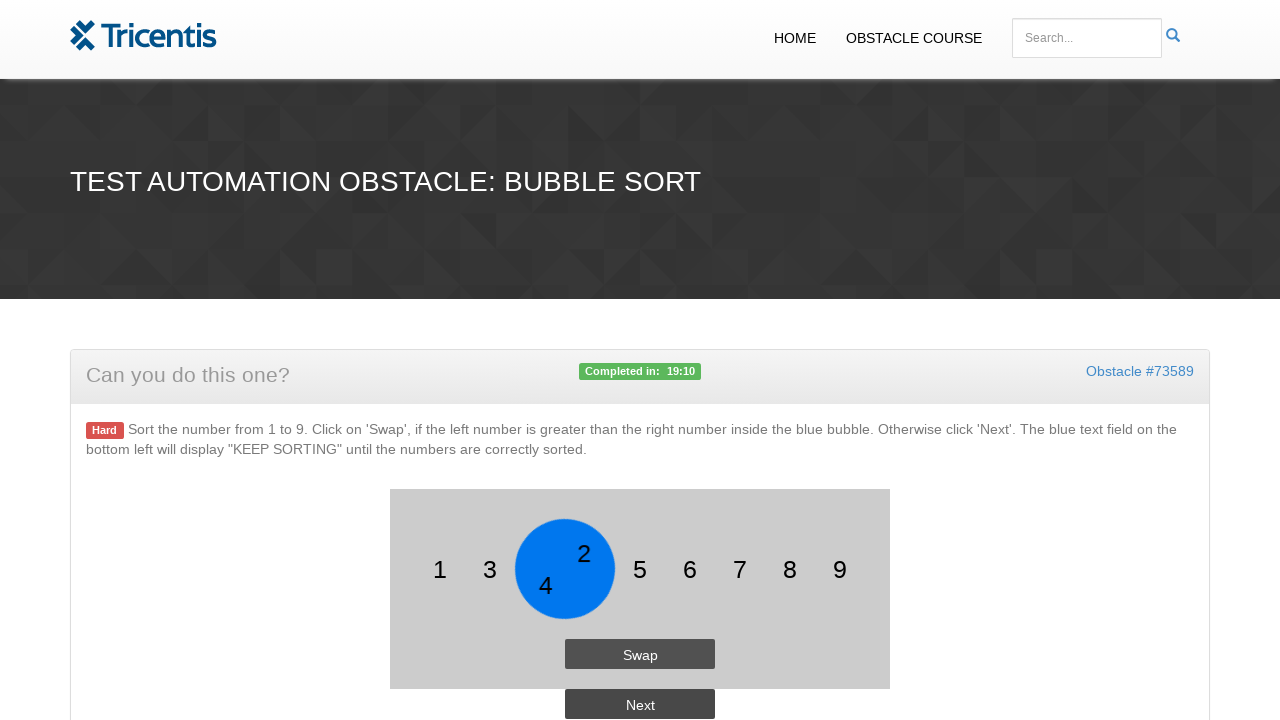

Clicked next button to move to next comparison at (640, 704) on #button2
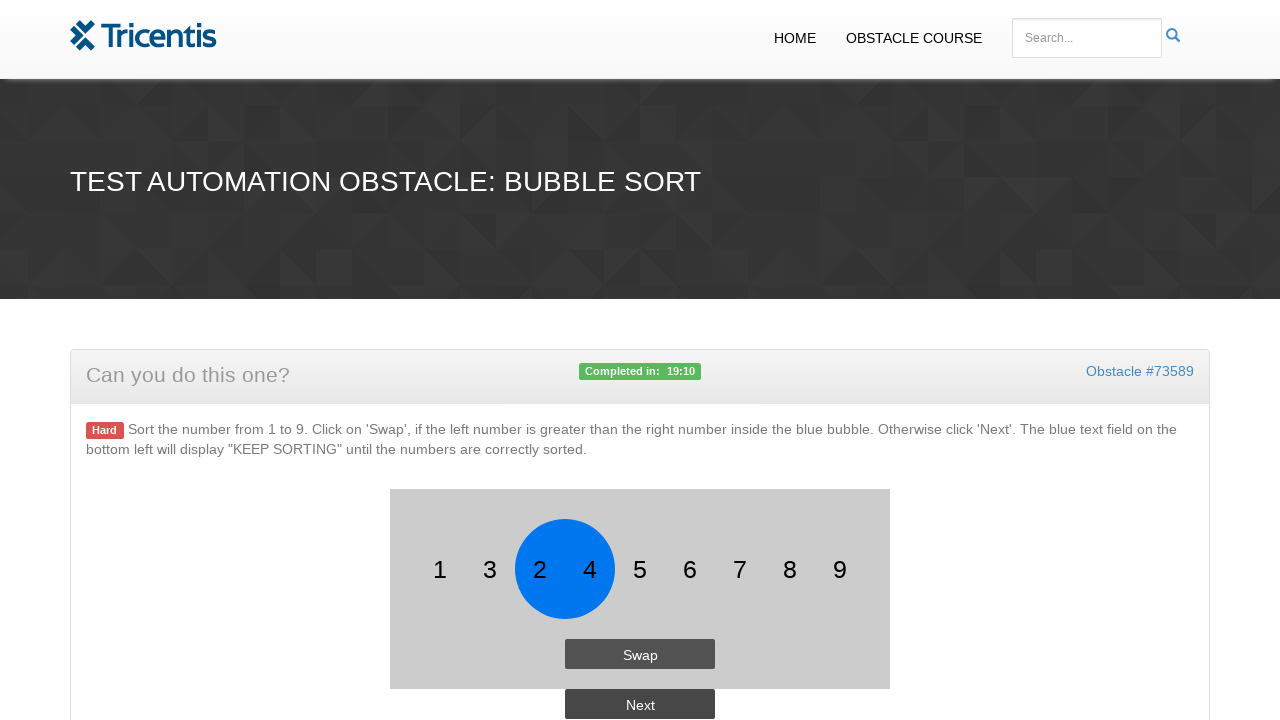

Retrieved first adjacent number in bubble sort array
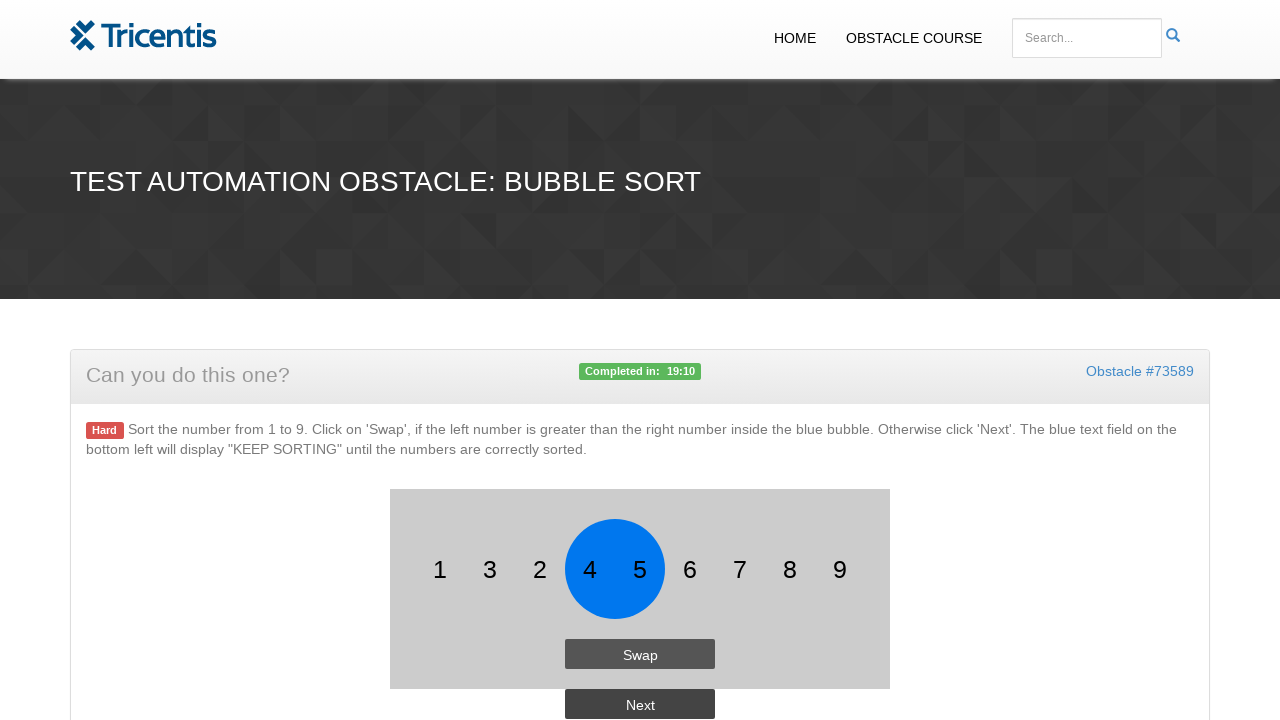

Retrieved second adjacent number in bubble sort array
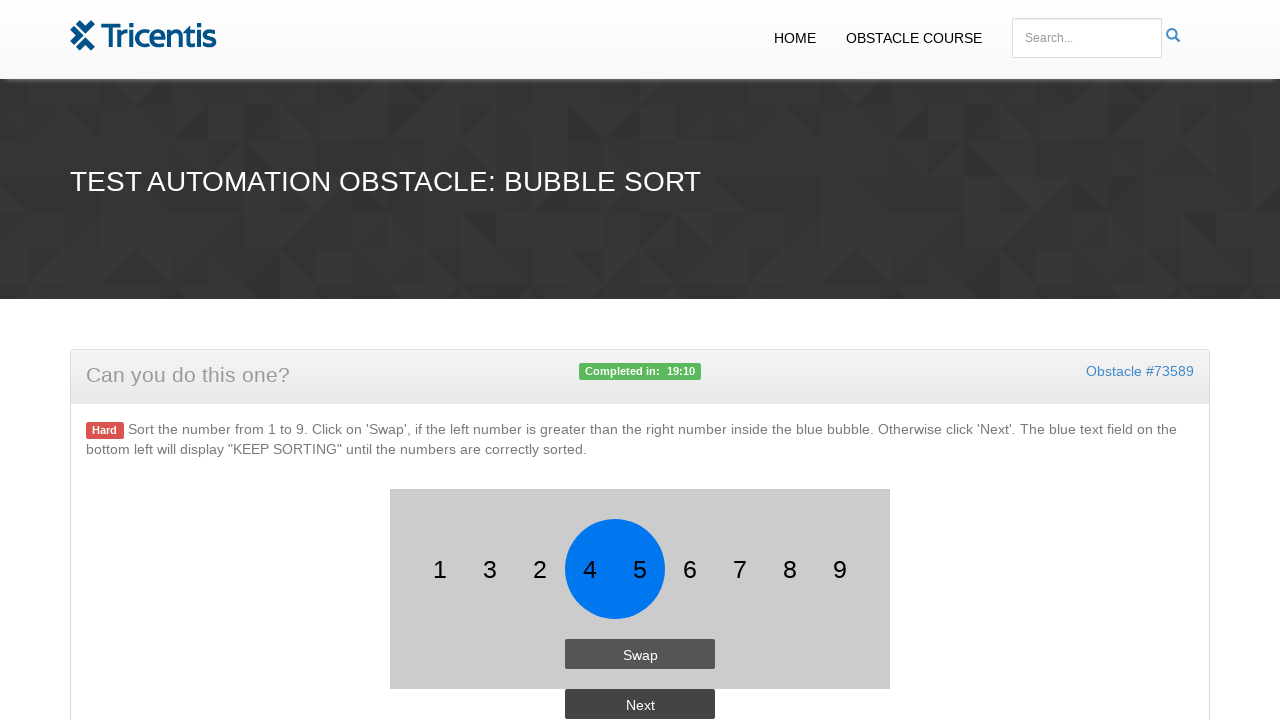

Clicked next button to move to next comparison at (640, 704) on #button2
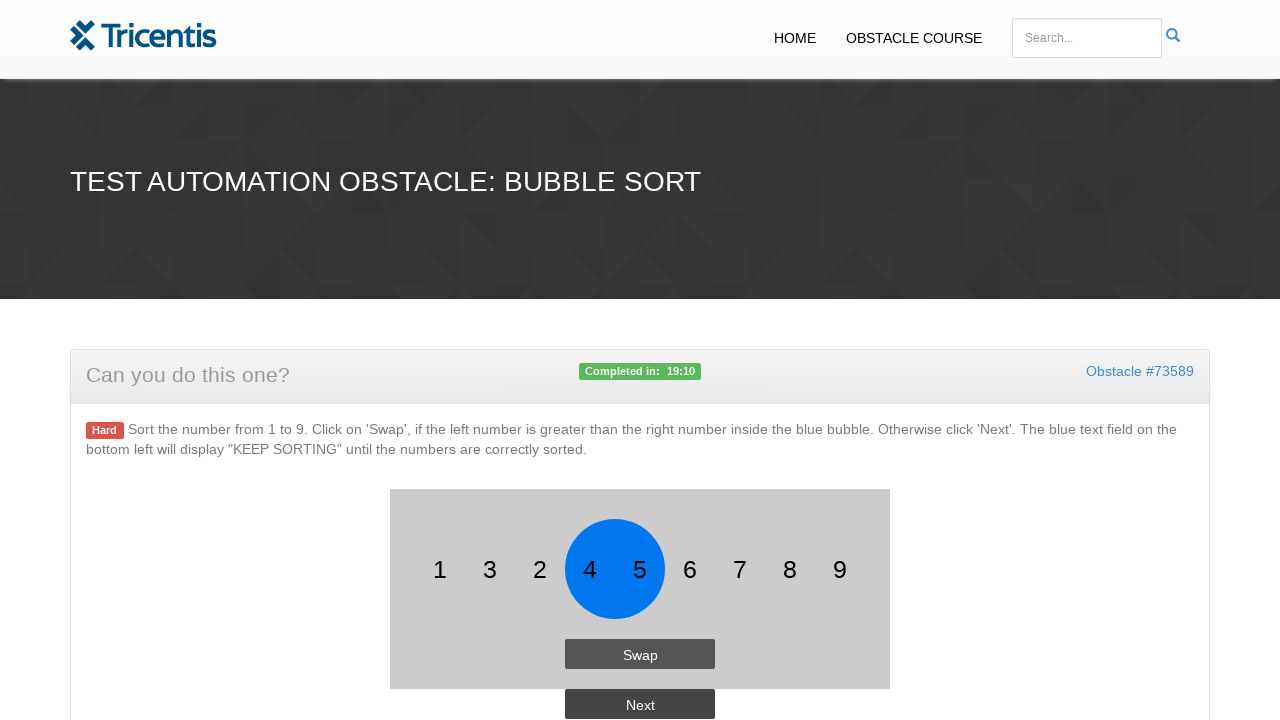

Retrieved first adjacent number in bubble sort array
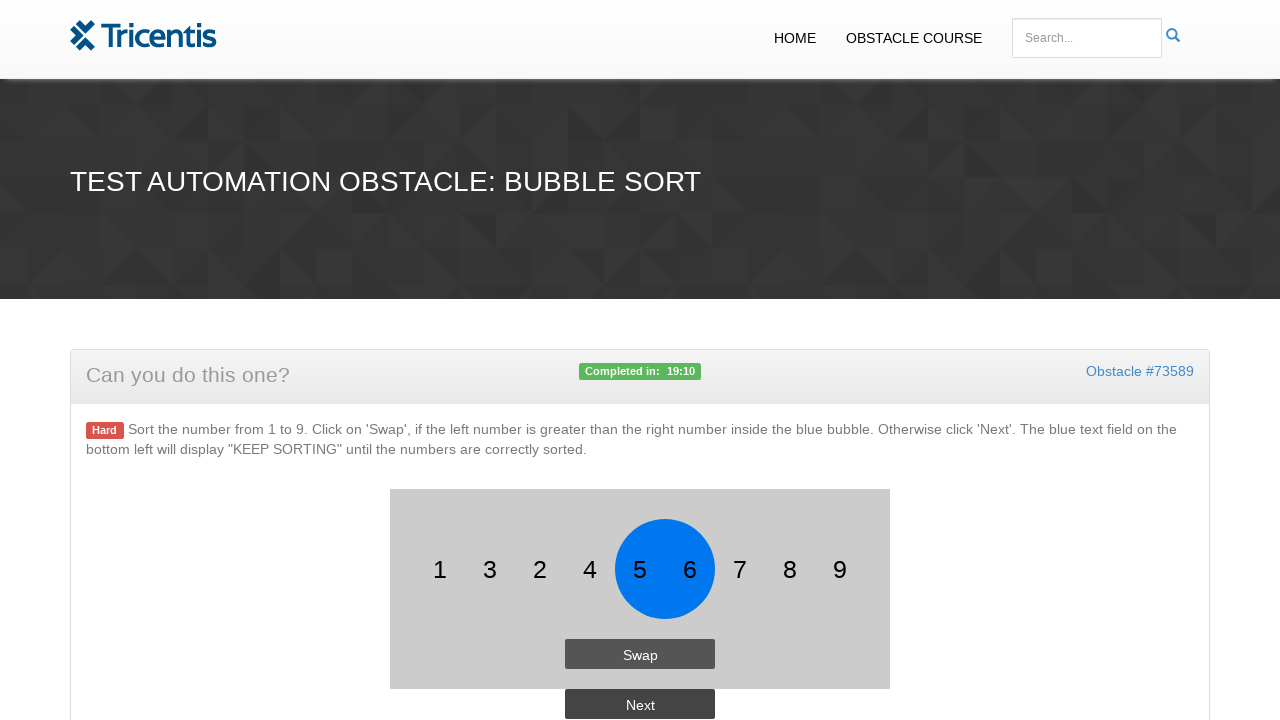

Retrieved second adjacent number in bubble sort array
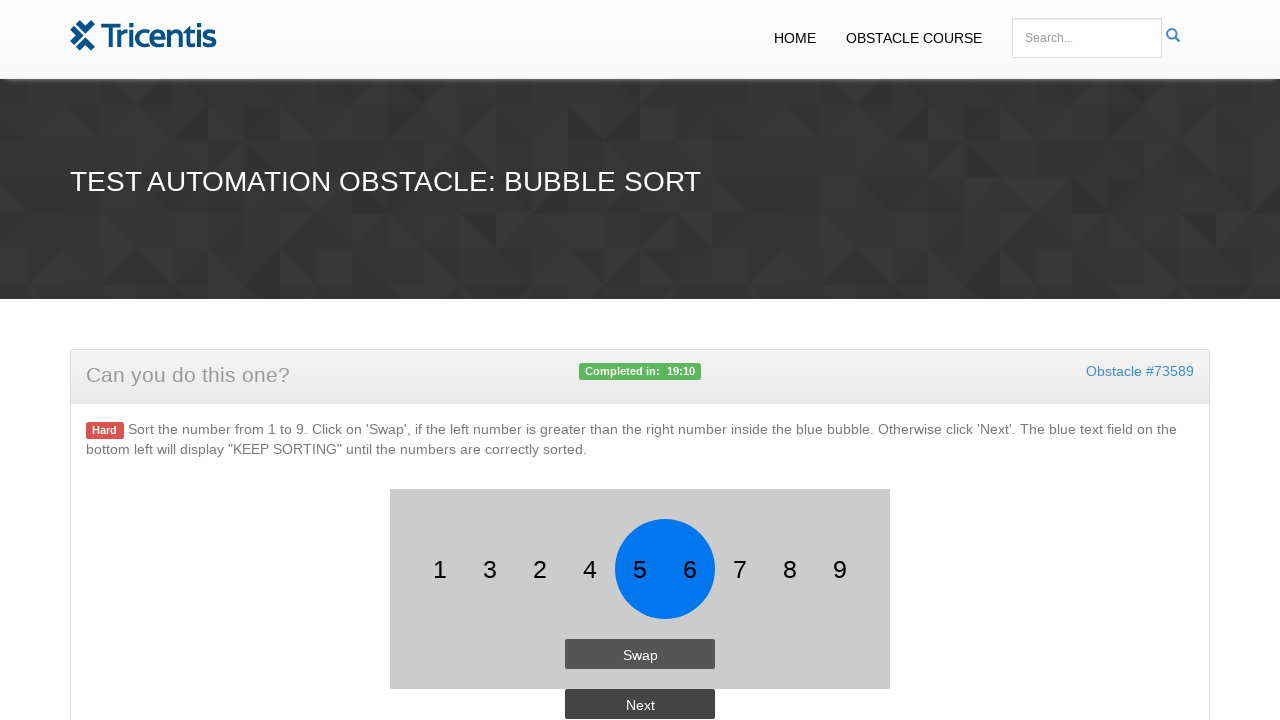

Clicked next button to move to next comparison at (640, 704) on #button2
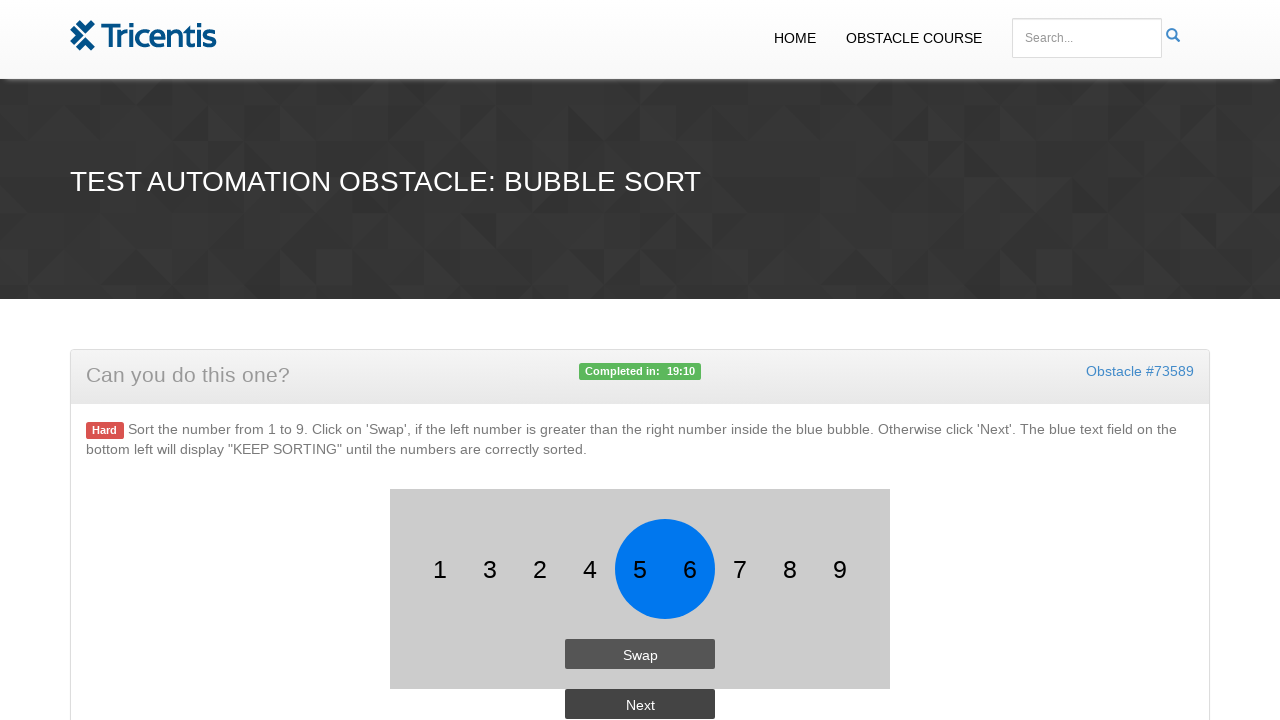

Retrieved first adjacent number in bubble sort array
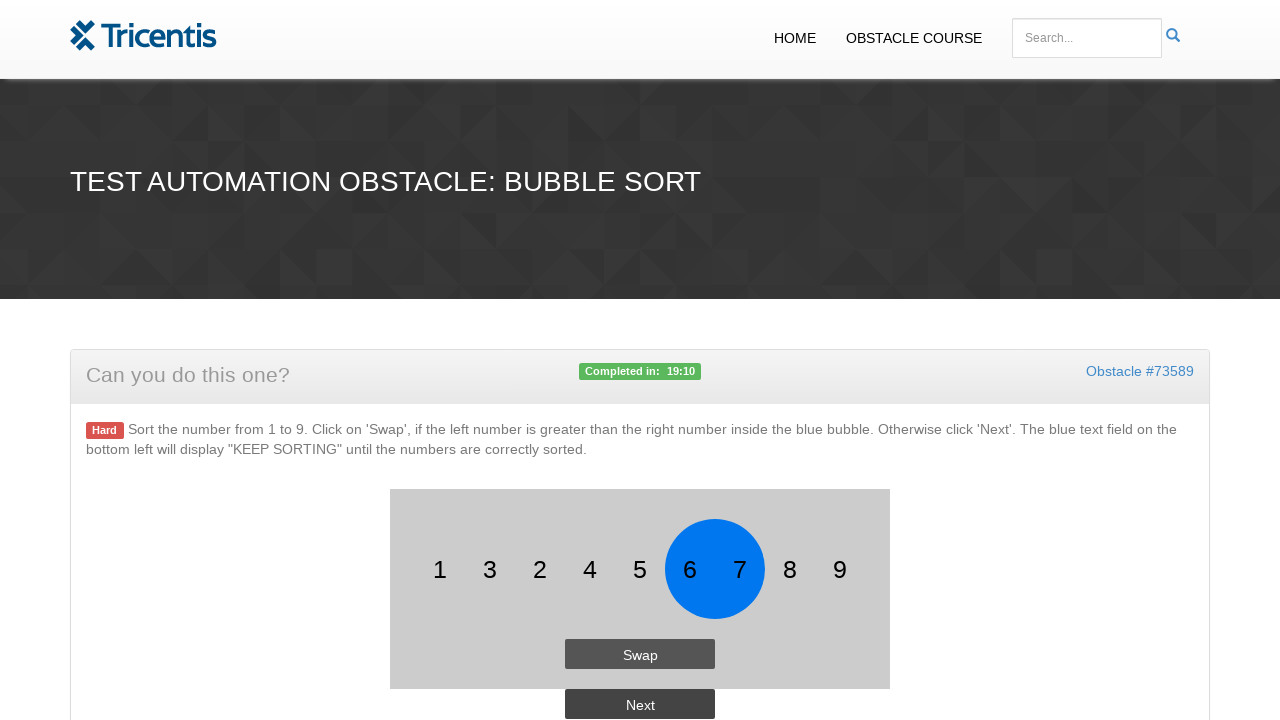

Retrieved second adjacent number in bubble sort array
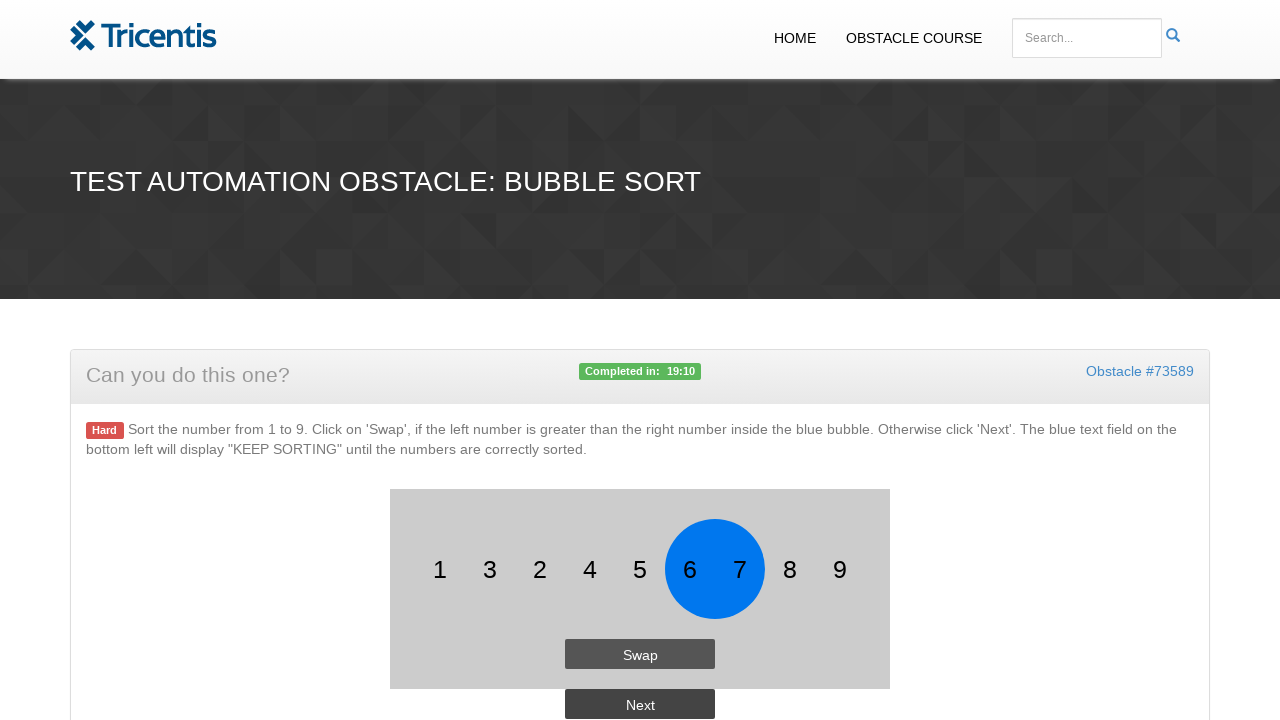

Clicked next button to move to next comparison at (640, 704) on #button2
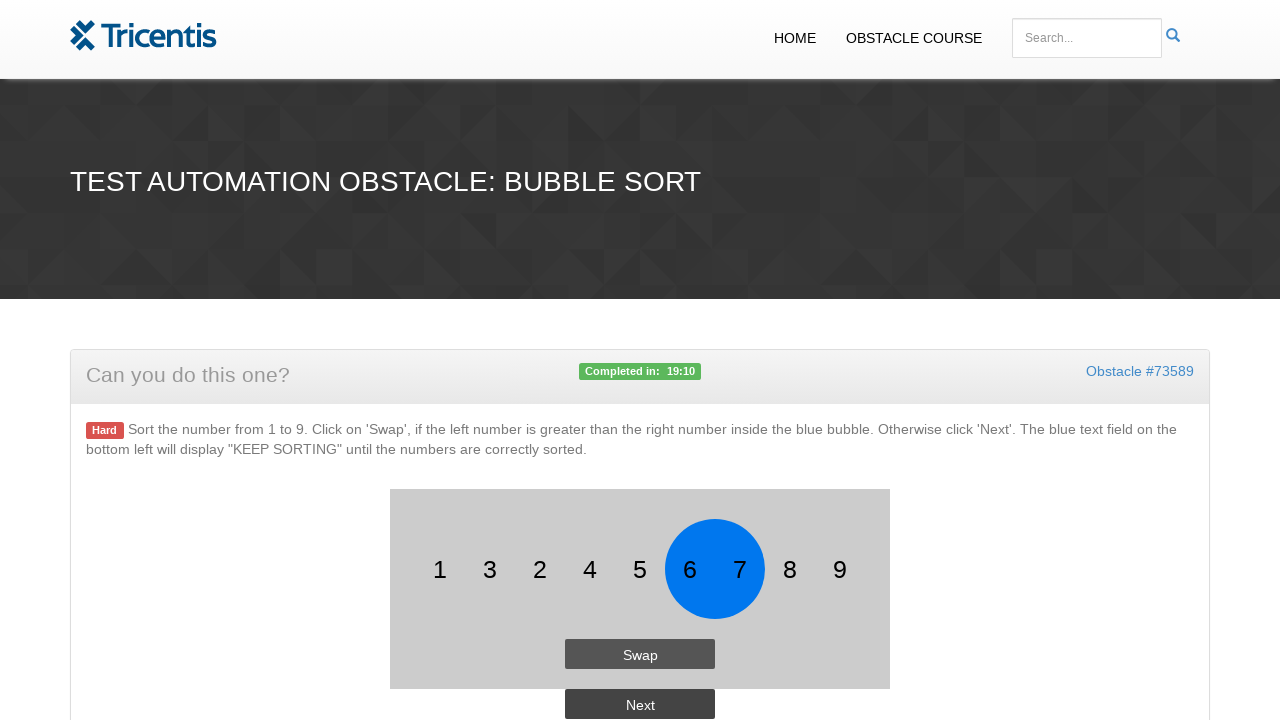

Retrieved first adjacent number in bubble sort array
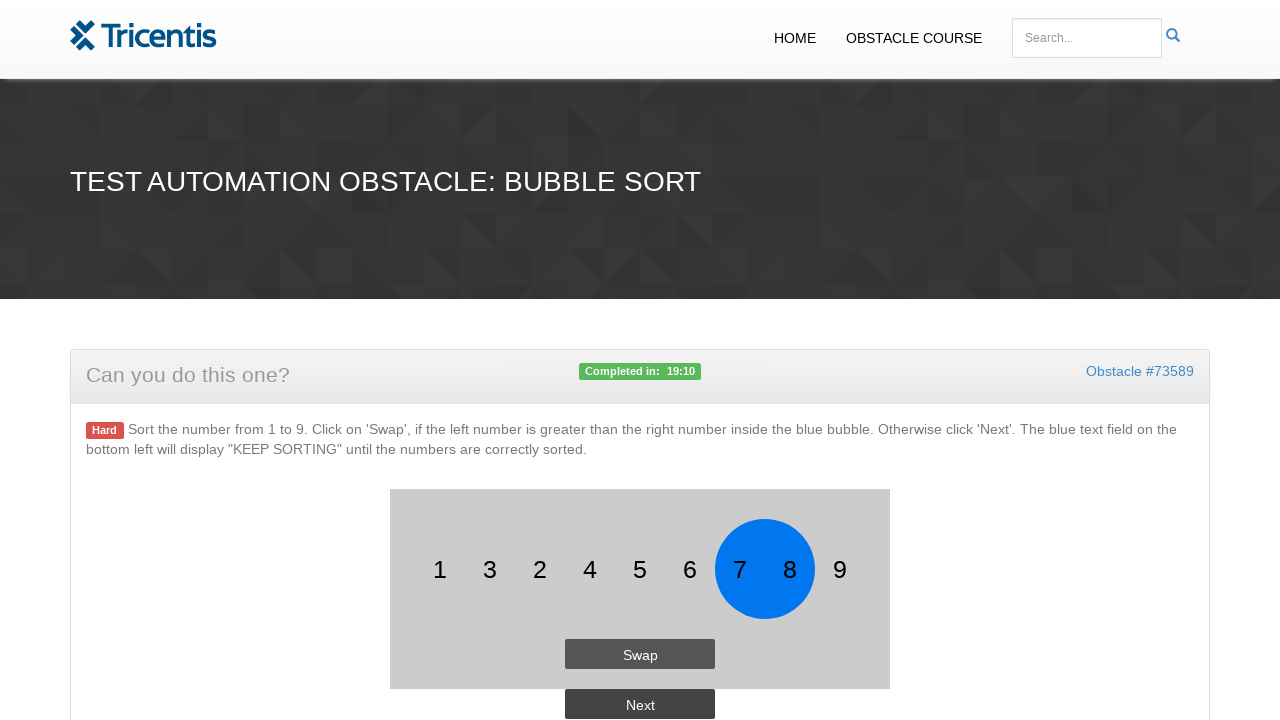

Retrieved second adjacent number in bubble sort array
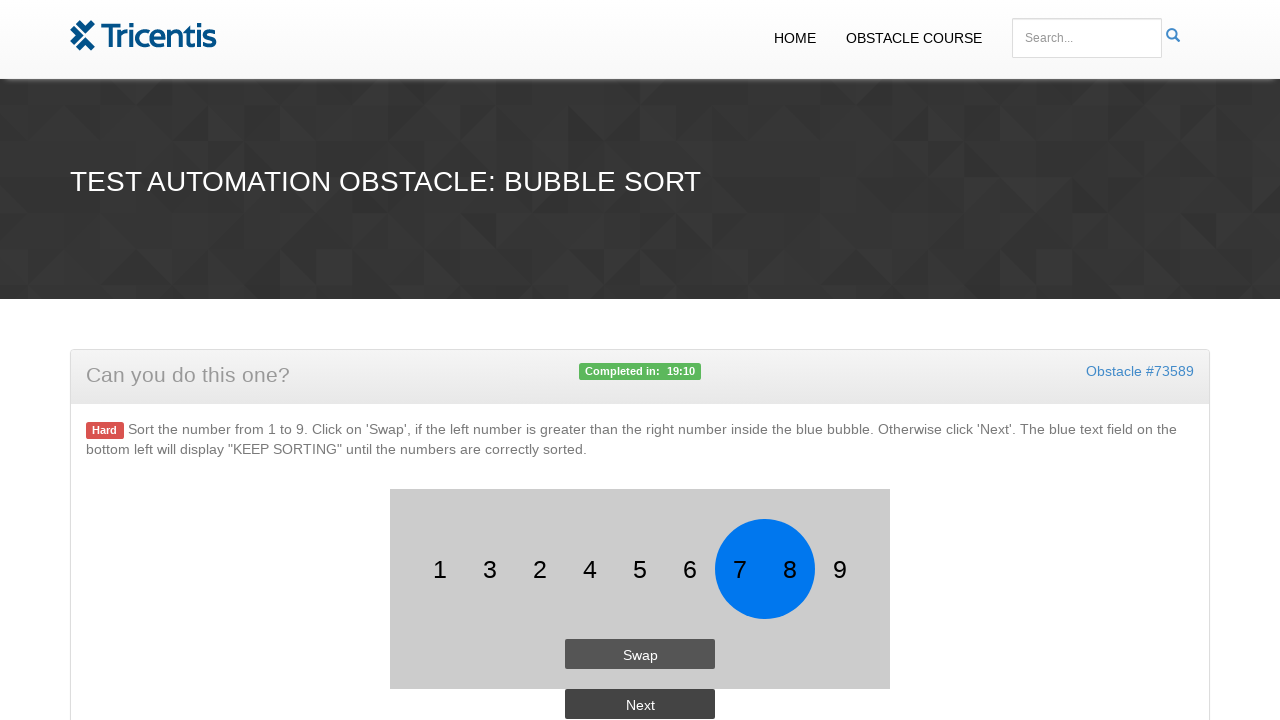

Clicked next button to move to next comparison at (640, 704) on #button2
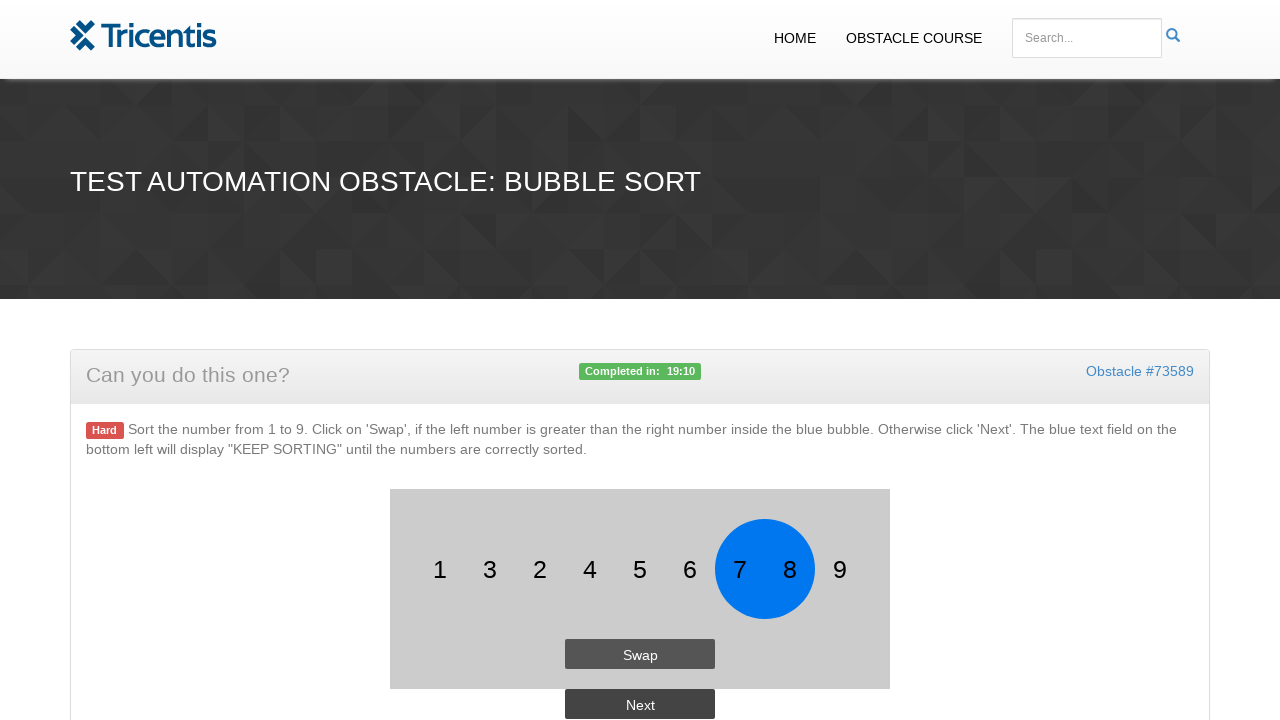

Retrieved first adjacent number in bubble sort array
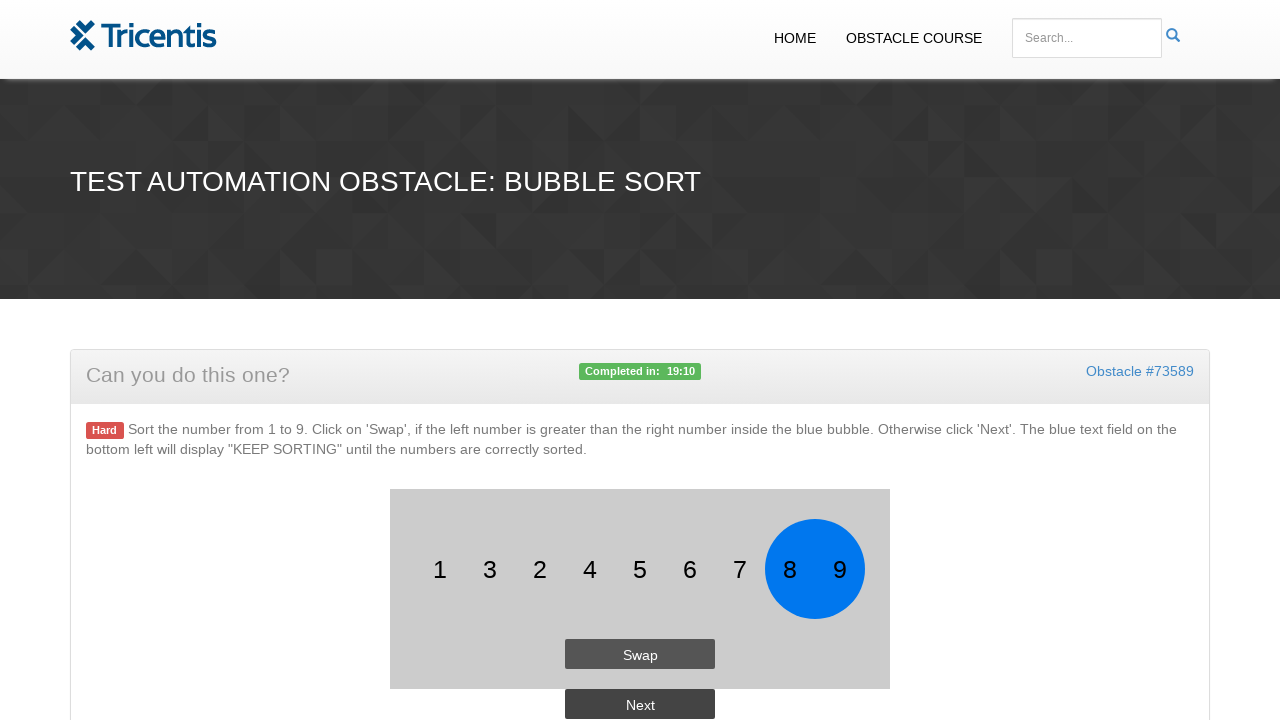

Retrieved second adjacent number in bubble sort array
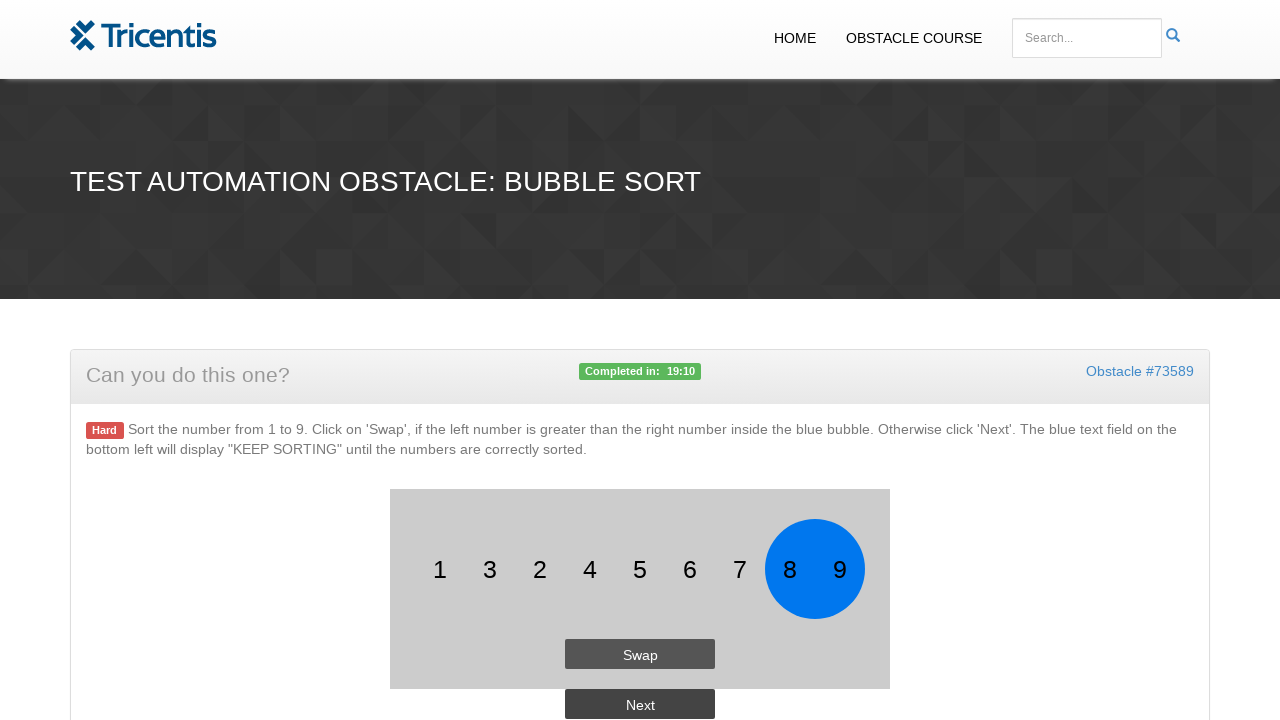

Clicked next button to move to next comparison at (640, 704) on #button2
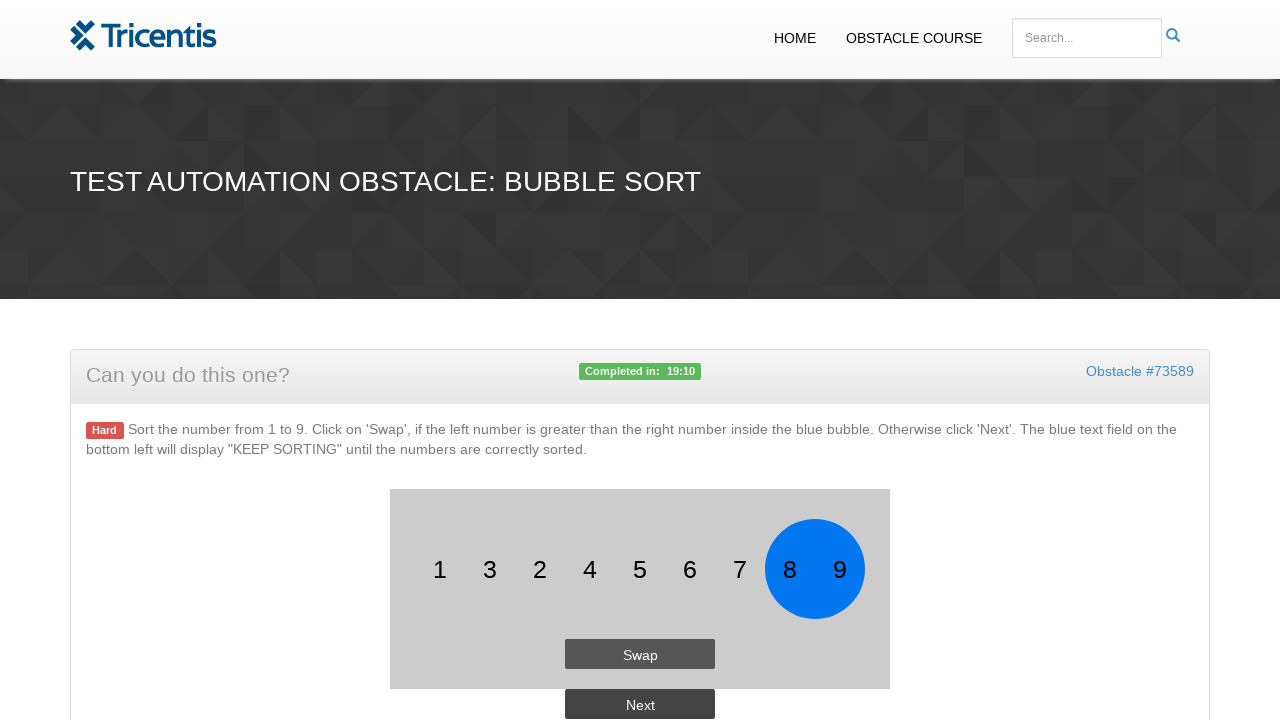

Retrieved first adjacent number in bubble sort array
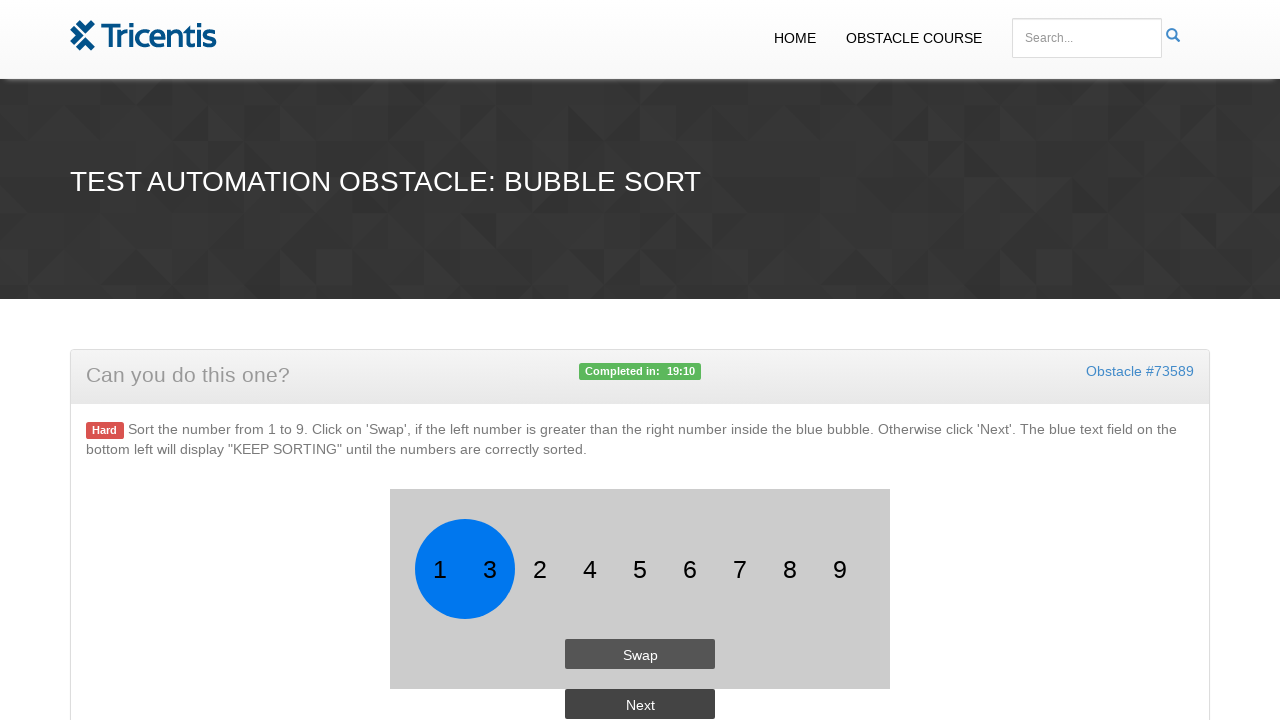

Retrieved second adjacent number in bubble sort array
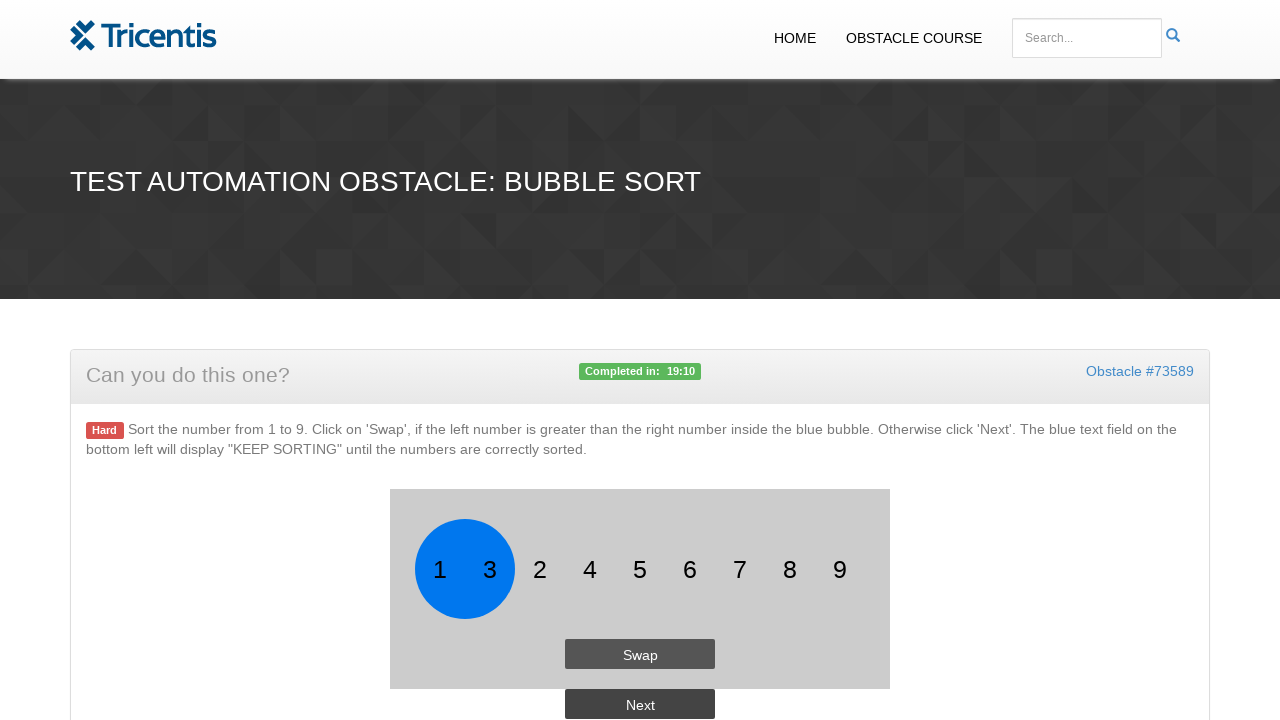

Clicked next button to move to next comparison at (640, 704) on #button2
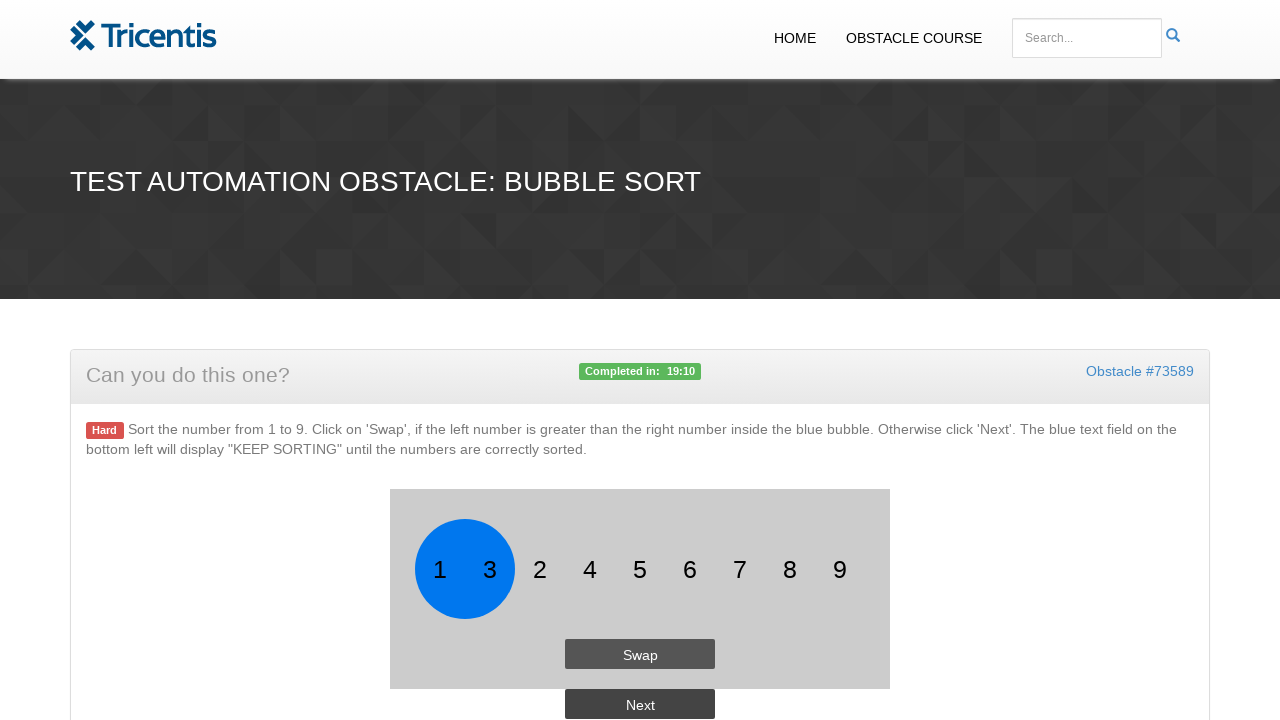

Retrieved first adjacent number in bubble sort array
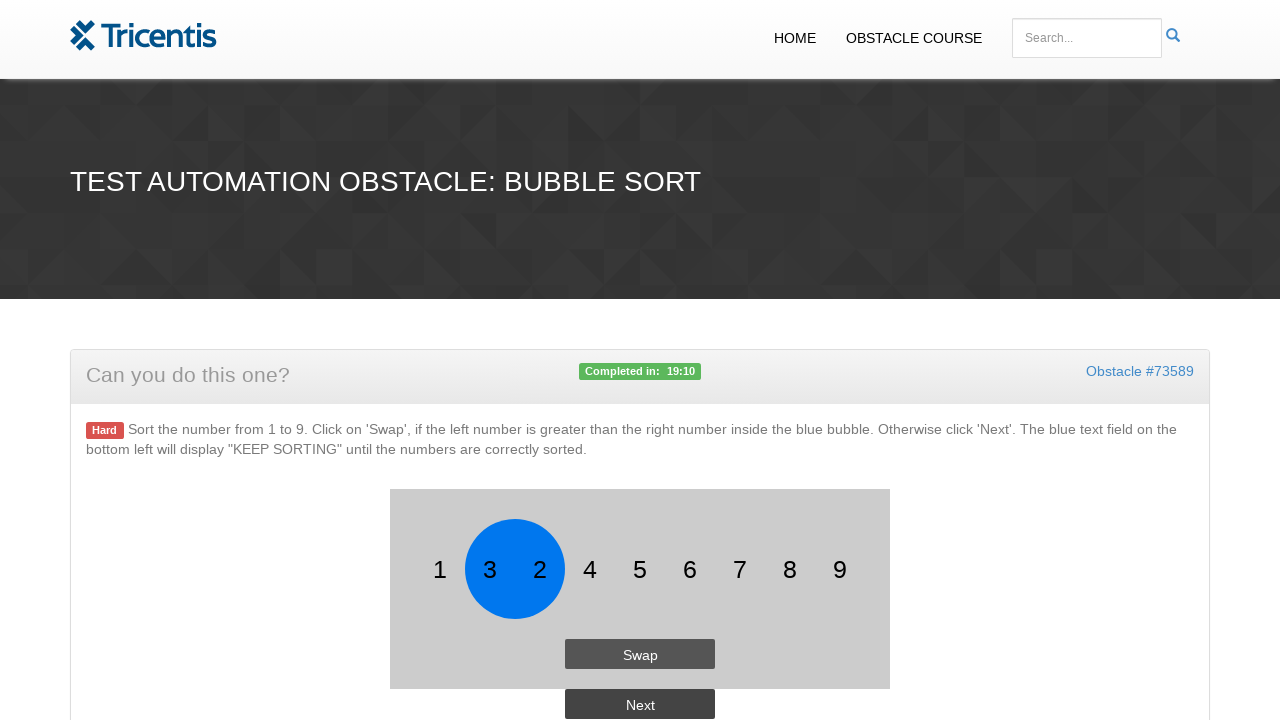

Retrieved second adjacent number in bubble sort array
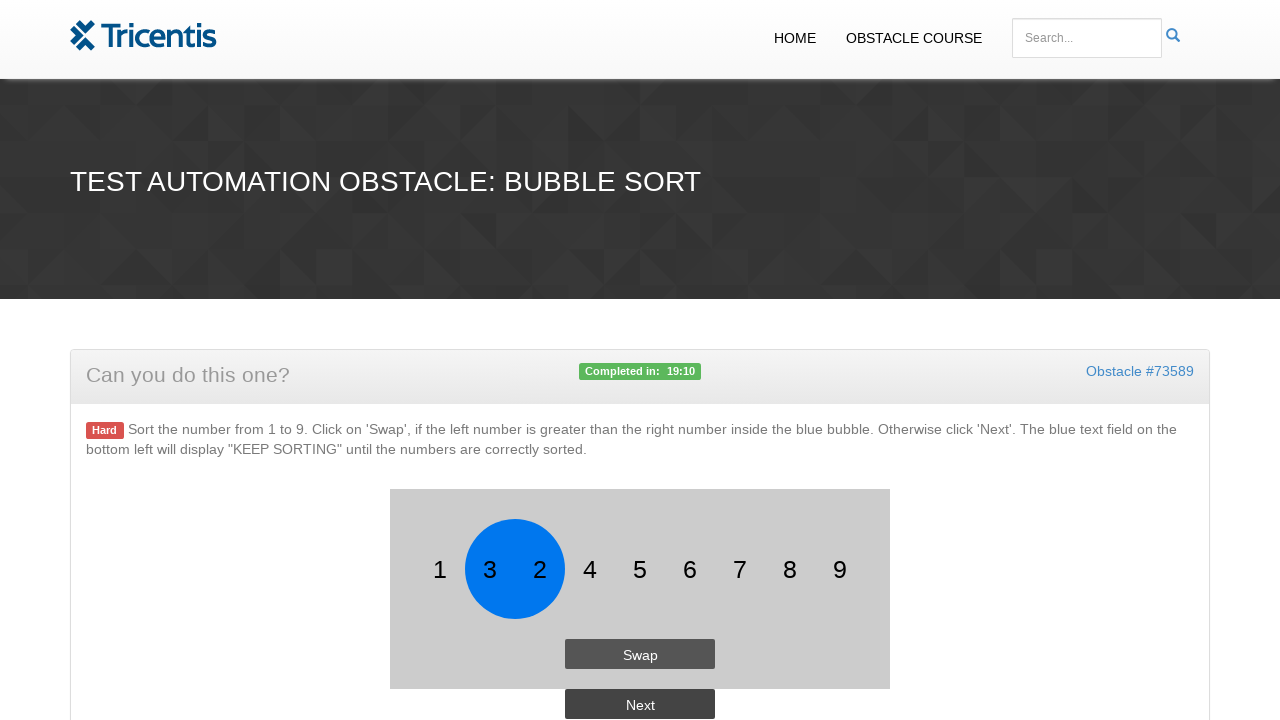

Clicked swap button because first number is greater than second at (640, 654) on #button1
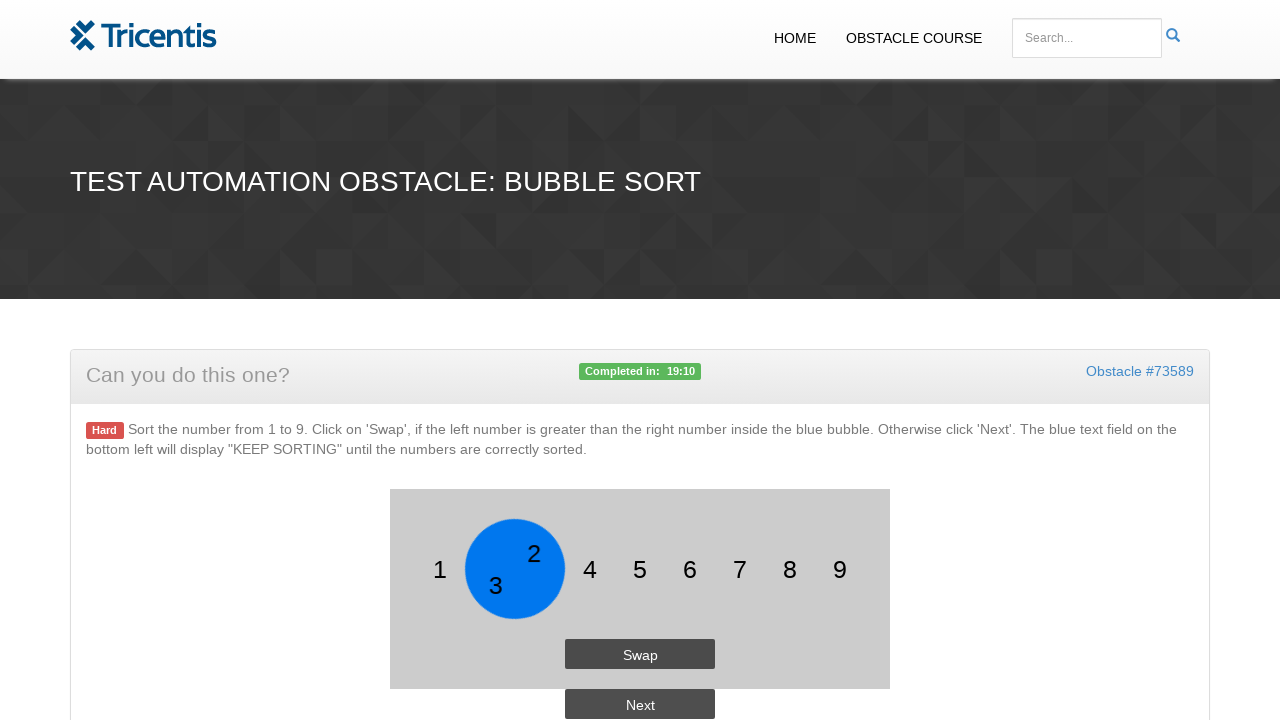

Clicked next button to move to next comparison at (640, 704) on #button2
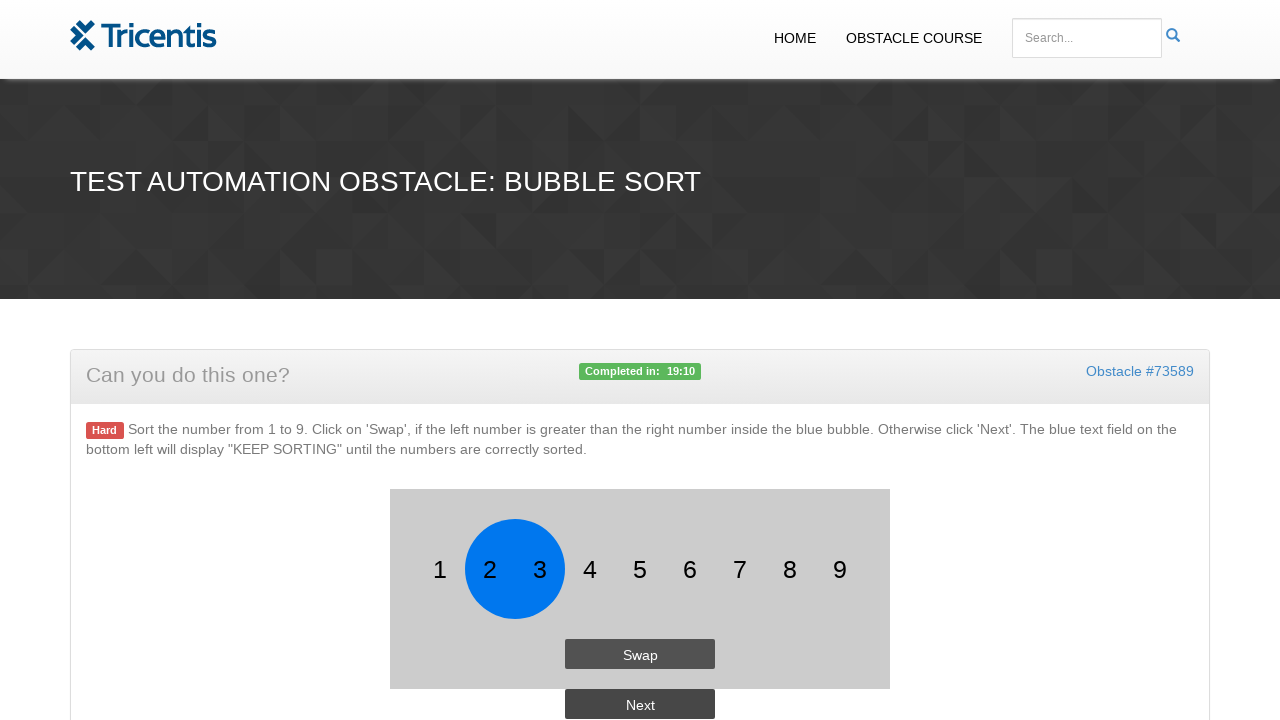

Retrieved first adjacent number in bubble sort array
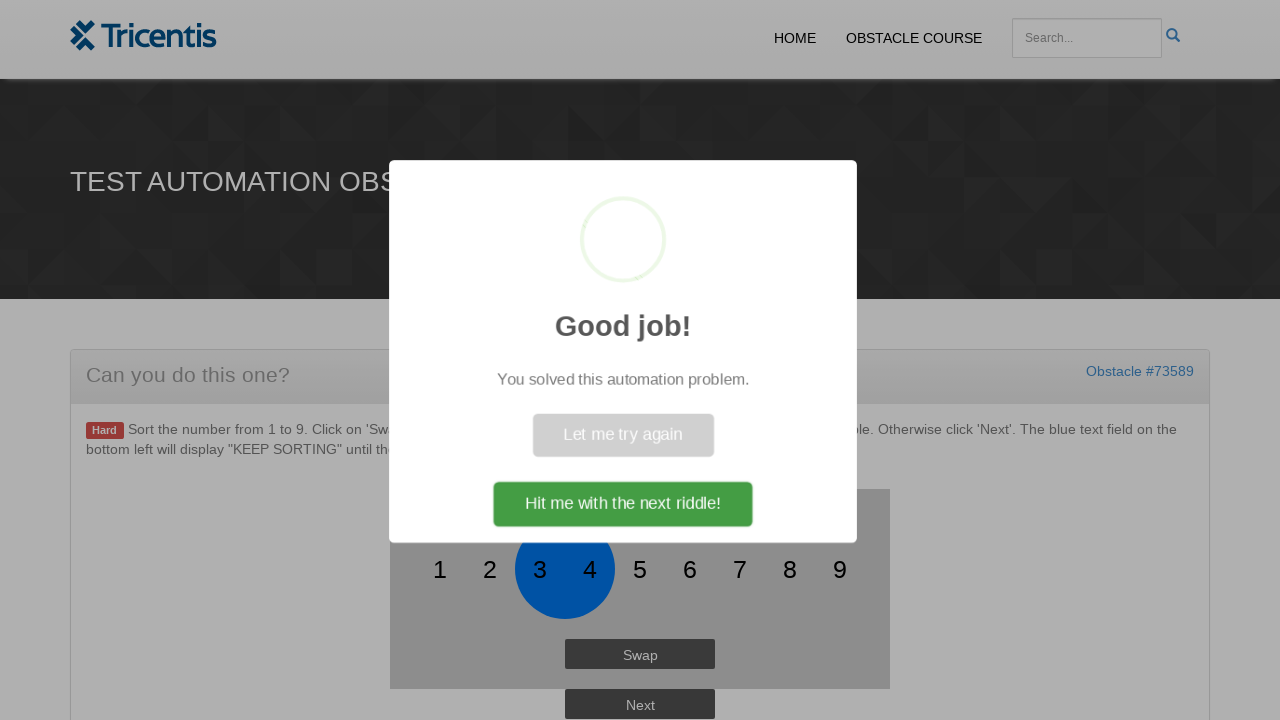

Retrieved second adjacent number in bubble sort array
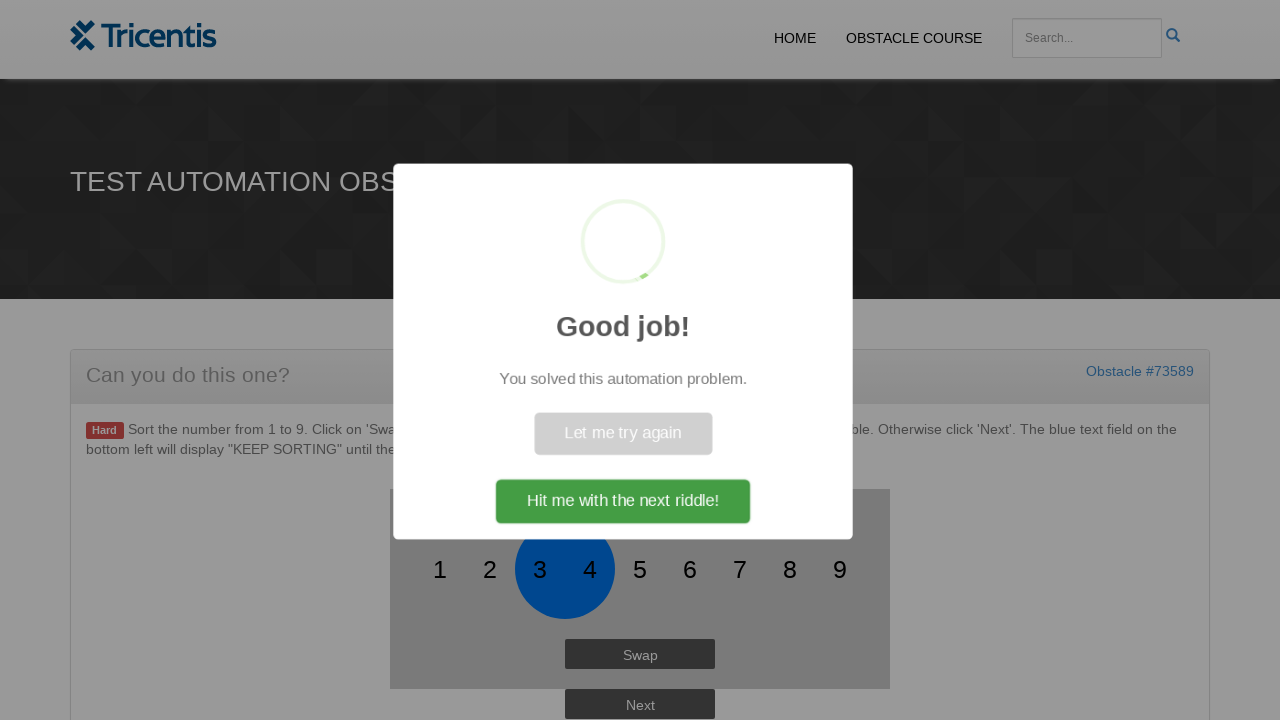

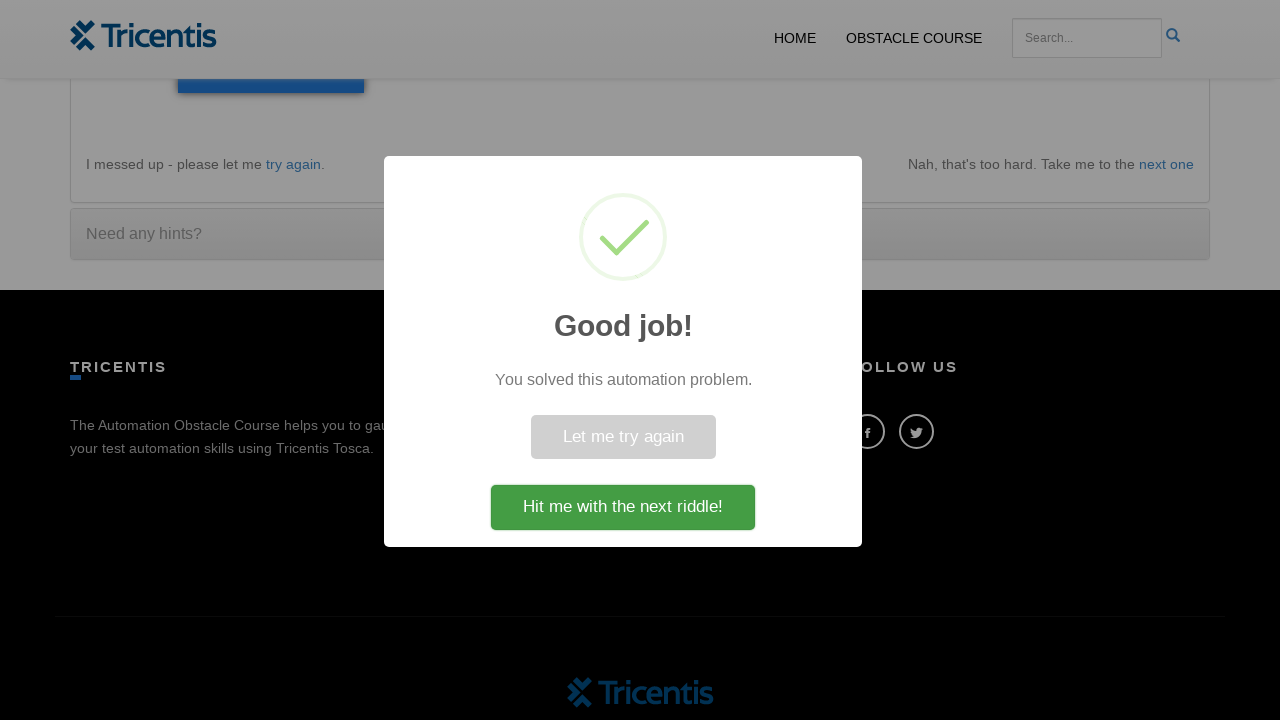